Tests filling out a large form by entering "Test" into all input fields and clicking the submit button.

Starting URL: http://suninjuly.github.io/huge_form.html

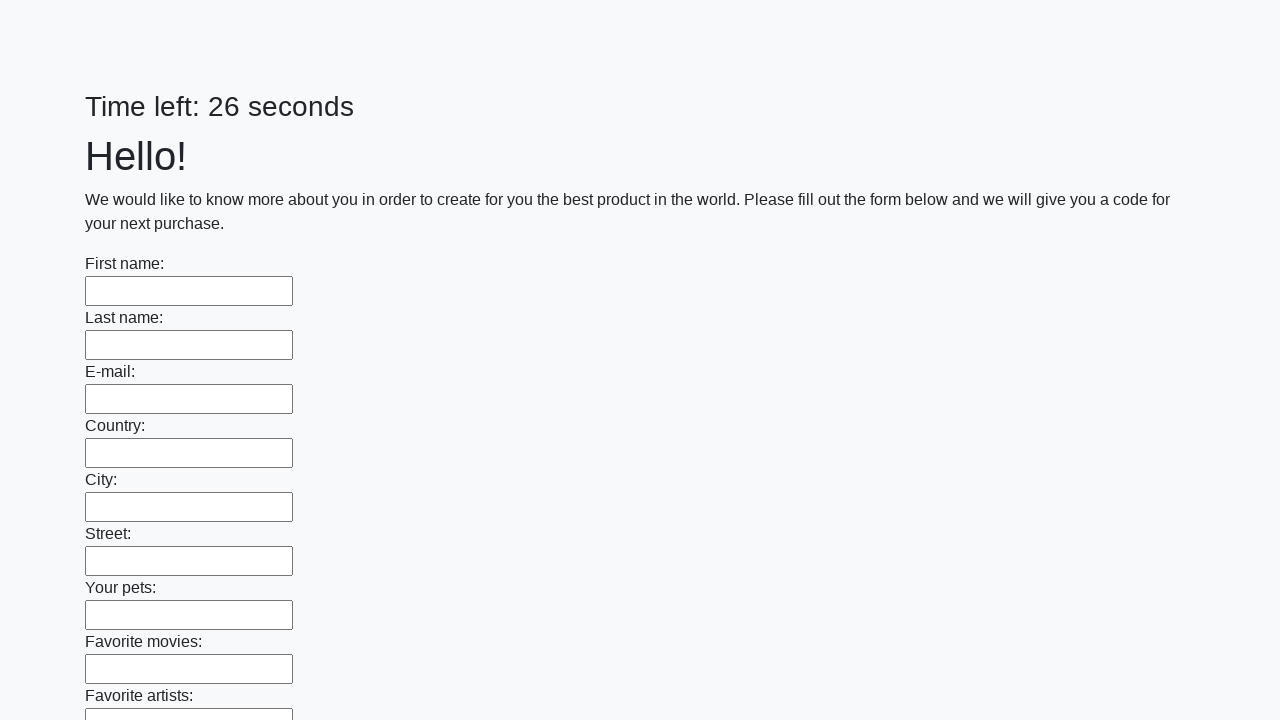

Navigated to huge form page
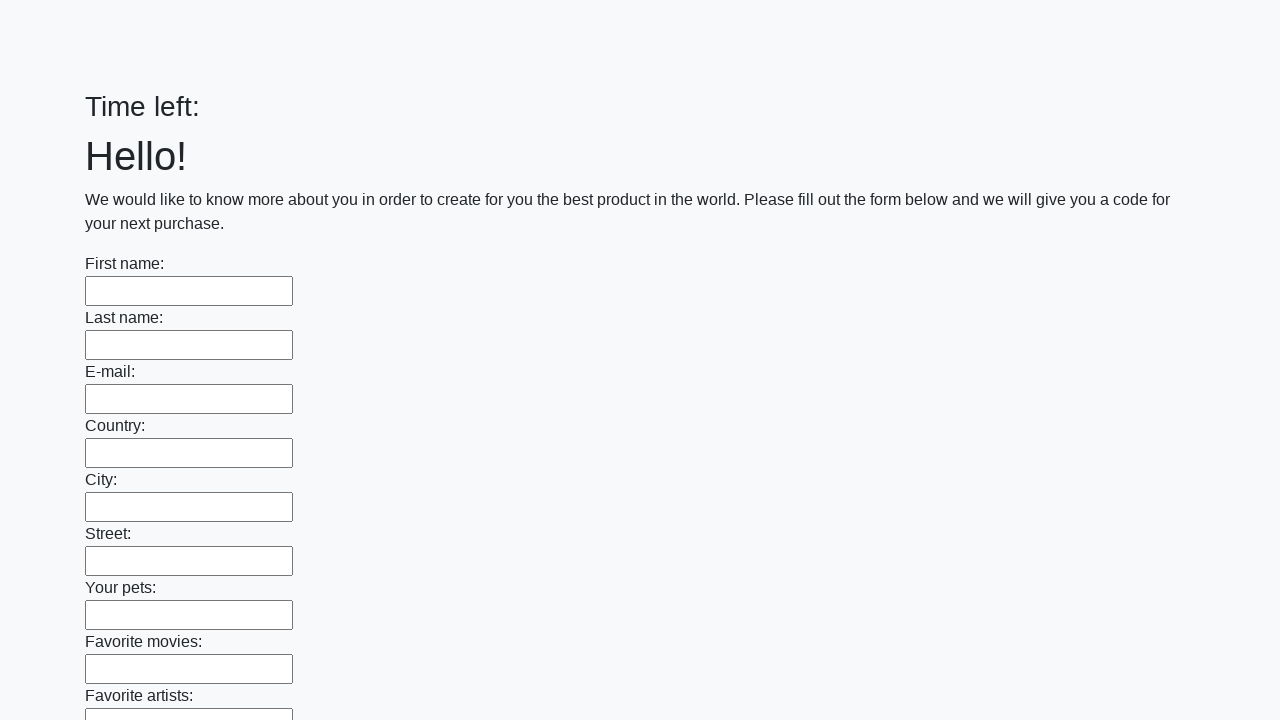

Located all input fields on the form
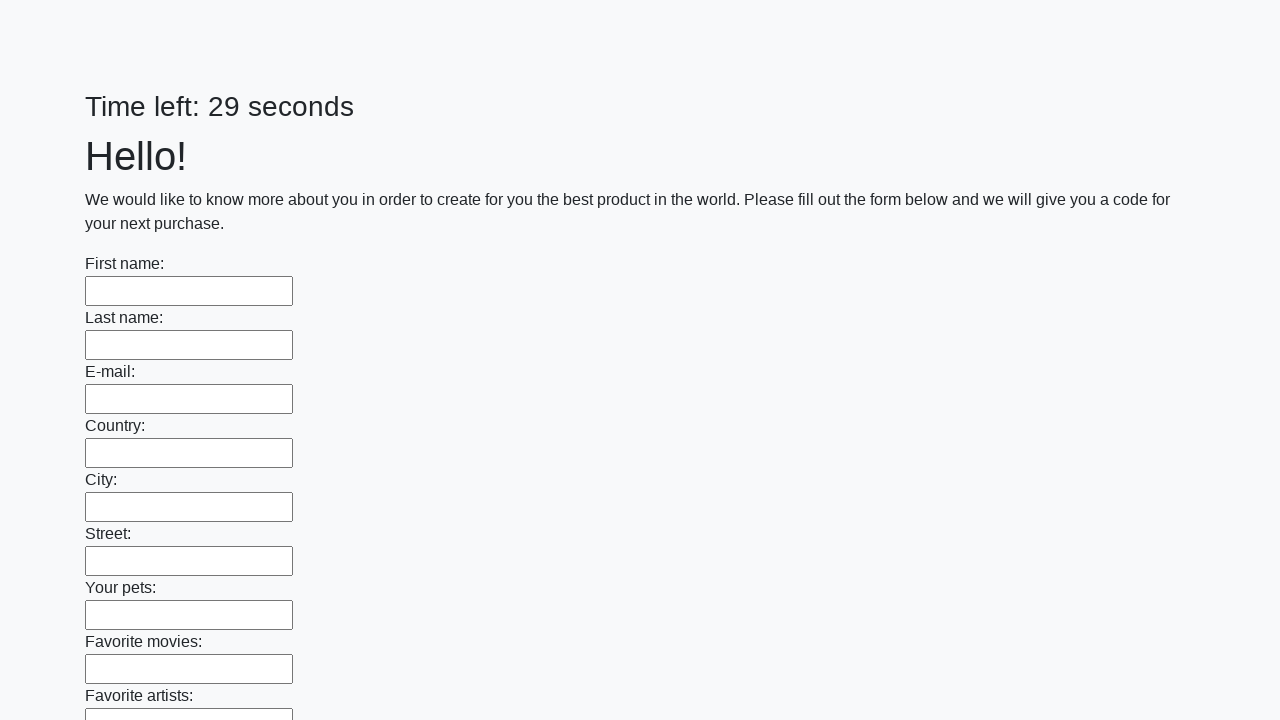

Filled an input field with 'Test' on input >> nth=0
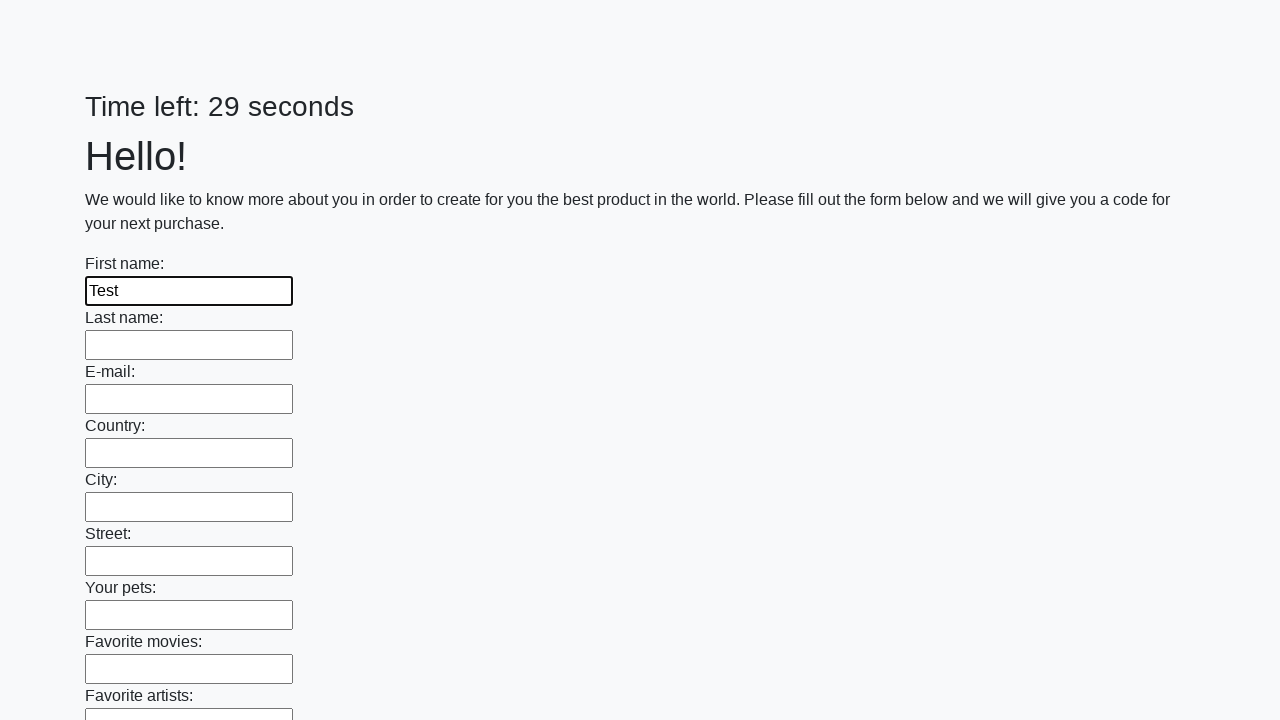

Filled an input field with 'Test' on input >> nth=1
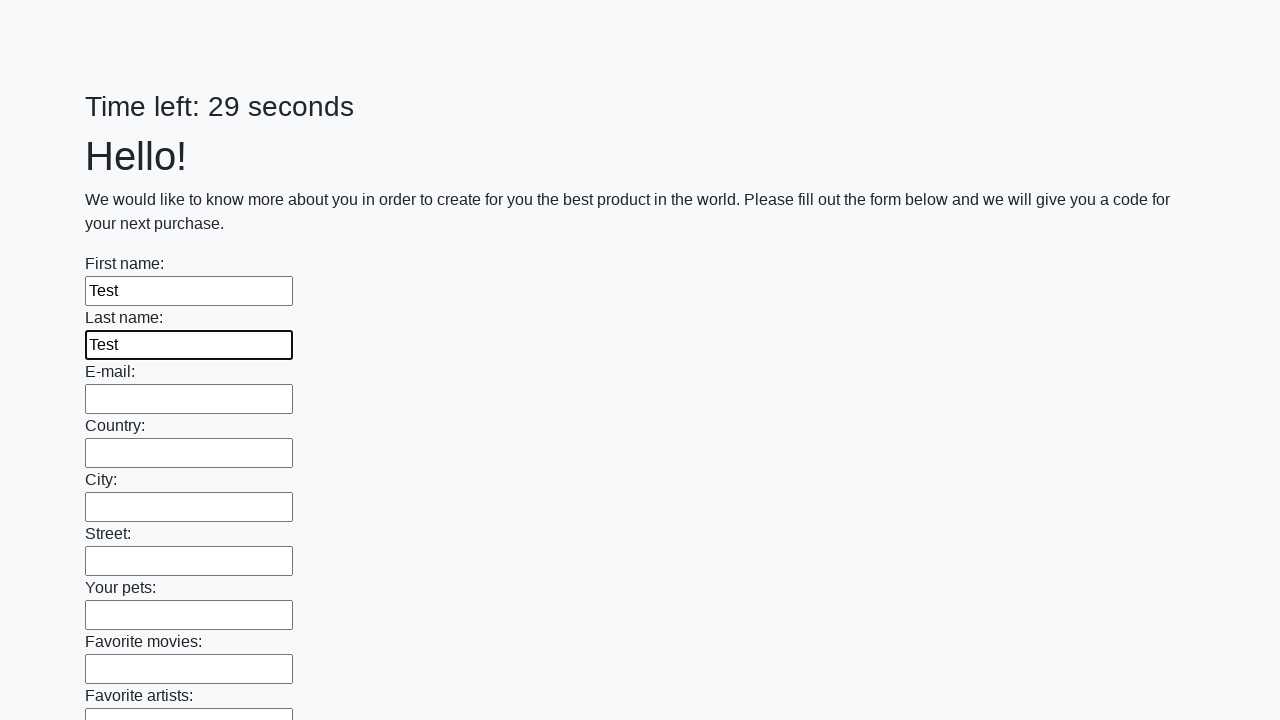

Filled an input field with 'Test' on input >> nth=2
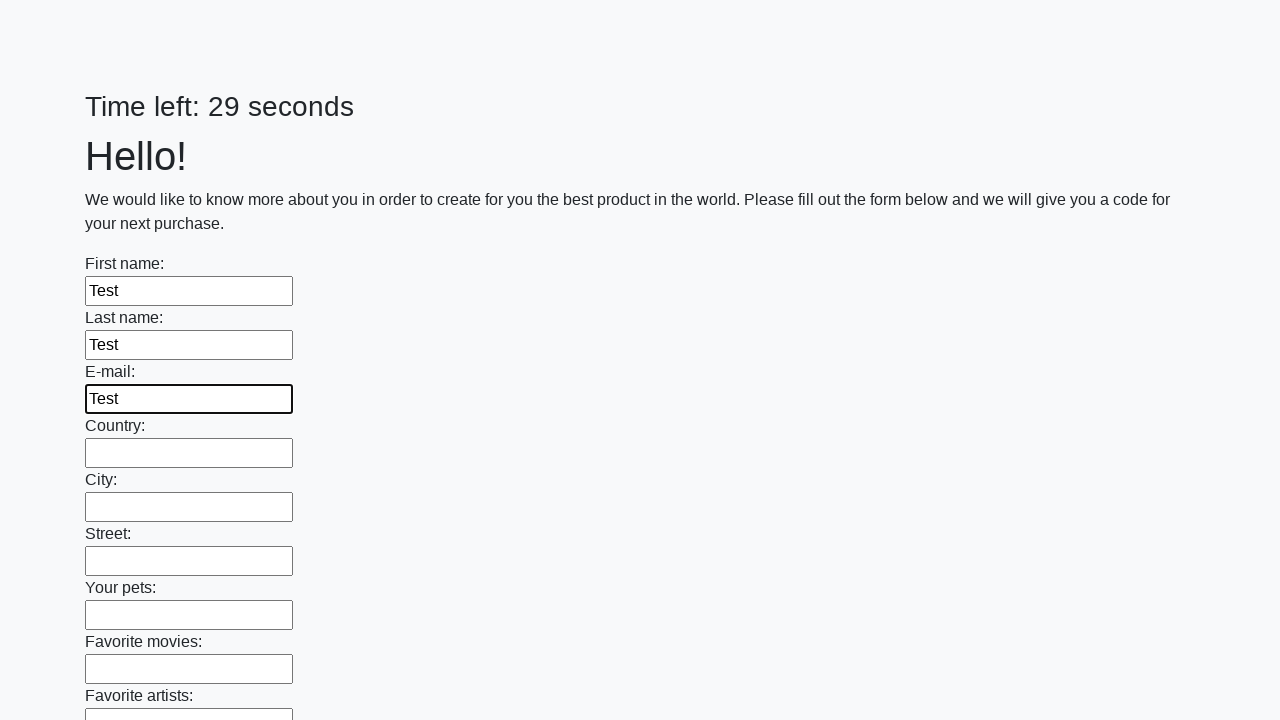

Filled an input field with 'Test' on input >> nth=3
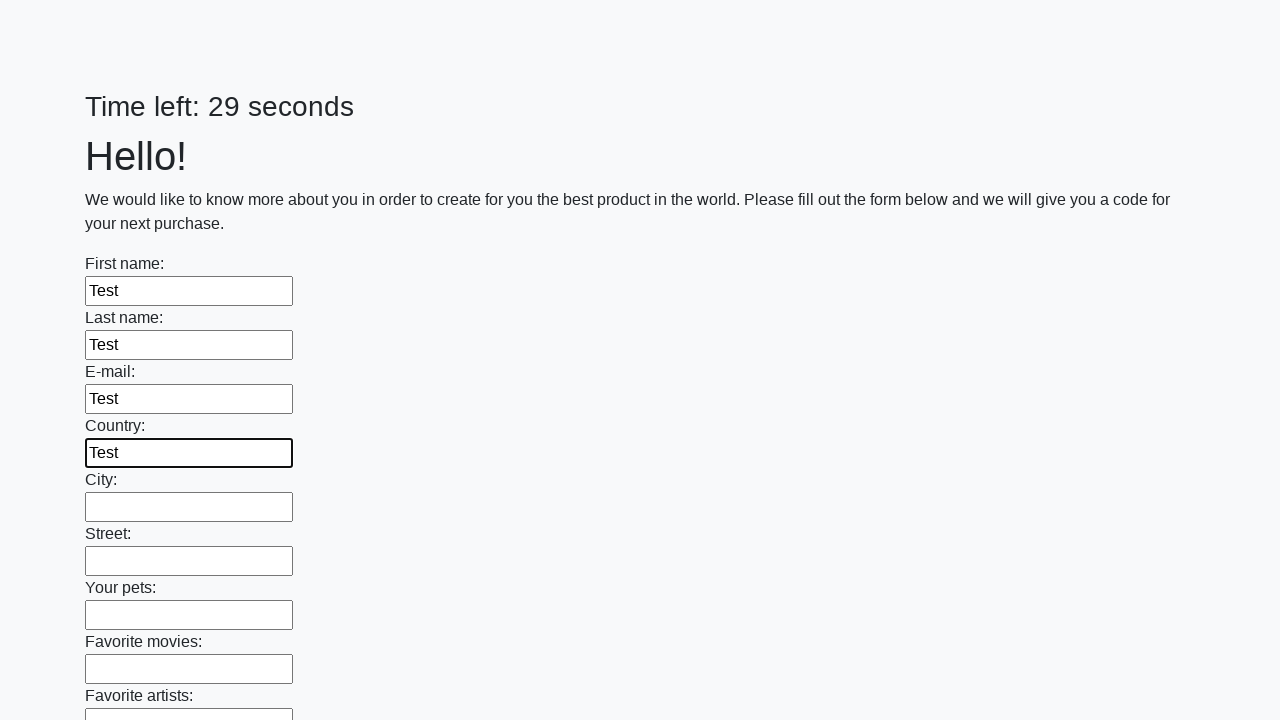

Filled an input field with 'Test' on input >> nth=4
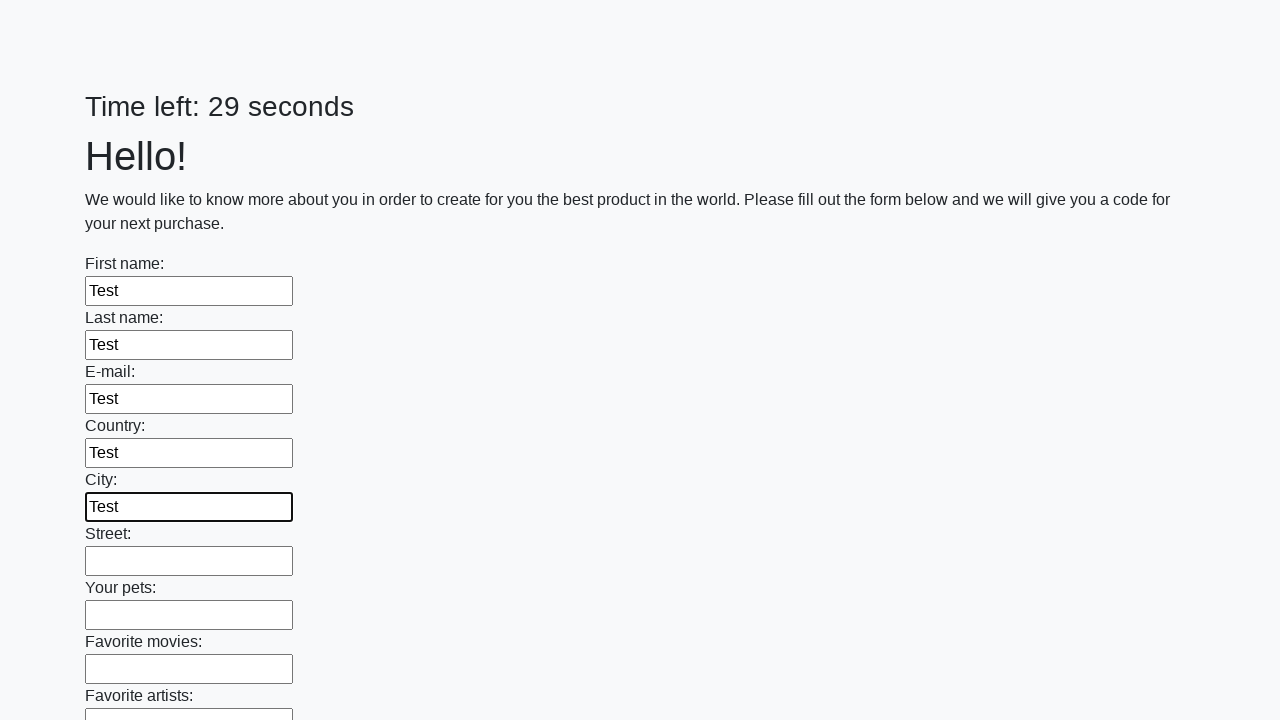

Filled an input field with 'Test' on input >> nth=5
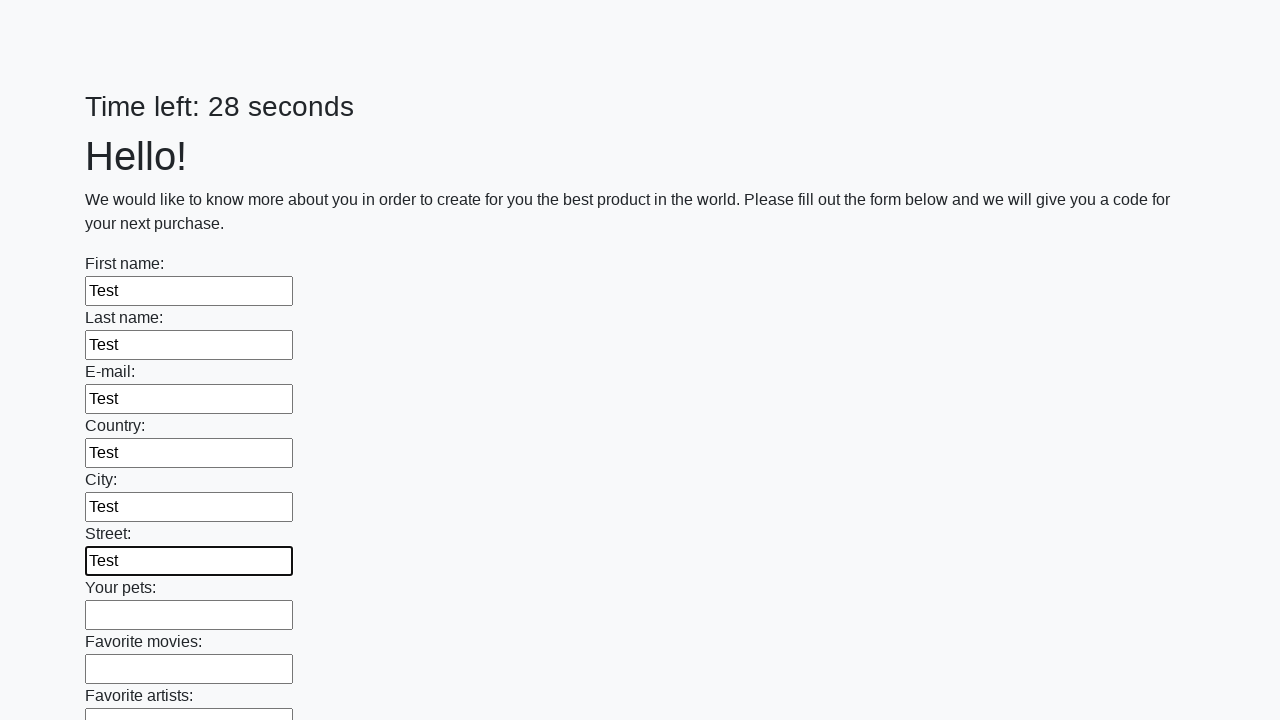

Filled an input field with 'Test' on input >> nth=6
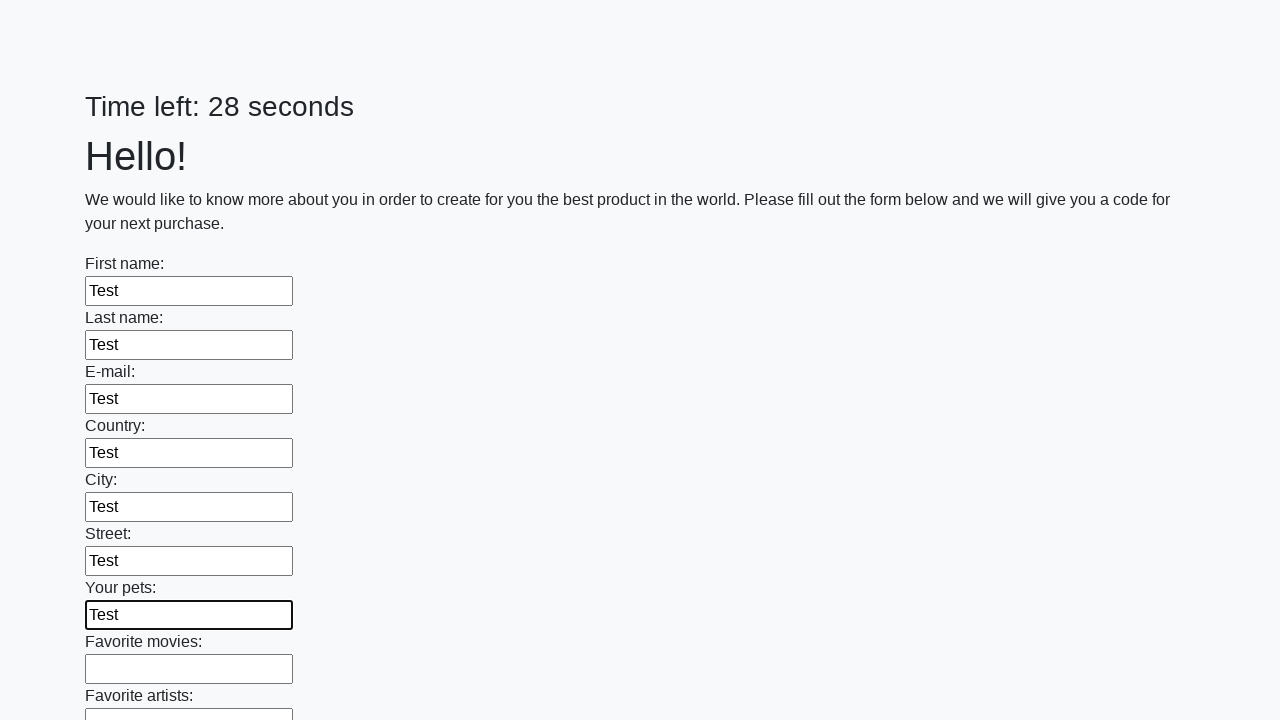

Filled an input field with 'Test' on input >> nth=7
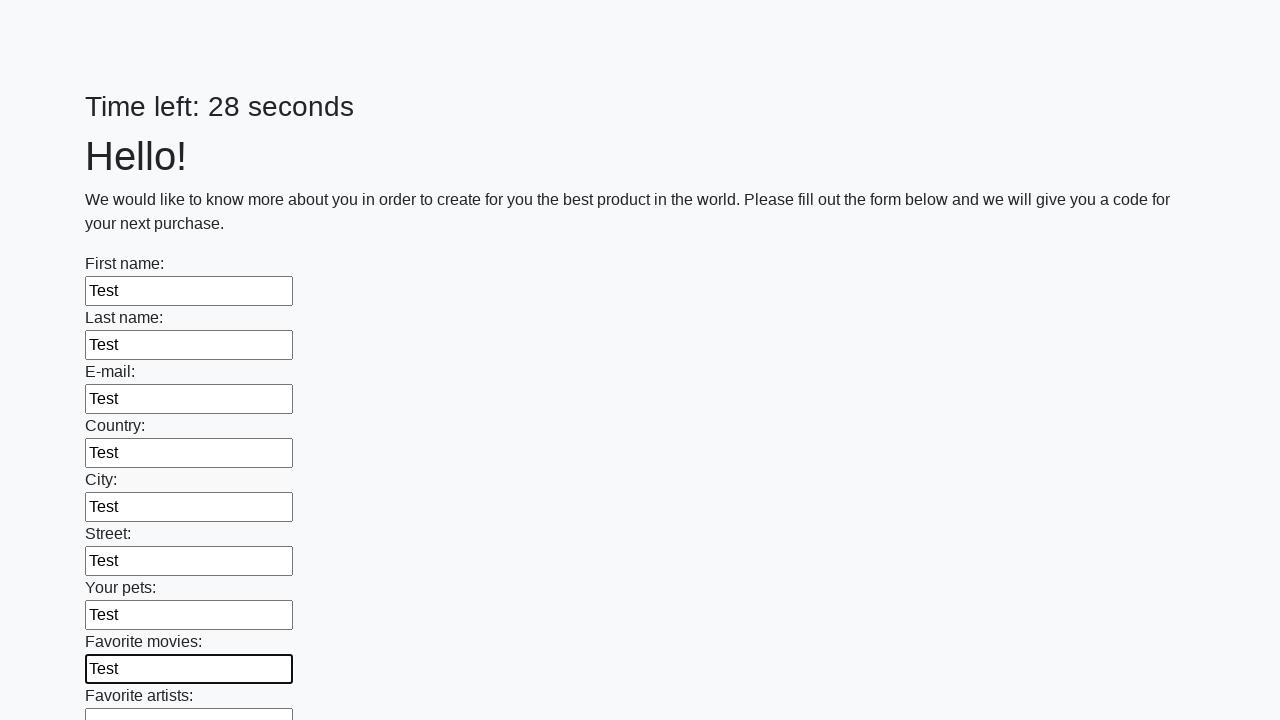

Filled an input field with 'Test' on input >> nth=8
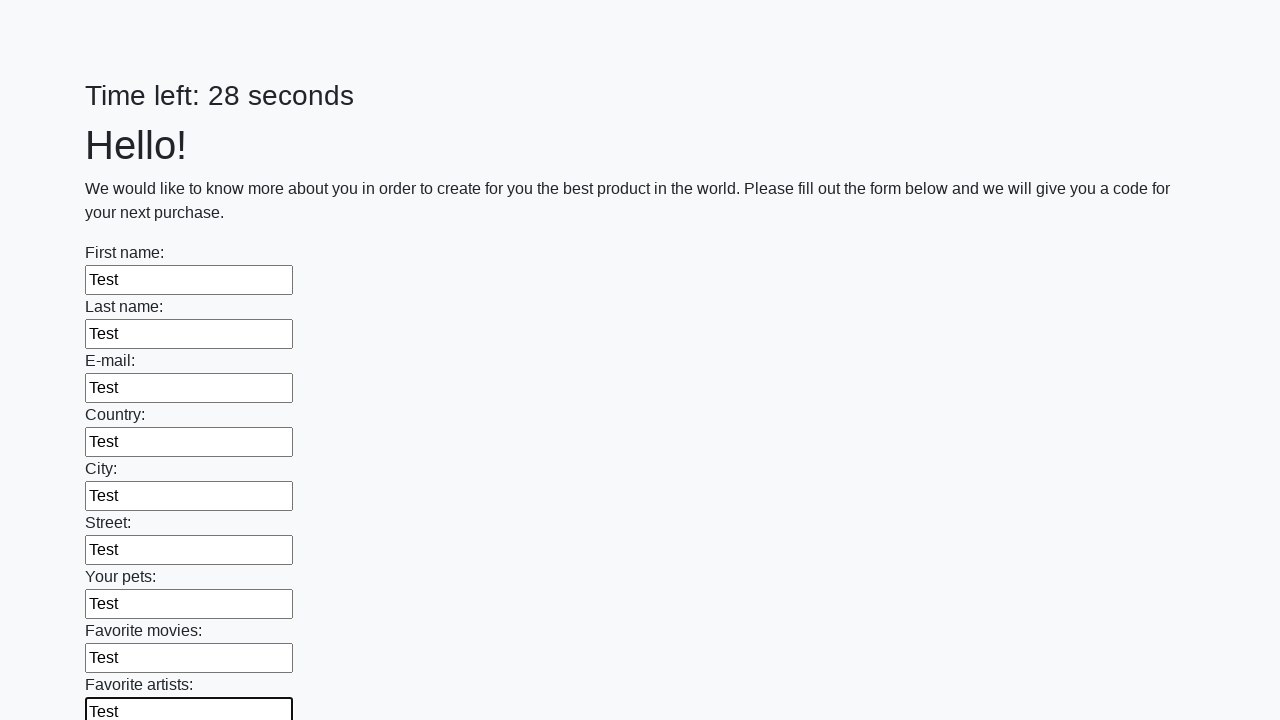

Filled an input field with 'Test' on input >> nth=9
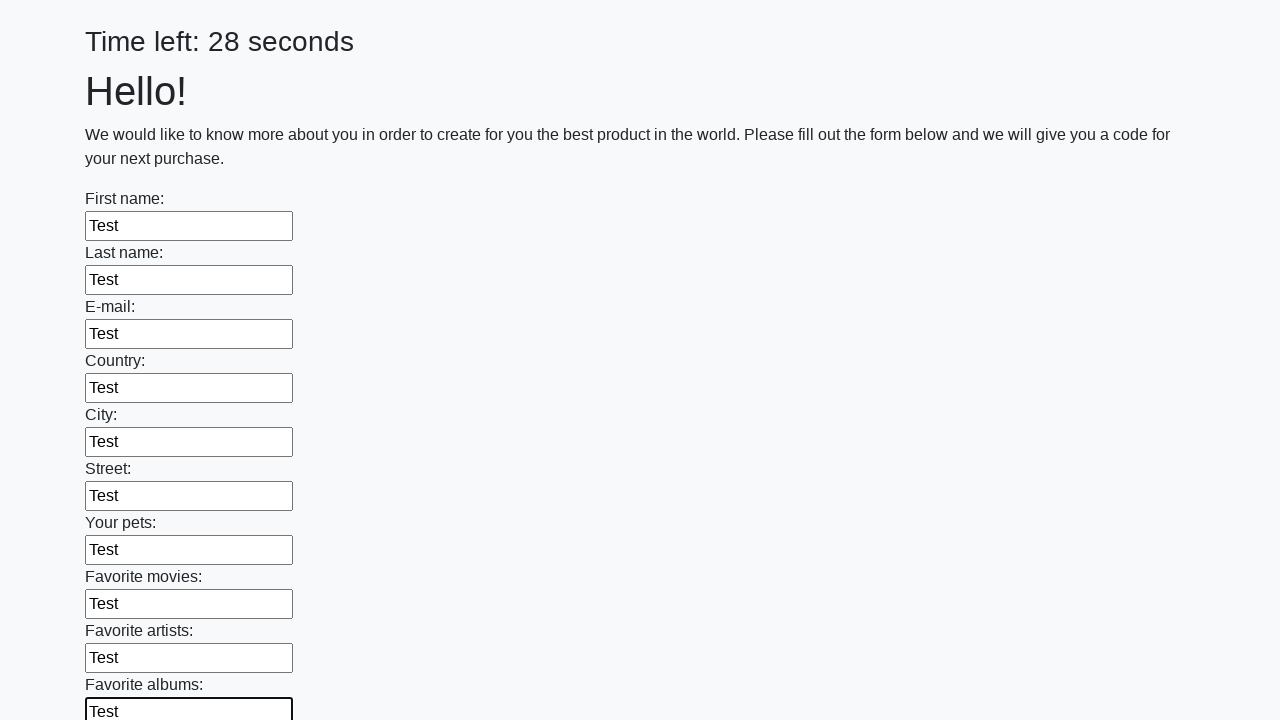

Filled an input field with 'Test' on input >> nth=10
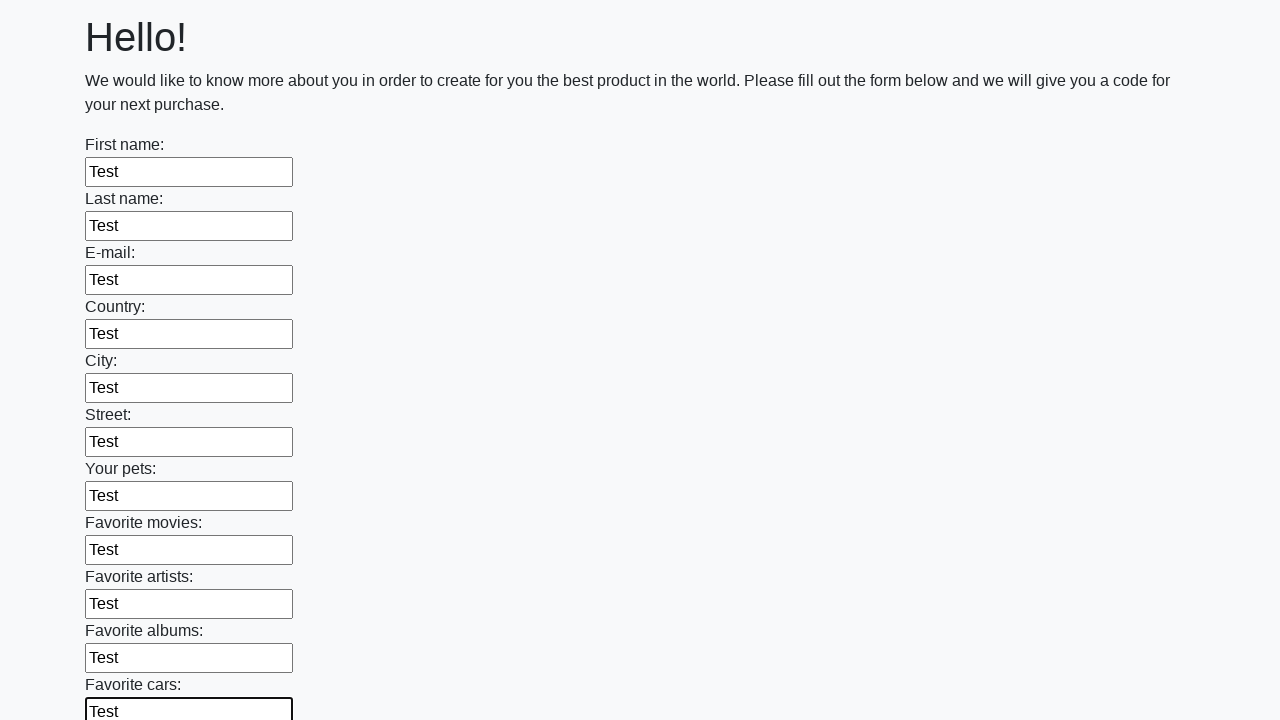

Filled an input field with 'Test' on input >> nth=11
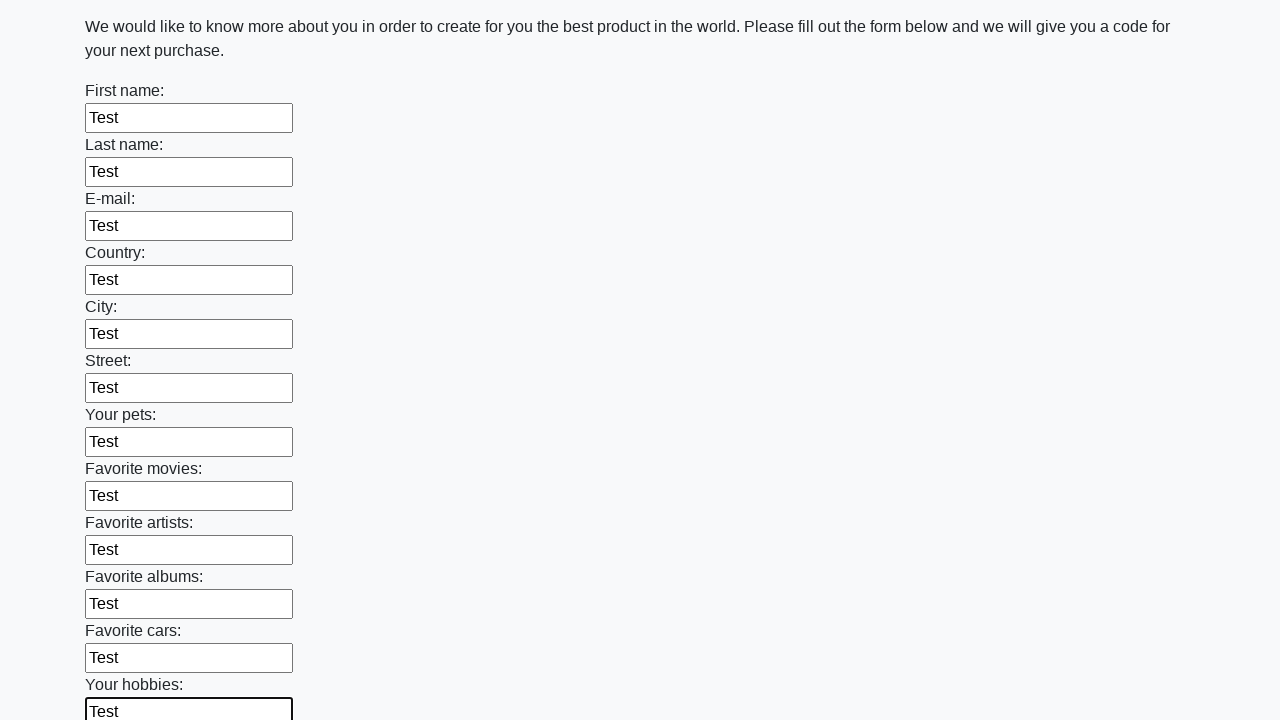

Filled an input field with 'Test' on input >> nth=12
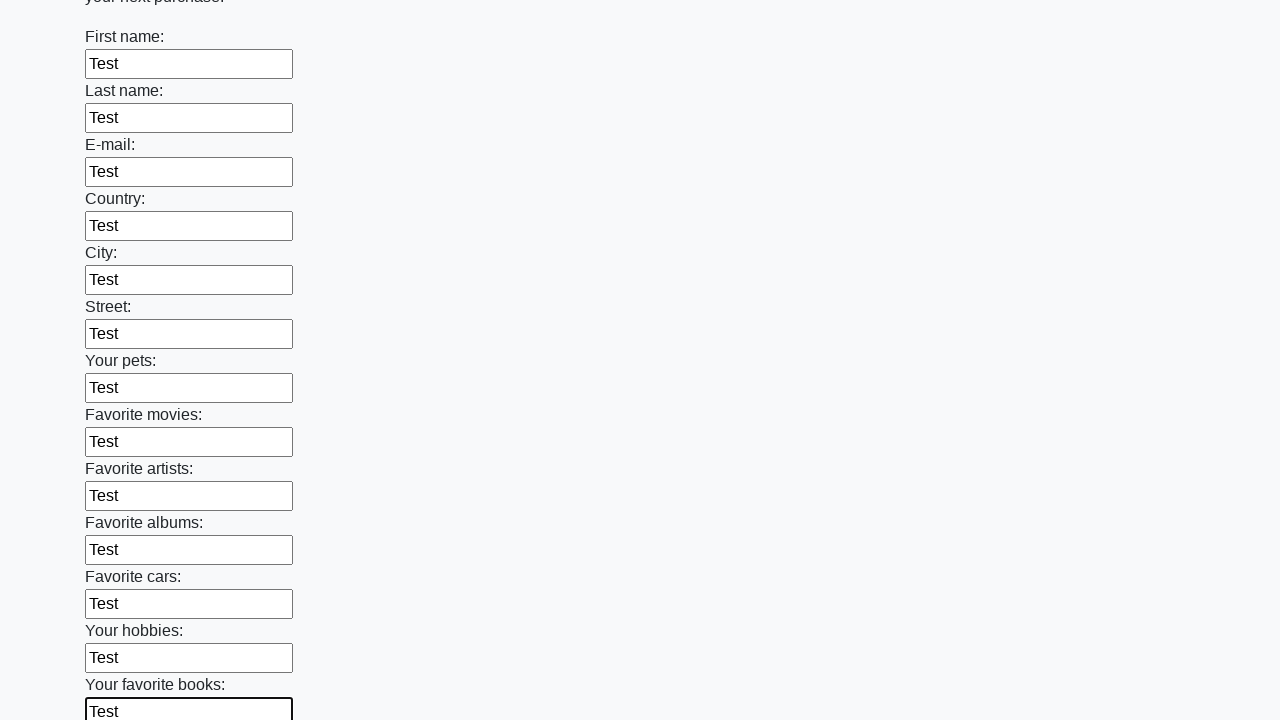

Filled an input field with 'Test' on input >> nth=13
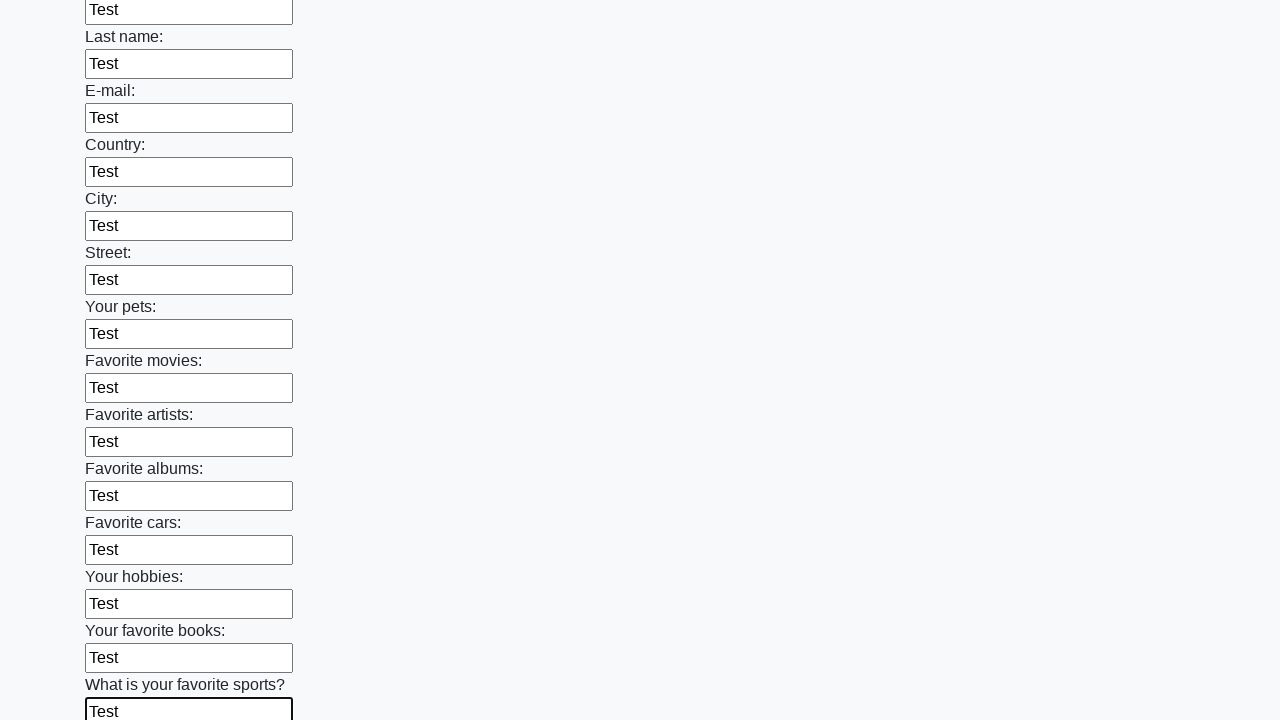

Filled an input field with 'Test' on input >> nth=14
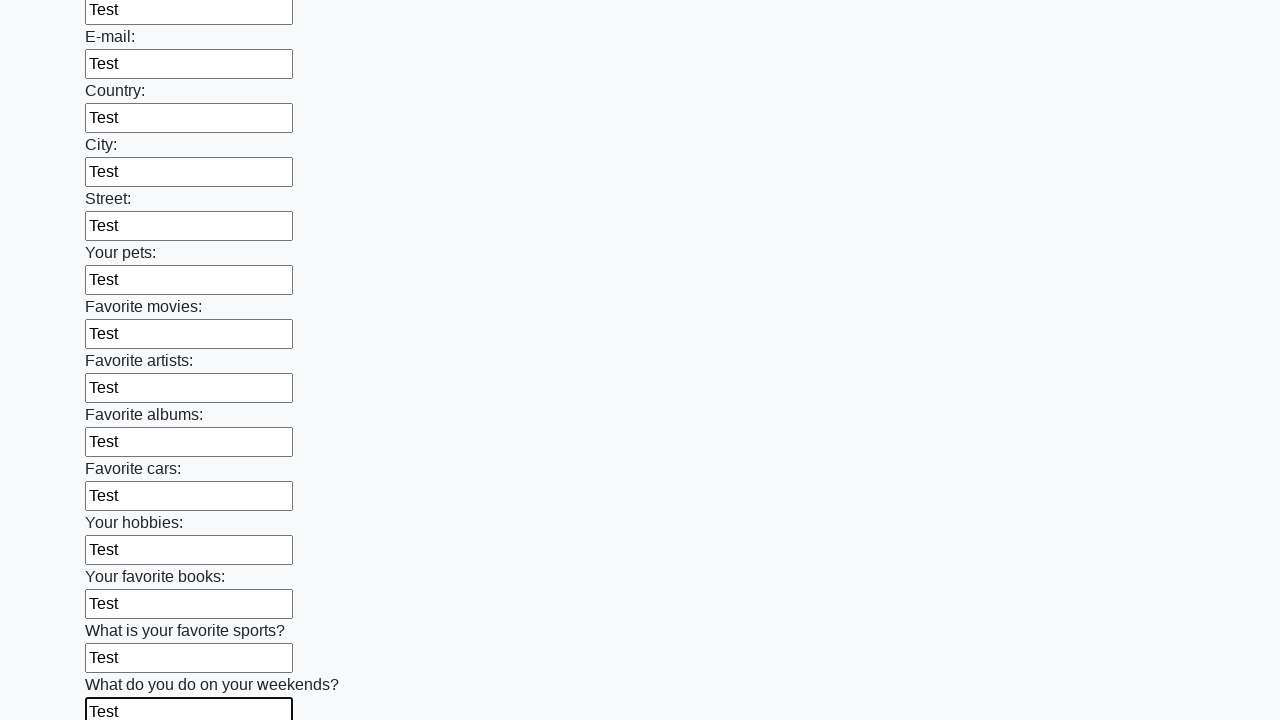

Filled an input field with 'Test' on input >> nth=15
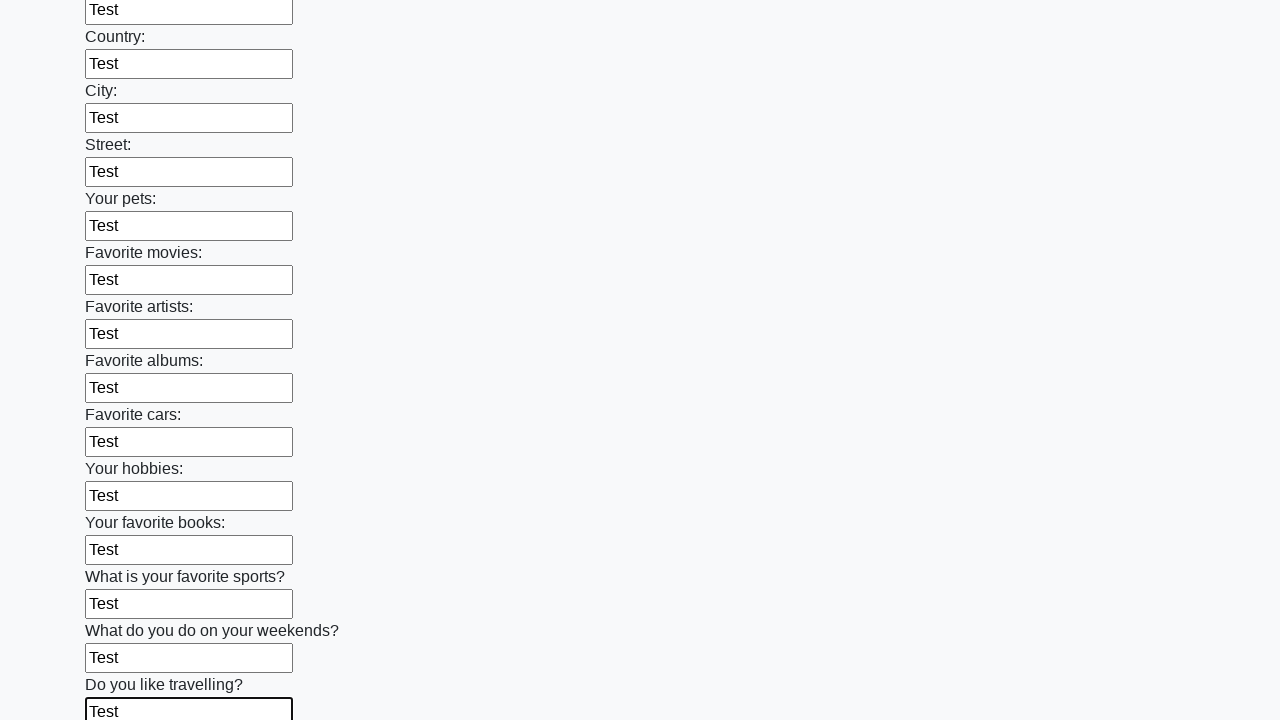

Filled an input field with 'Test' on input >> nth=16
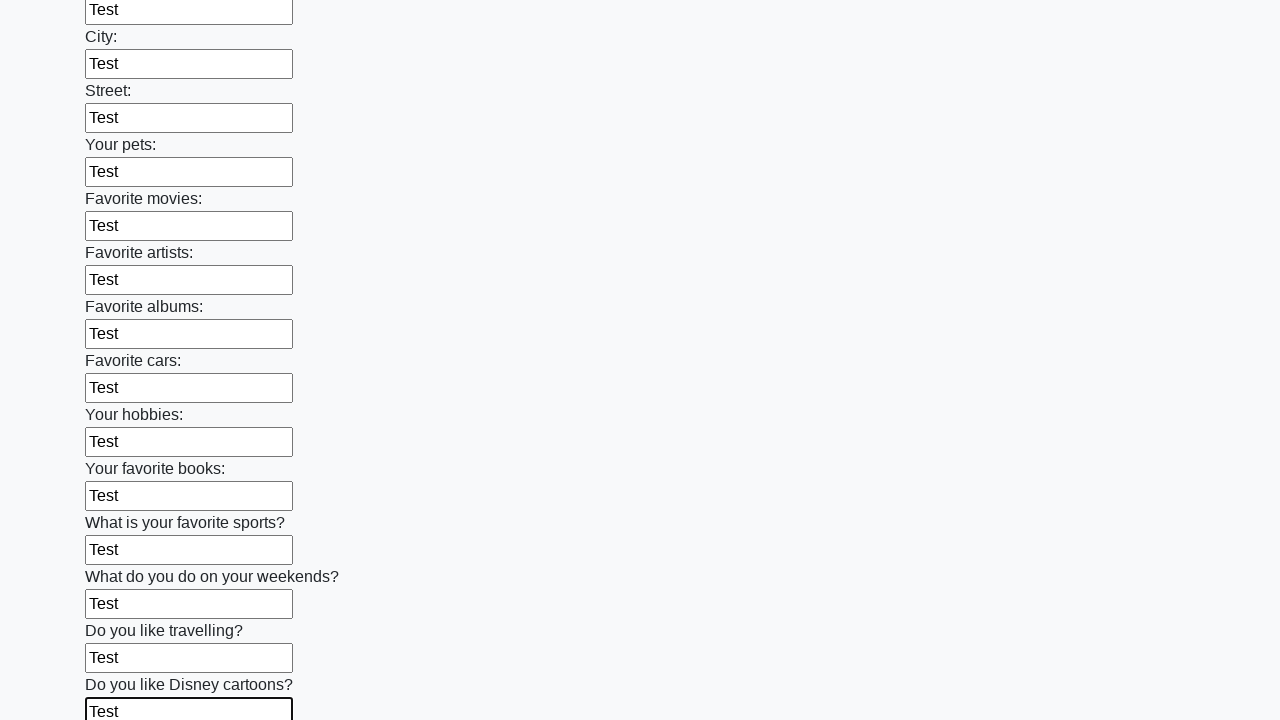

Filled an input field with 'Test' on input >> nth=17
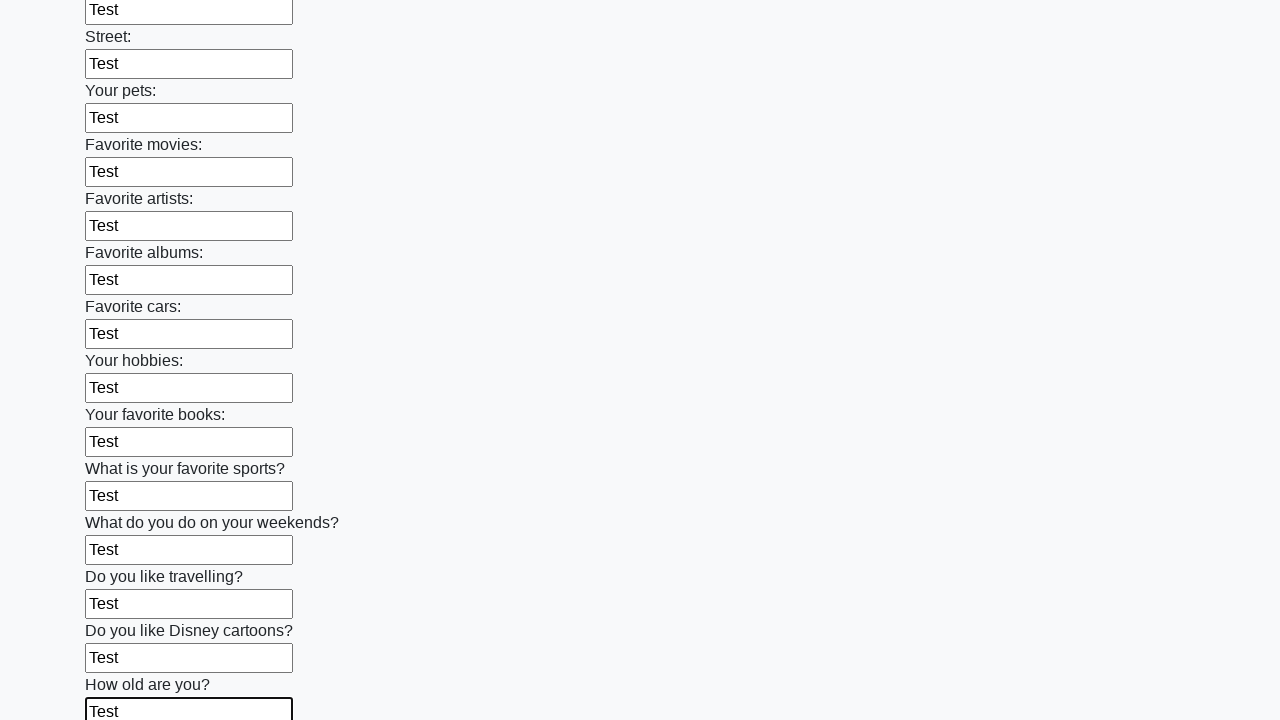

Filled an input field with 'Test' on input >> nth=18
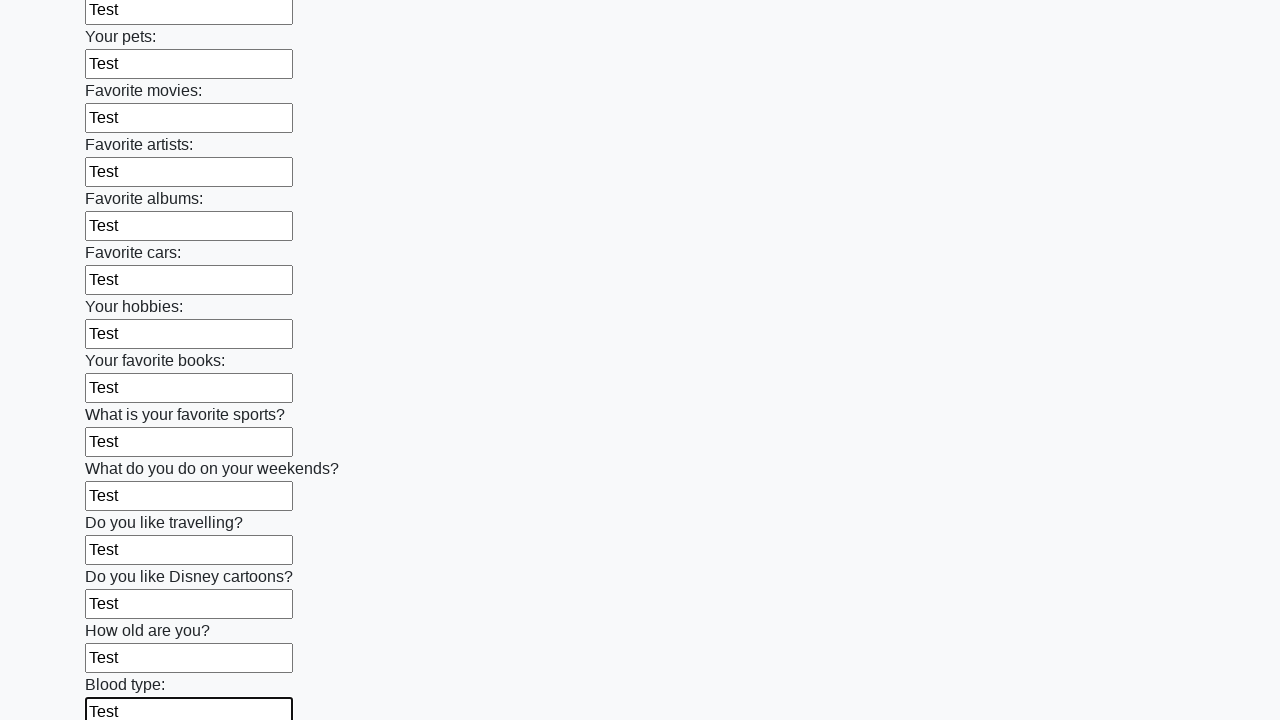

Filled an input field with 'Test' on input >> nth=19
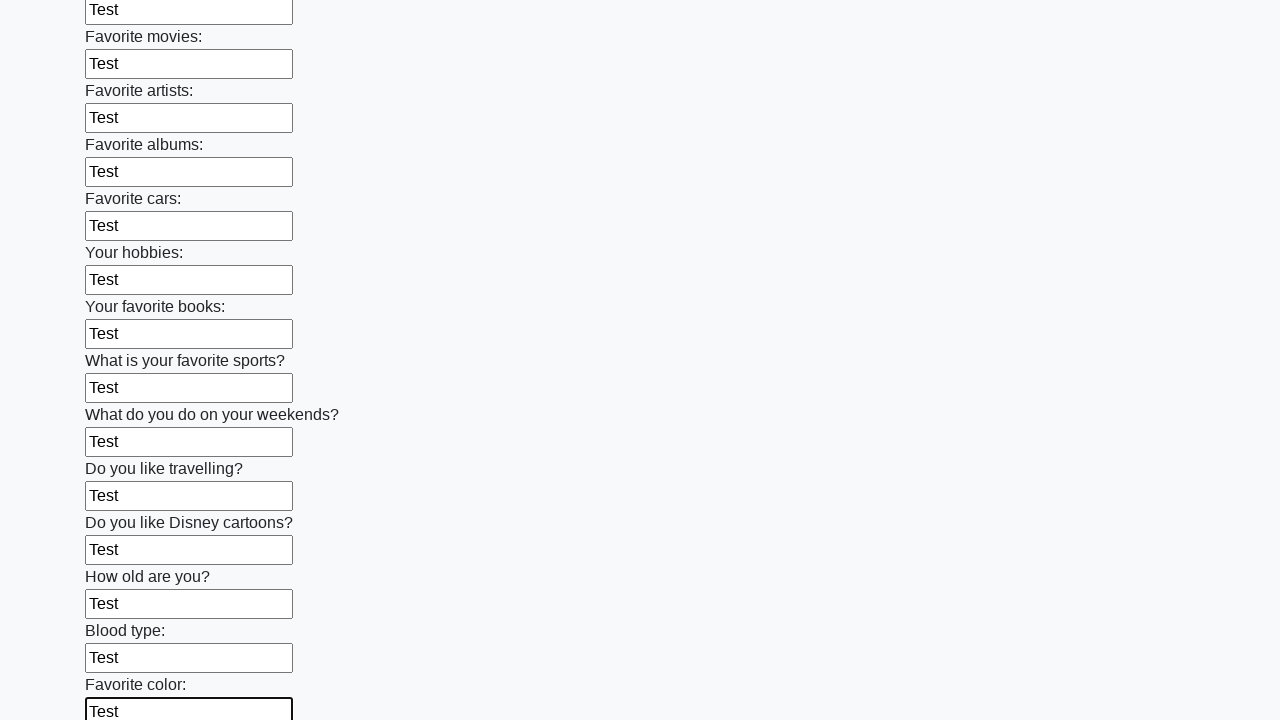

Filled an input field with 'Test' on input >> nth=20
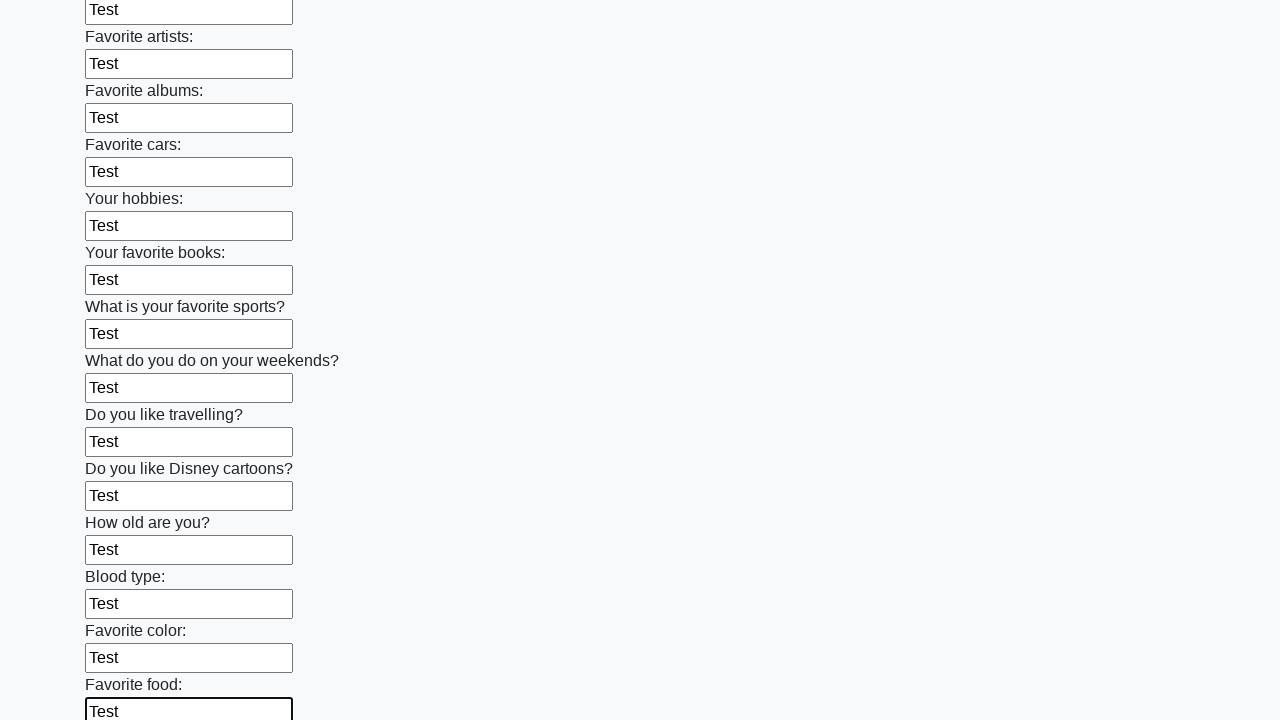

Filled an input field with 'Test' on input >> nth=21
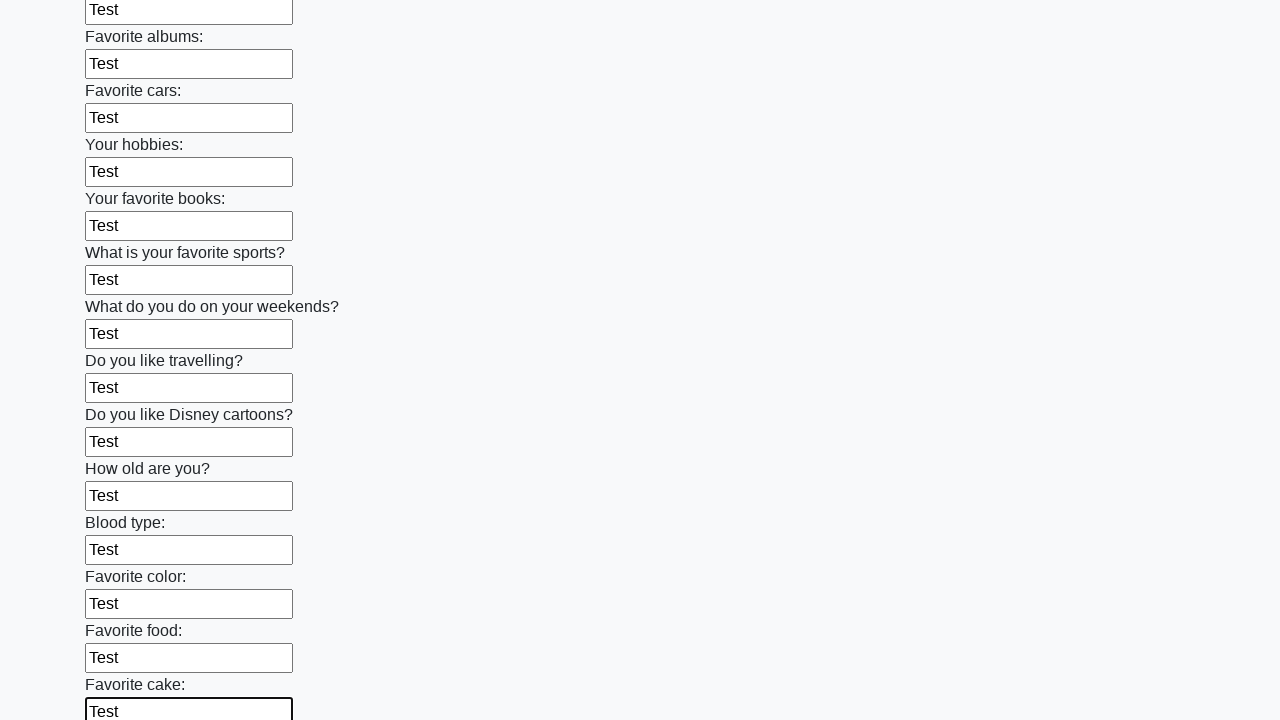

Filled an input field with 'Test' on input >> nth=22
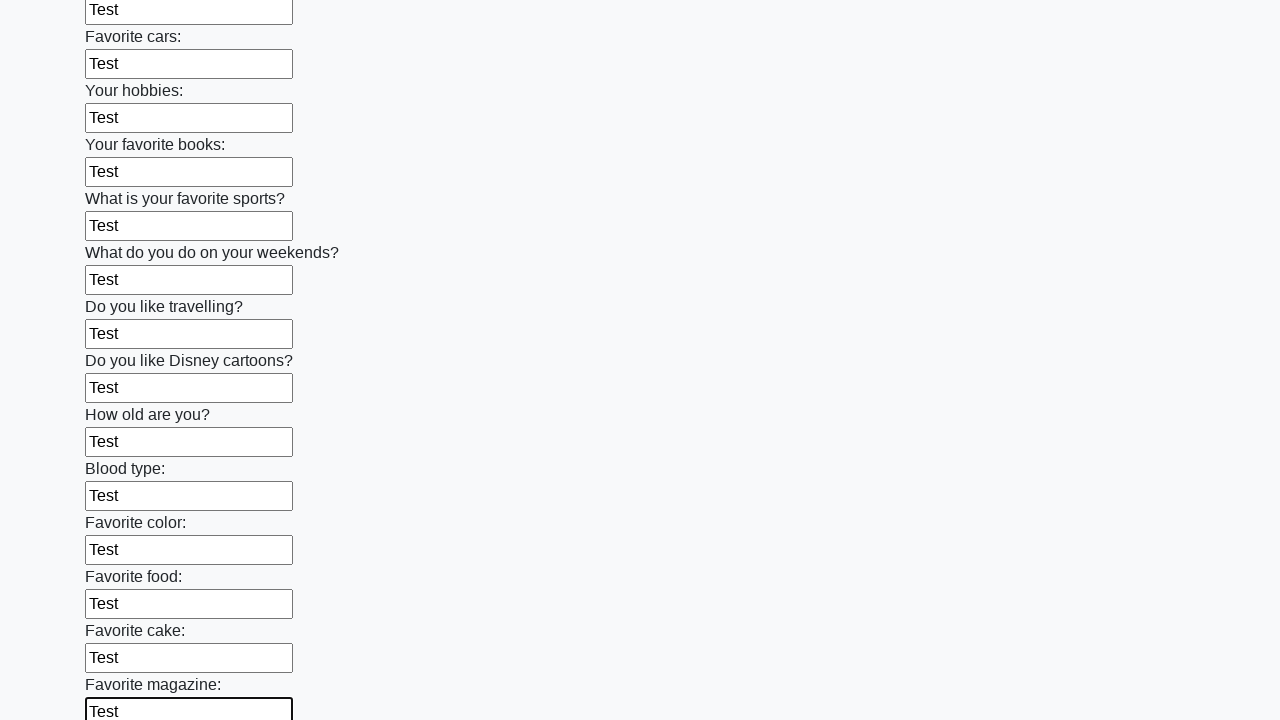

Filled an input field with 'Test' on input >> nth=23
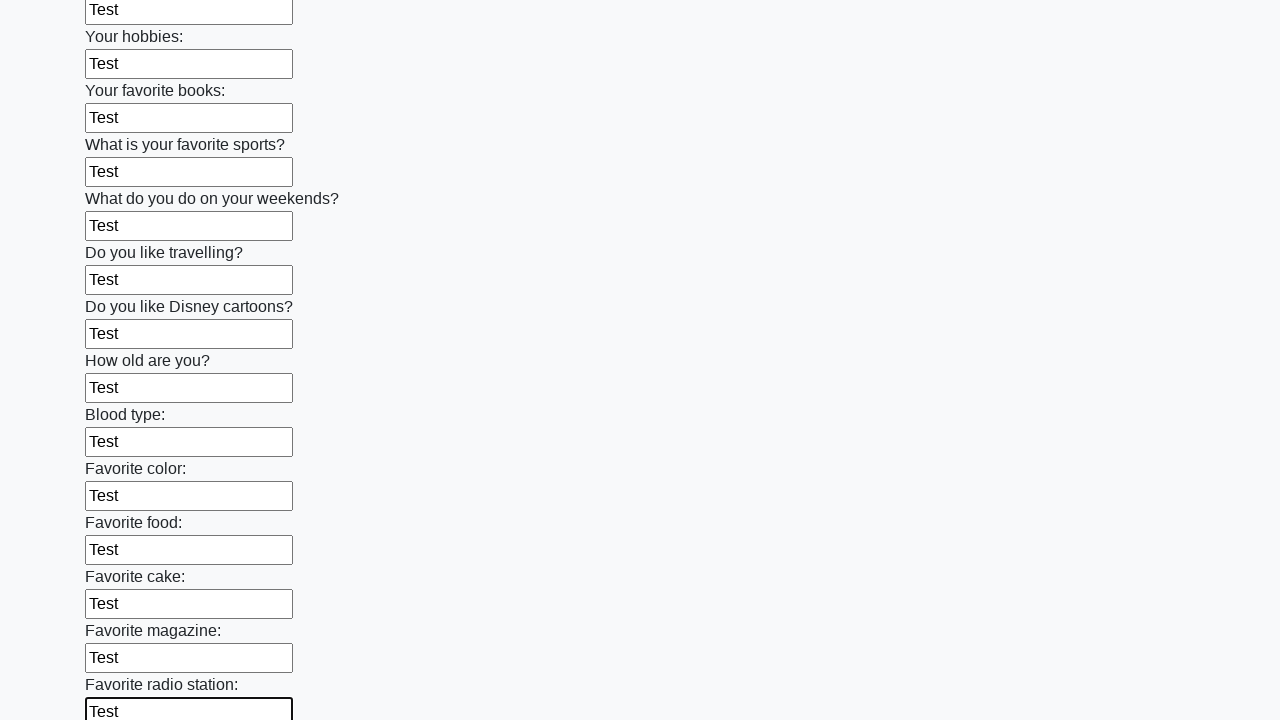

Filled an input field with 'Test' on input >> nth=24
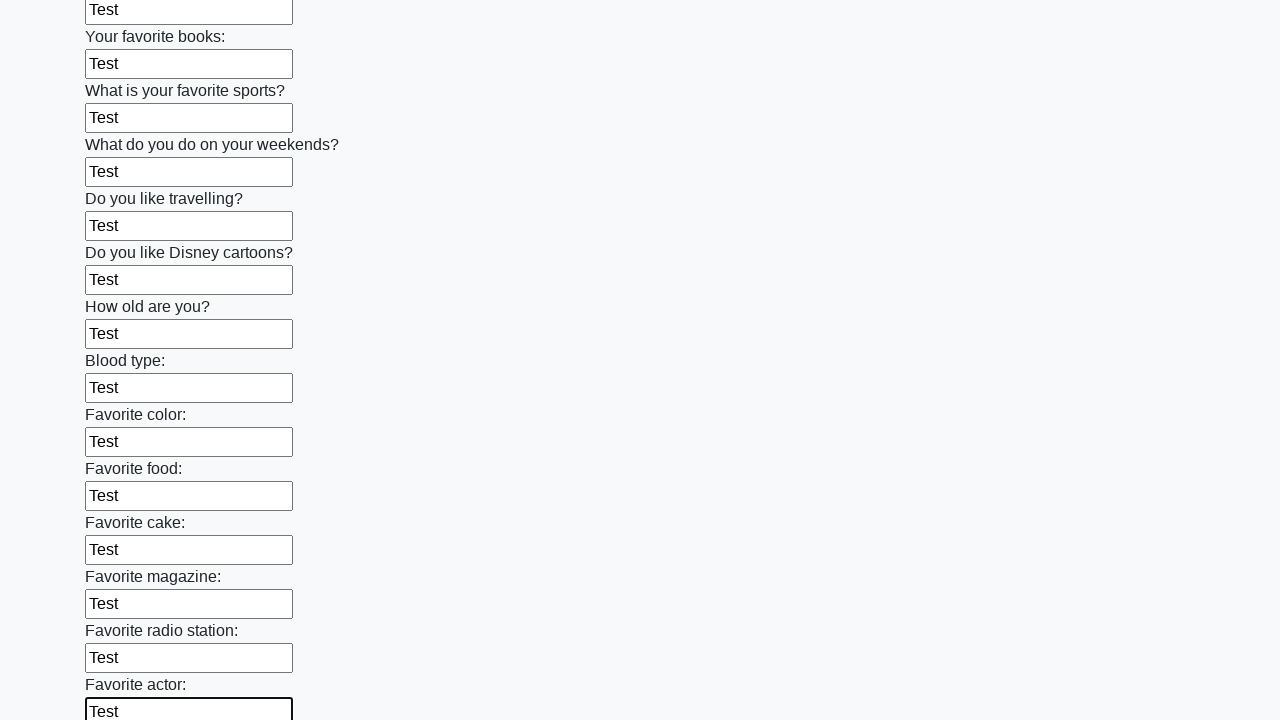

Filled an input field with 'Test' on input >> nth=25
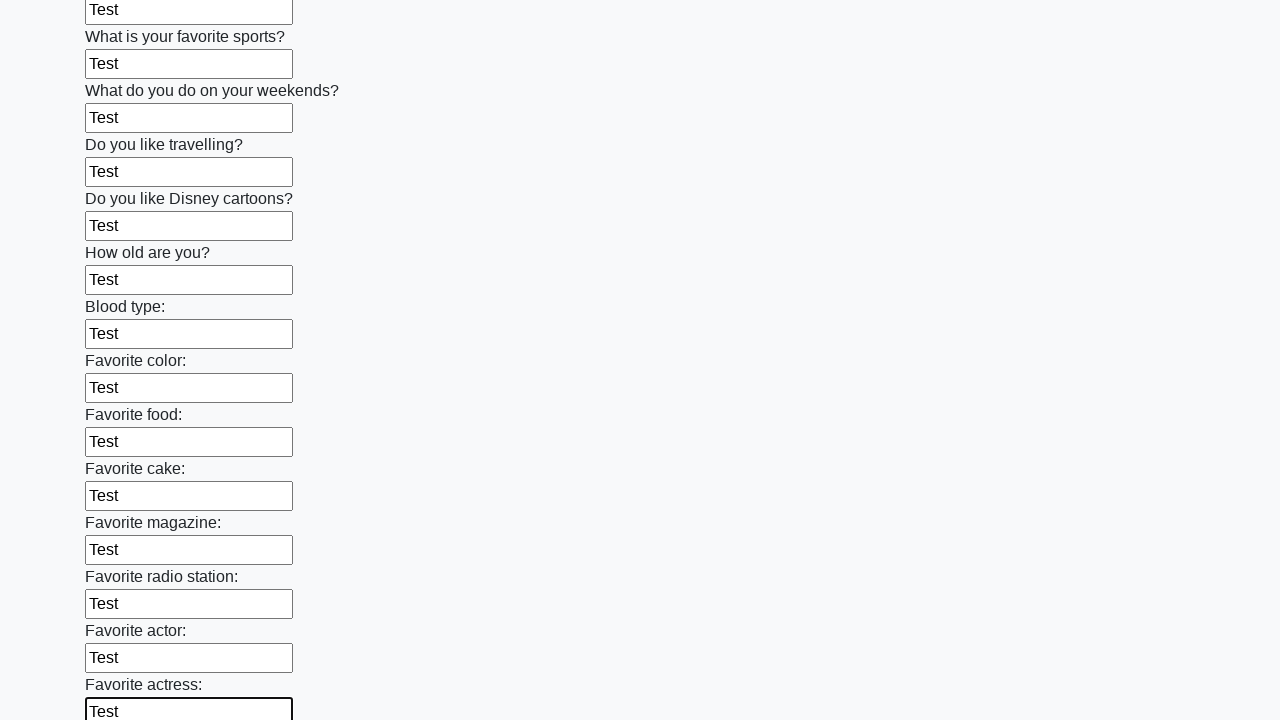

Filled an input field with 'Test' on input >> nth=26
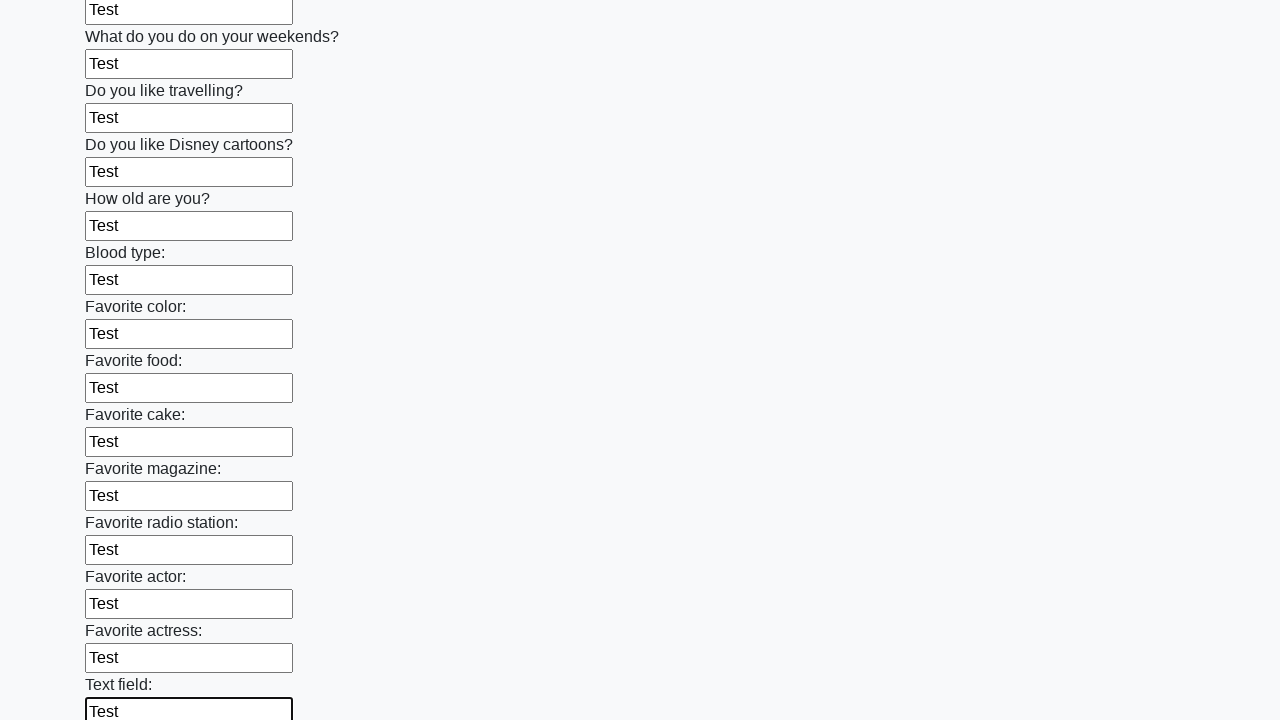

Filled an input field with 'Test' on input >> nth=27
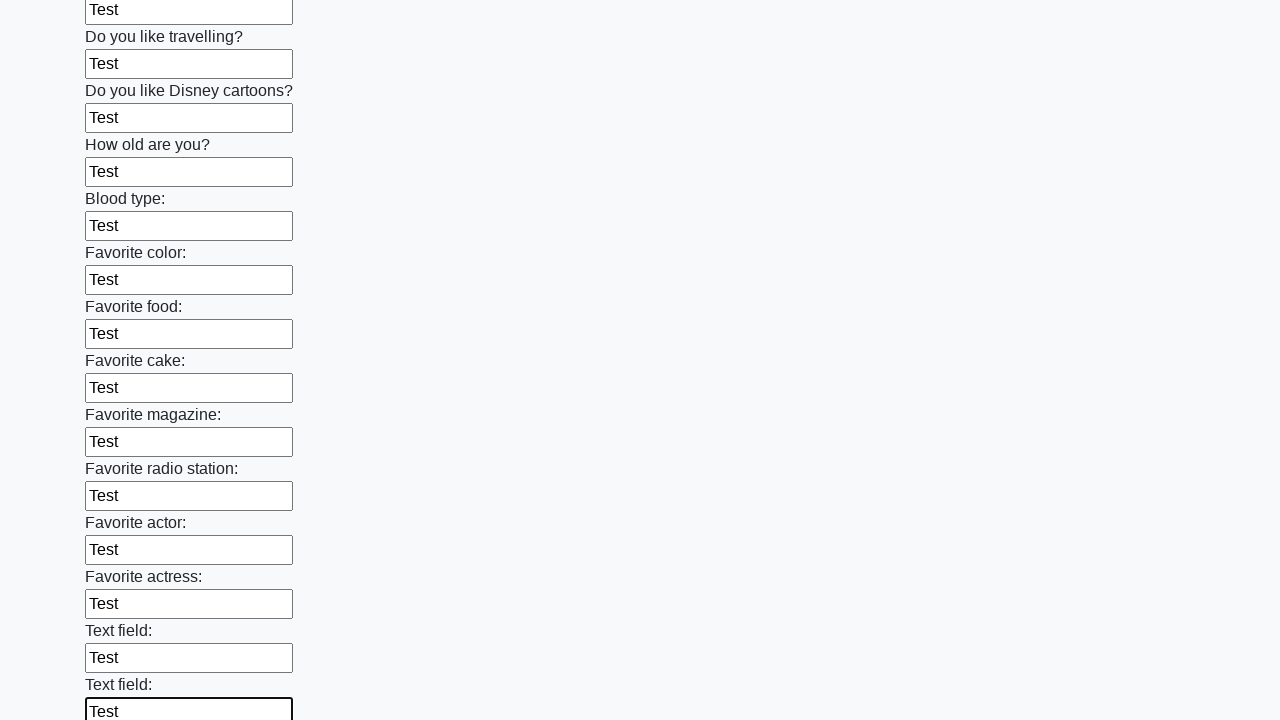

Filled an input field with 'Test' on input >> nth=28
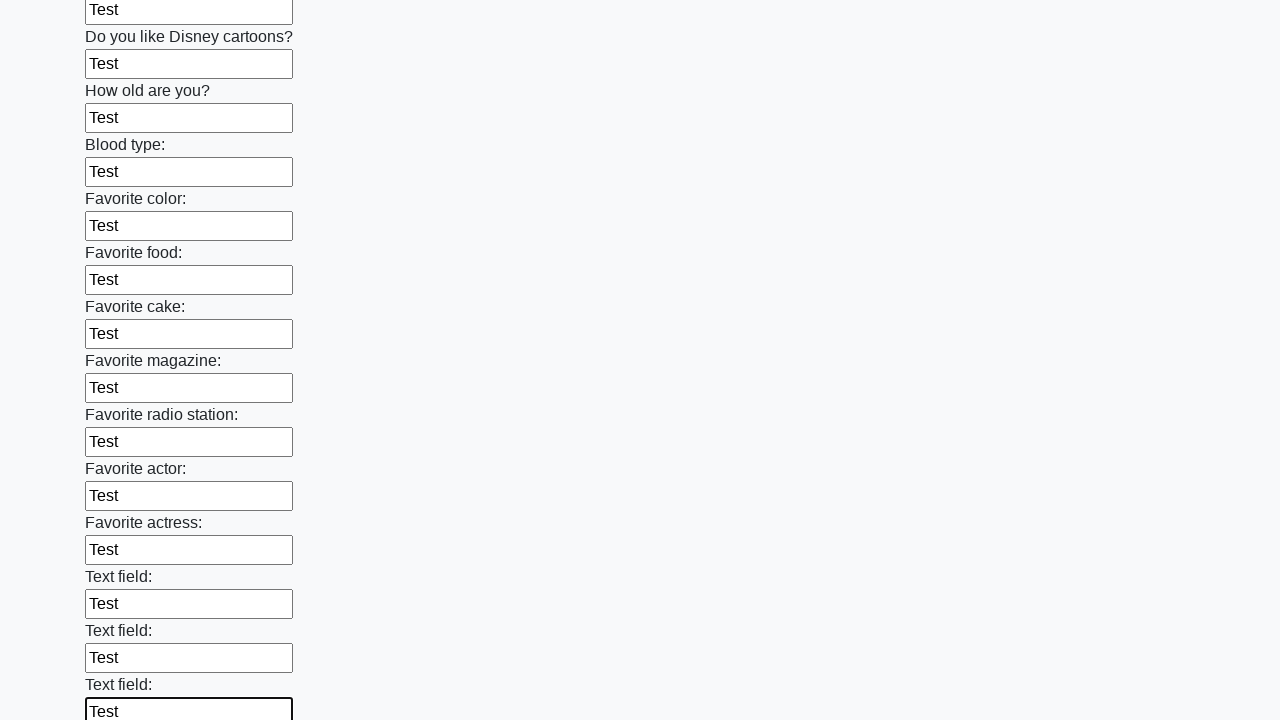

Filled an input field with 'Test' on input >> nth=29
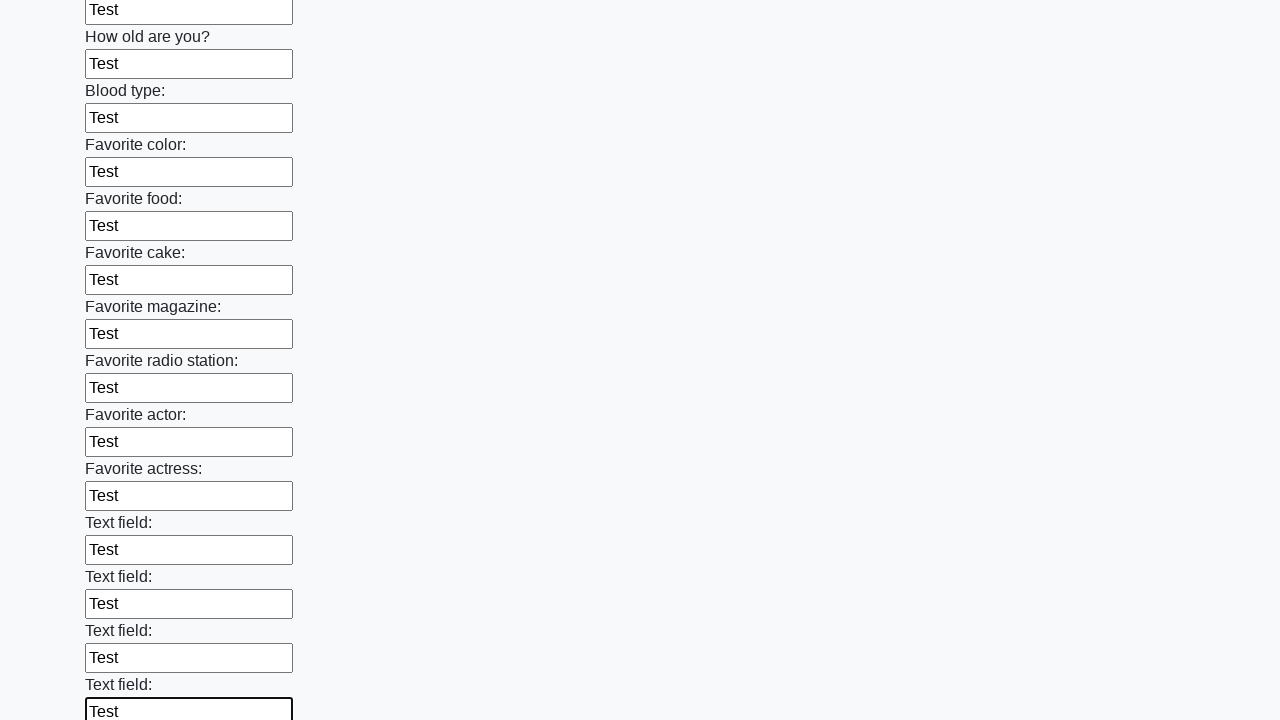

Filled an input field with 'Test' on input >> nth=30
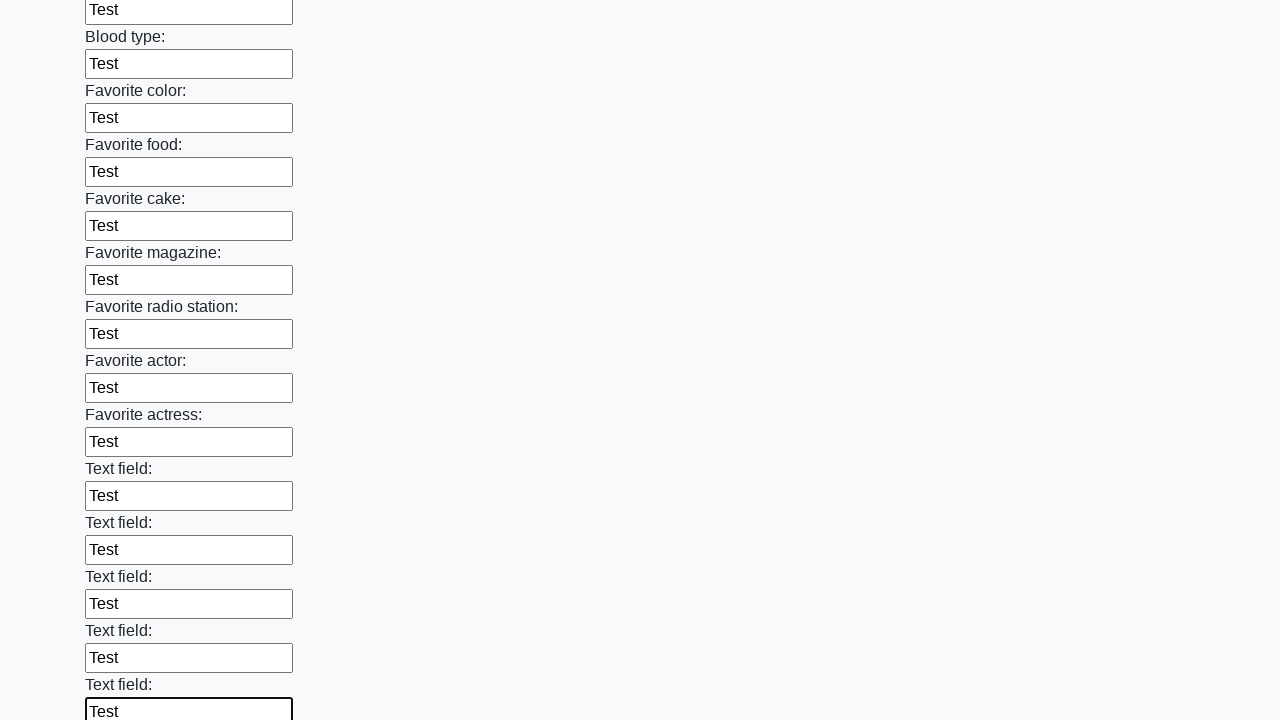

Filled an input field with 'Test' on input >> nth=31
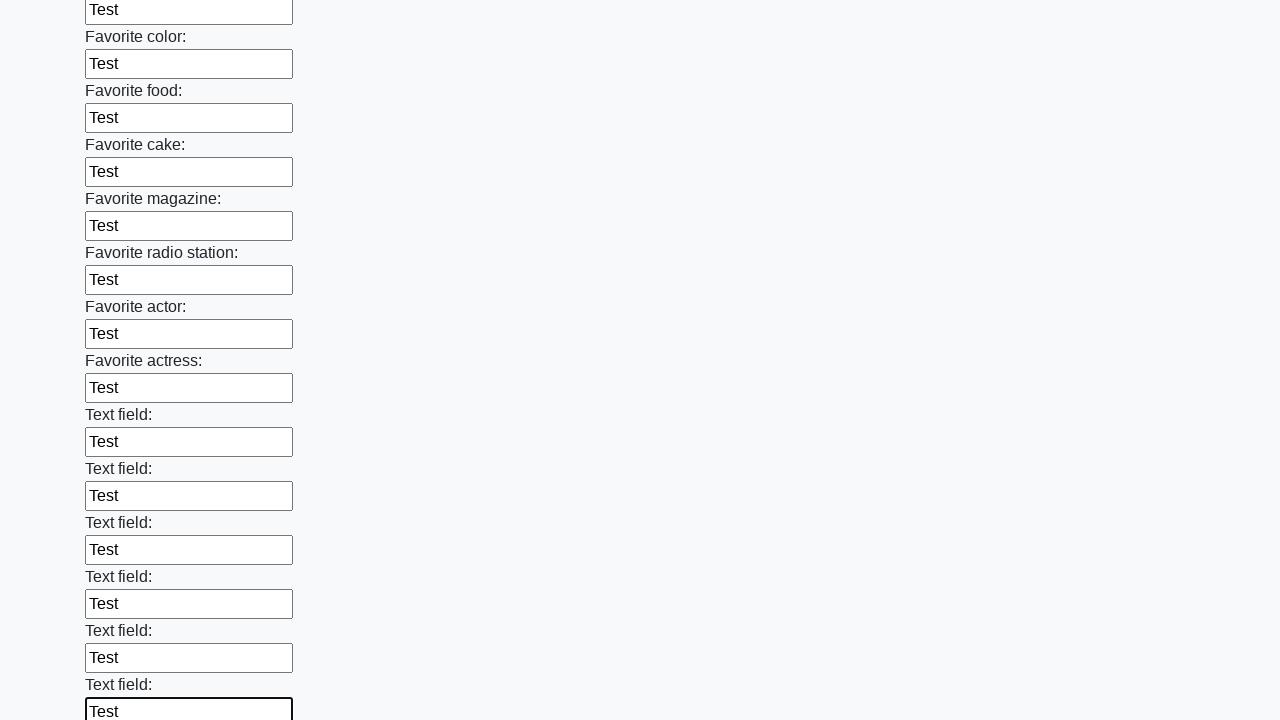

Filled an input field with 'Test' on input >> nth=32
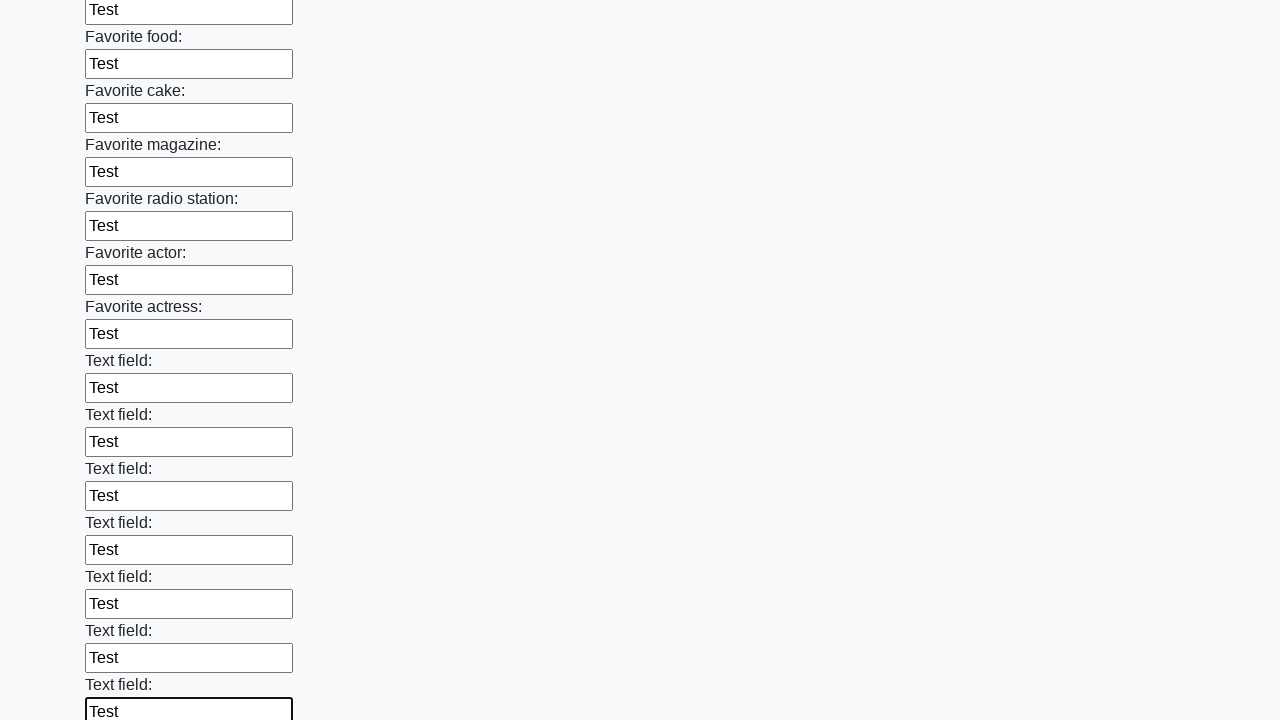

Filled an input field with 'Test' on input >> nth=33
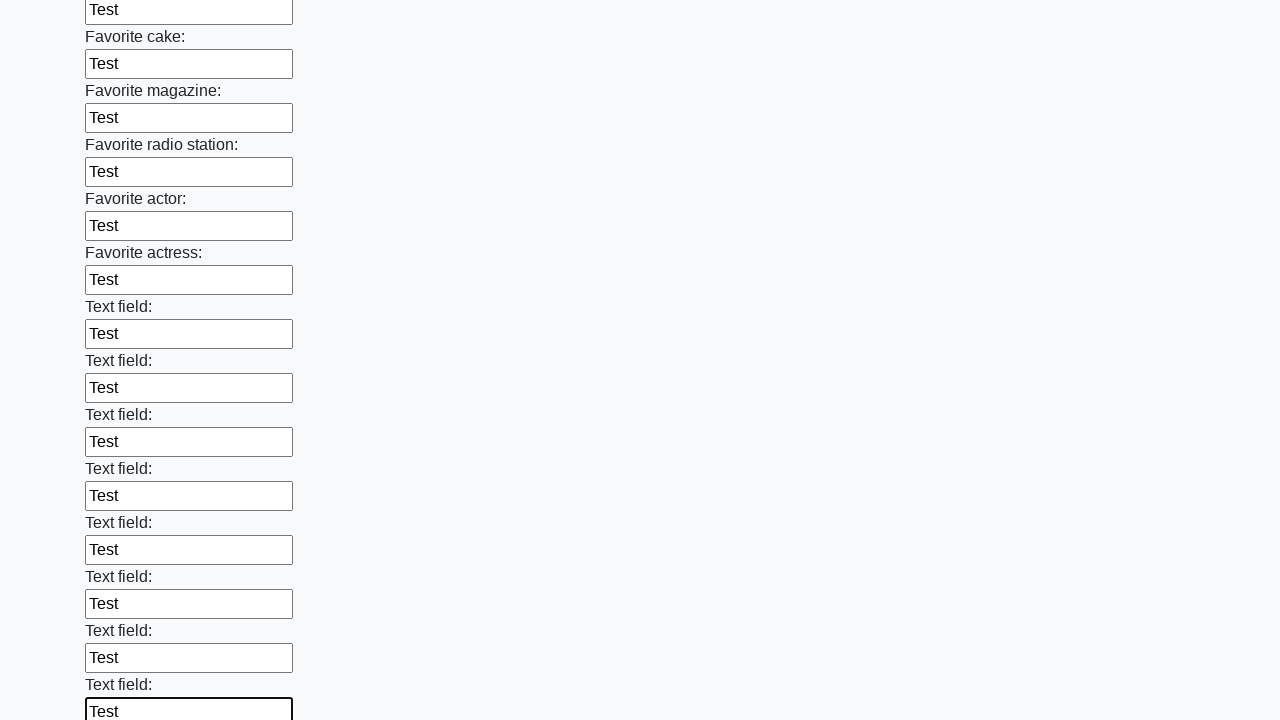

Filled an input field with 'Test' on input >> nth=34
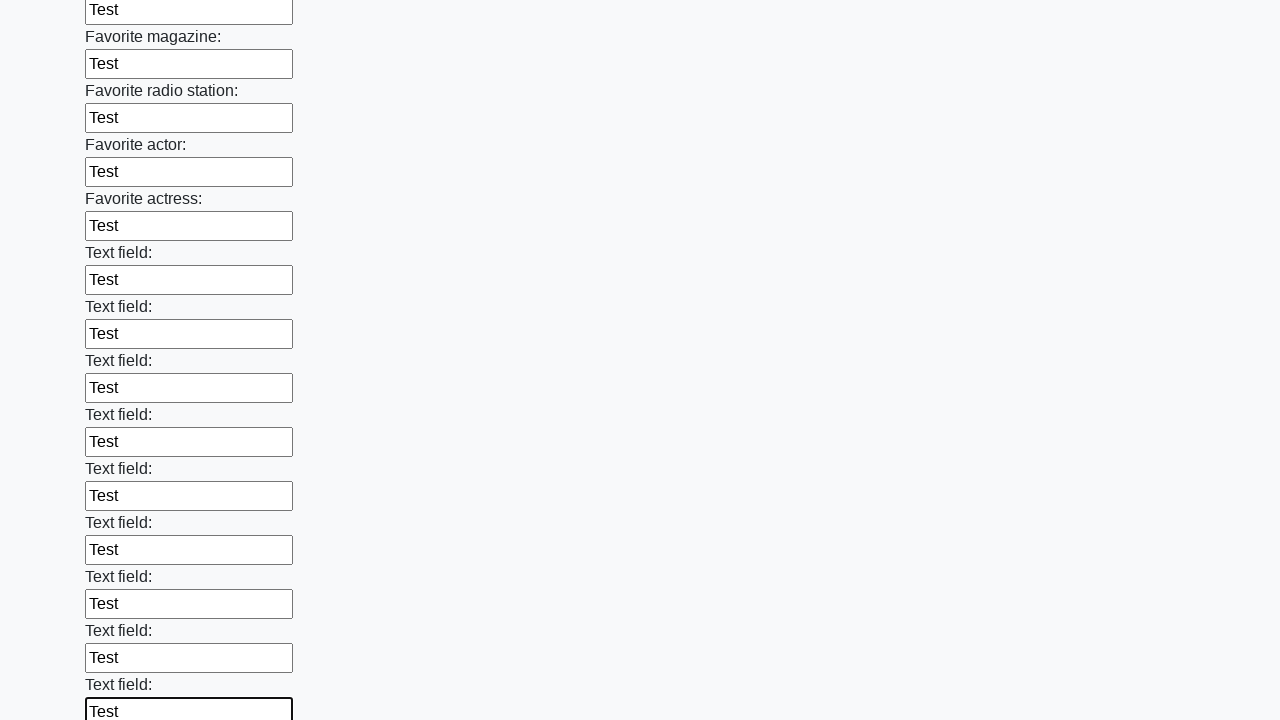

Filled an input field with 'Test' on input >> nth=35
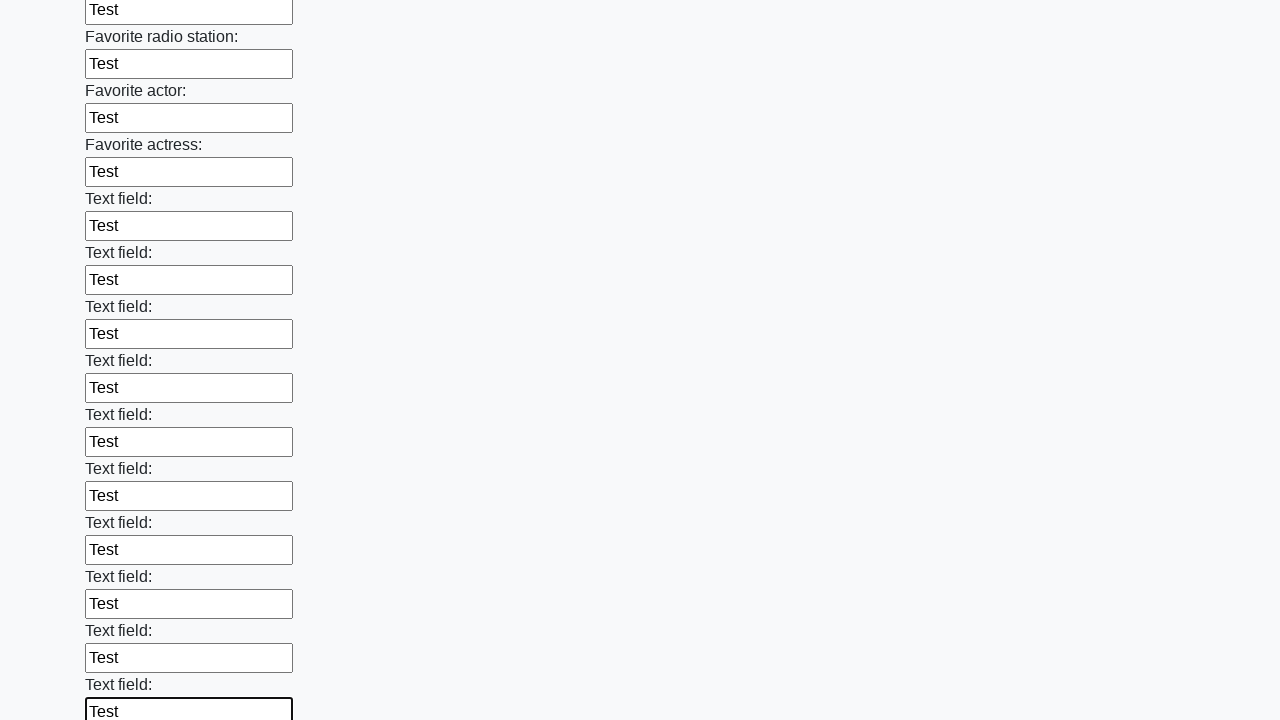

Filled an input field with 'Test' on input >> nth=36
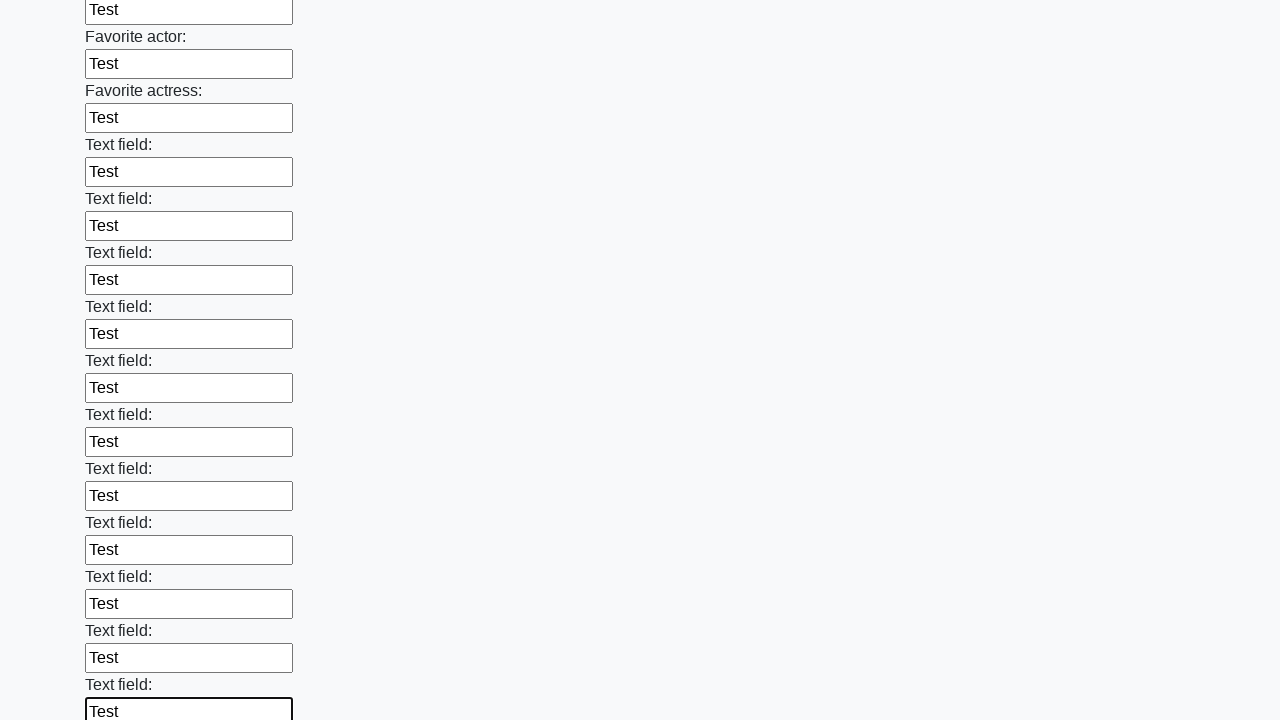

Filled an input field with 'Test' on input >> nth=37
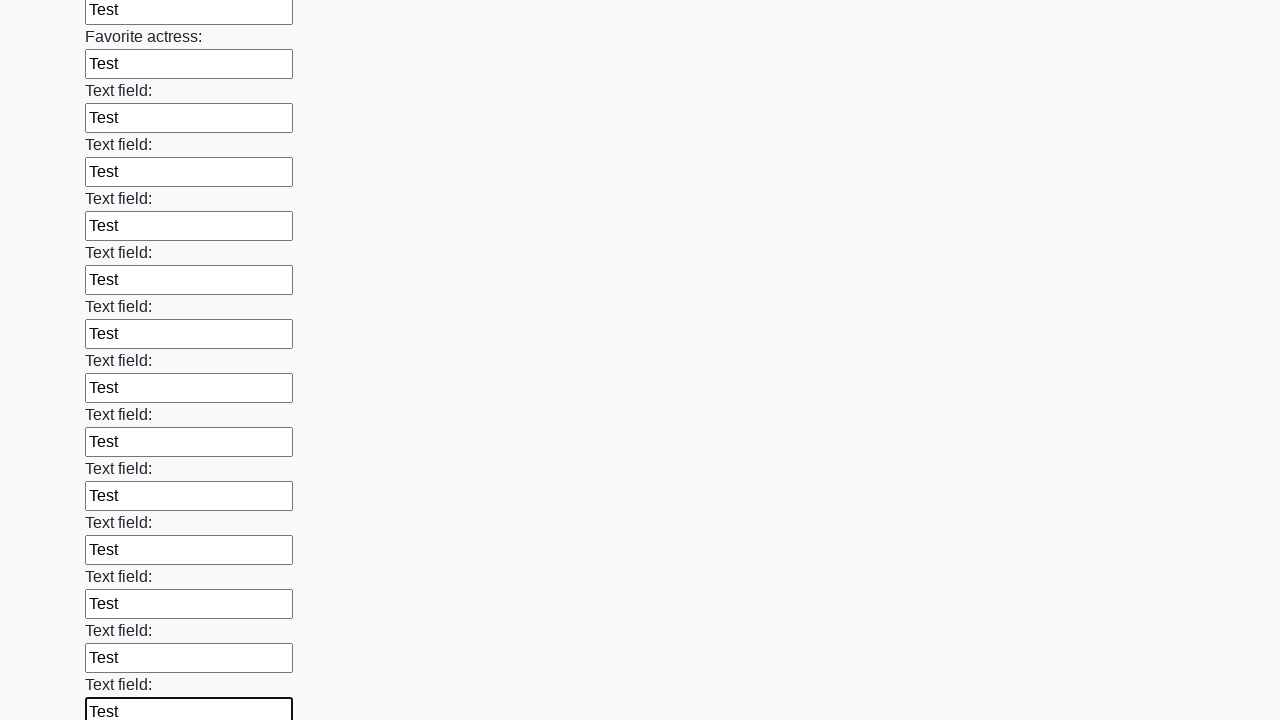

Filled an input field with 'Test' on input >> nth=38
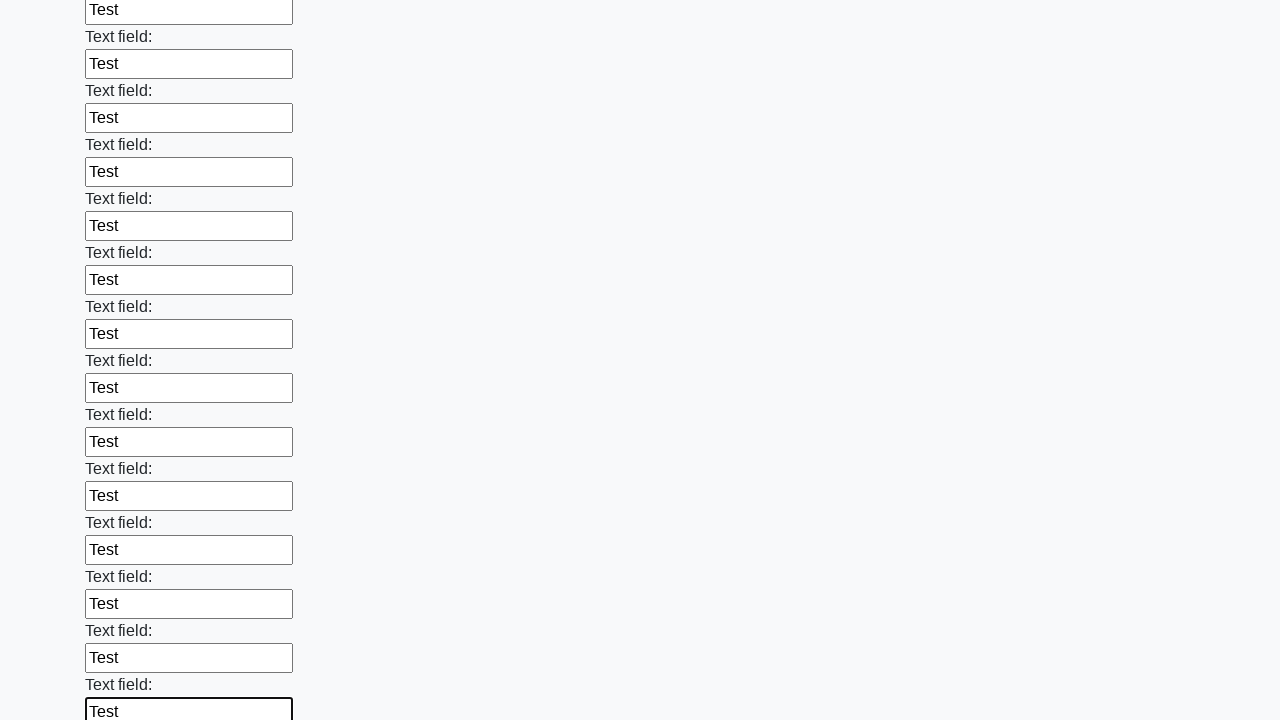

Filled an input field with 'Test' on input >> nth=39
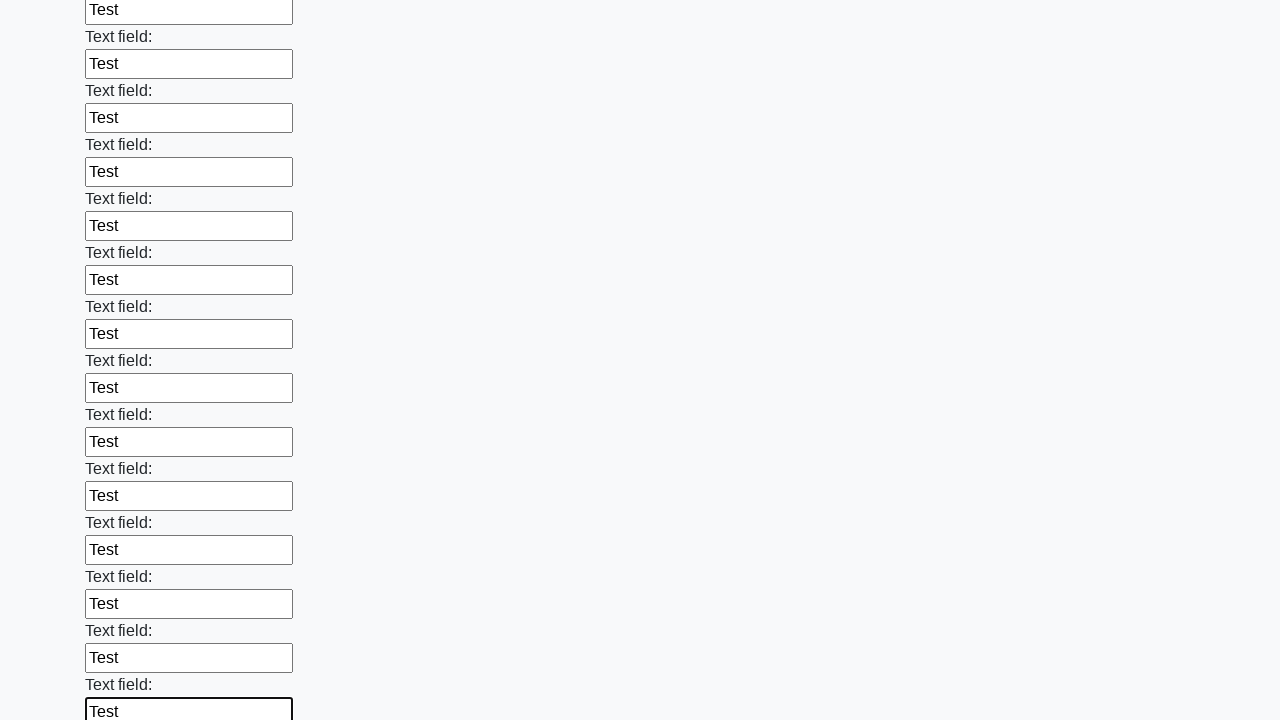

Filled an input field with 'Test' on input >> nth=40
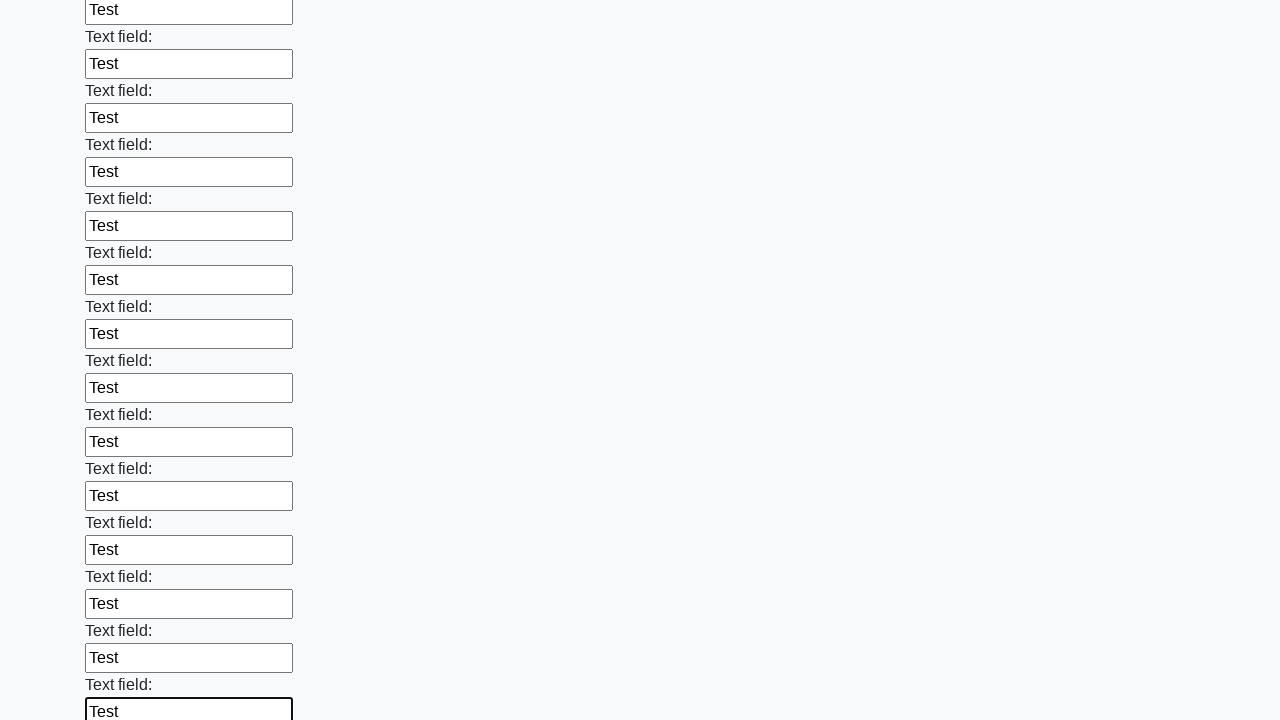

Filled an input field with 'Test' on input >> nth=41
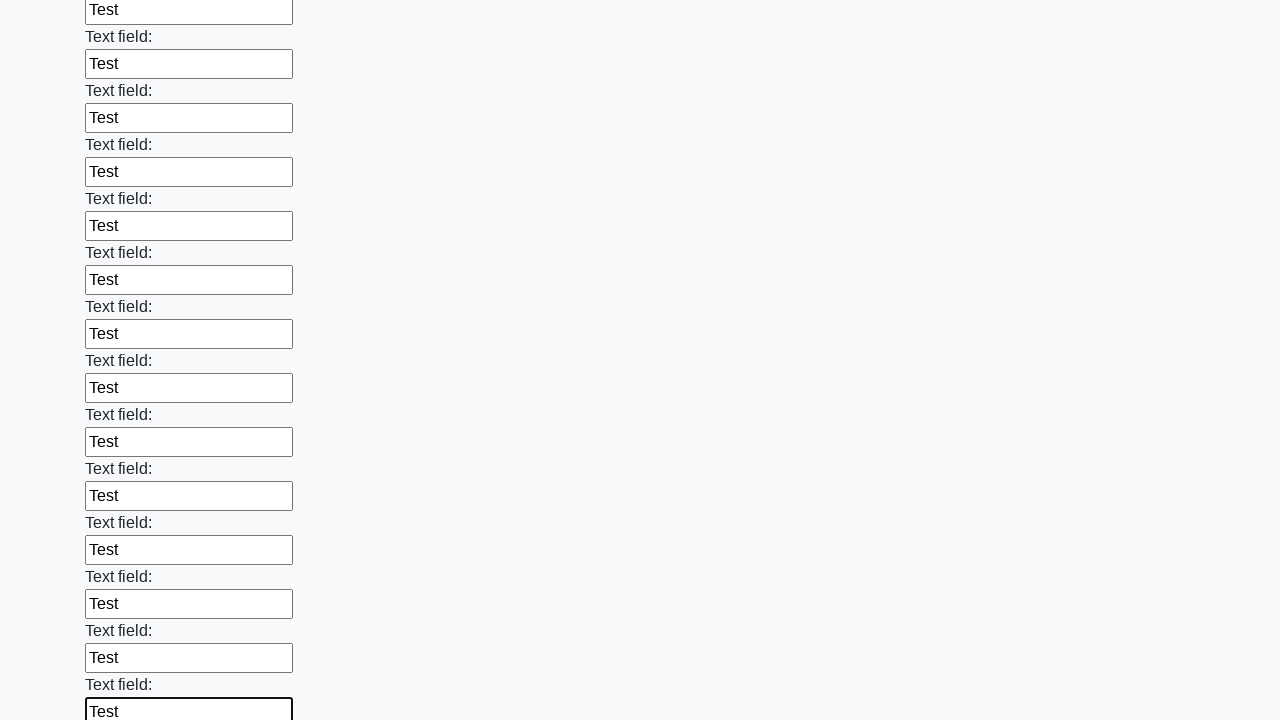

Filled an input field with 'Test' on input >> nth=42
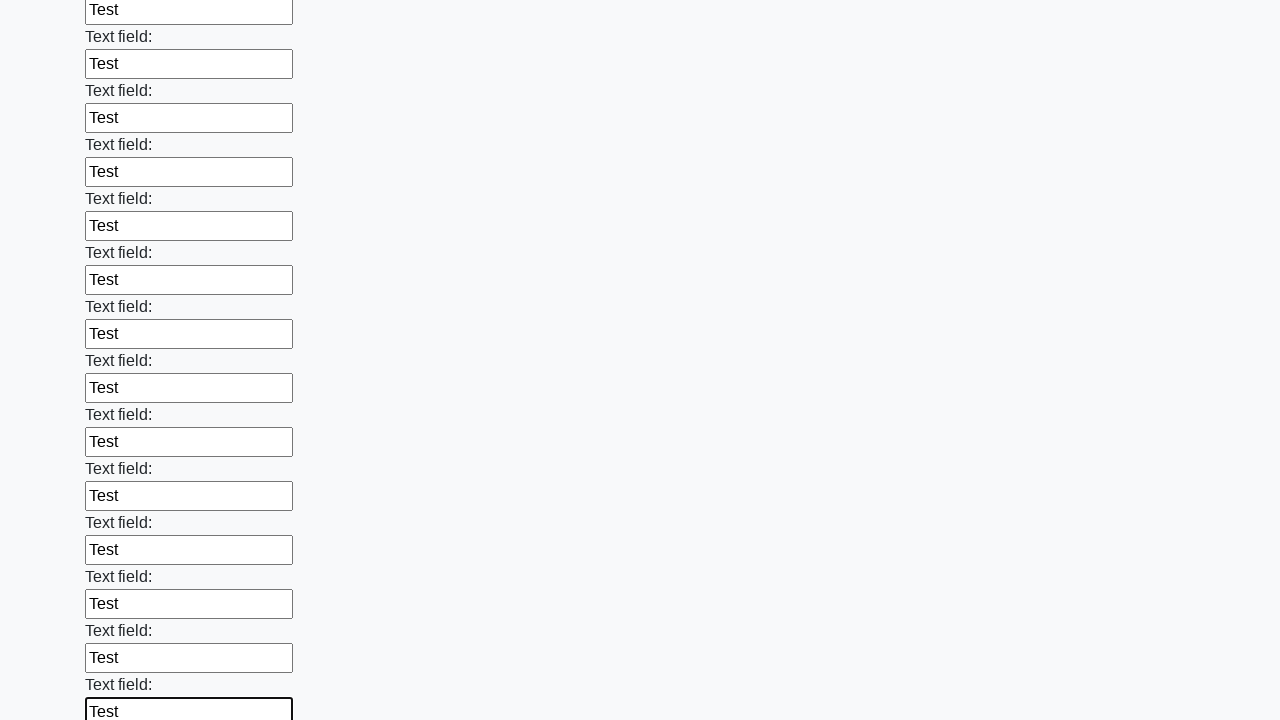

Filled an input field with 'Test' on input >> nth=43
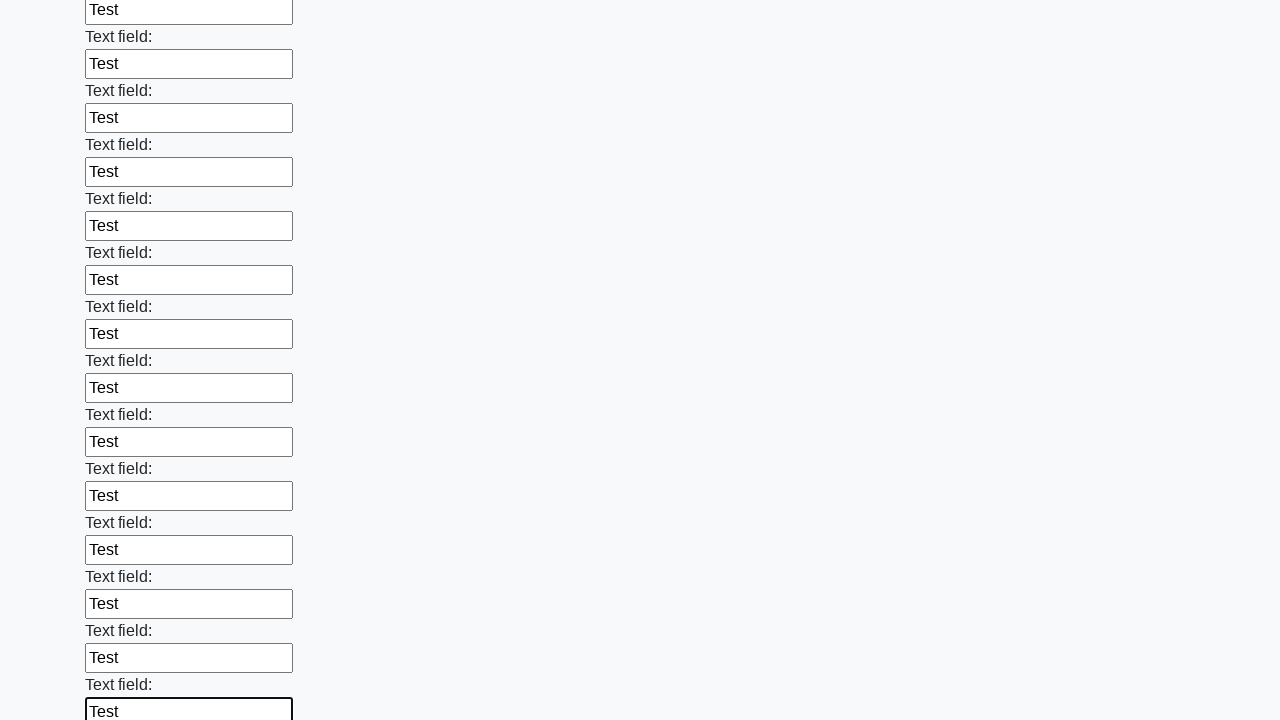

Filled an input field with 'Test' on input >> nth=44
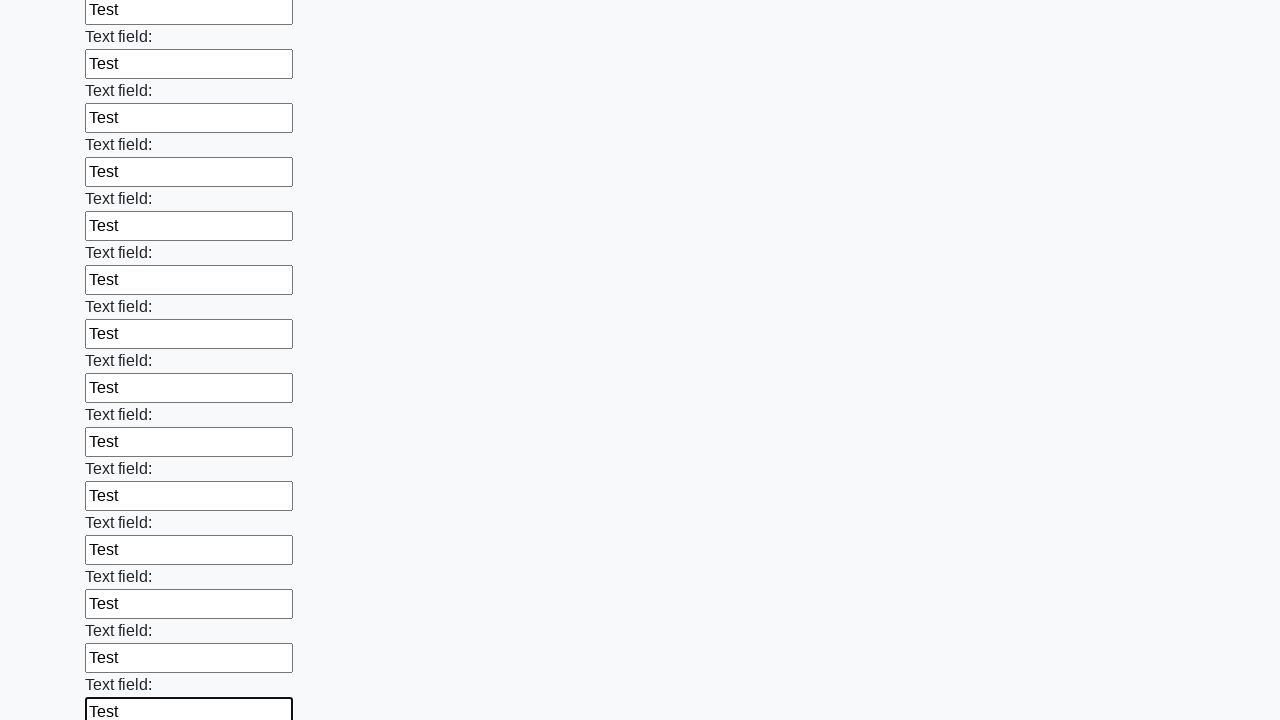

Filled an input field with 'Test' on input >> nth=45
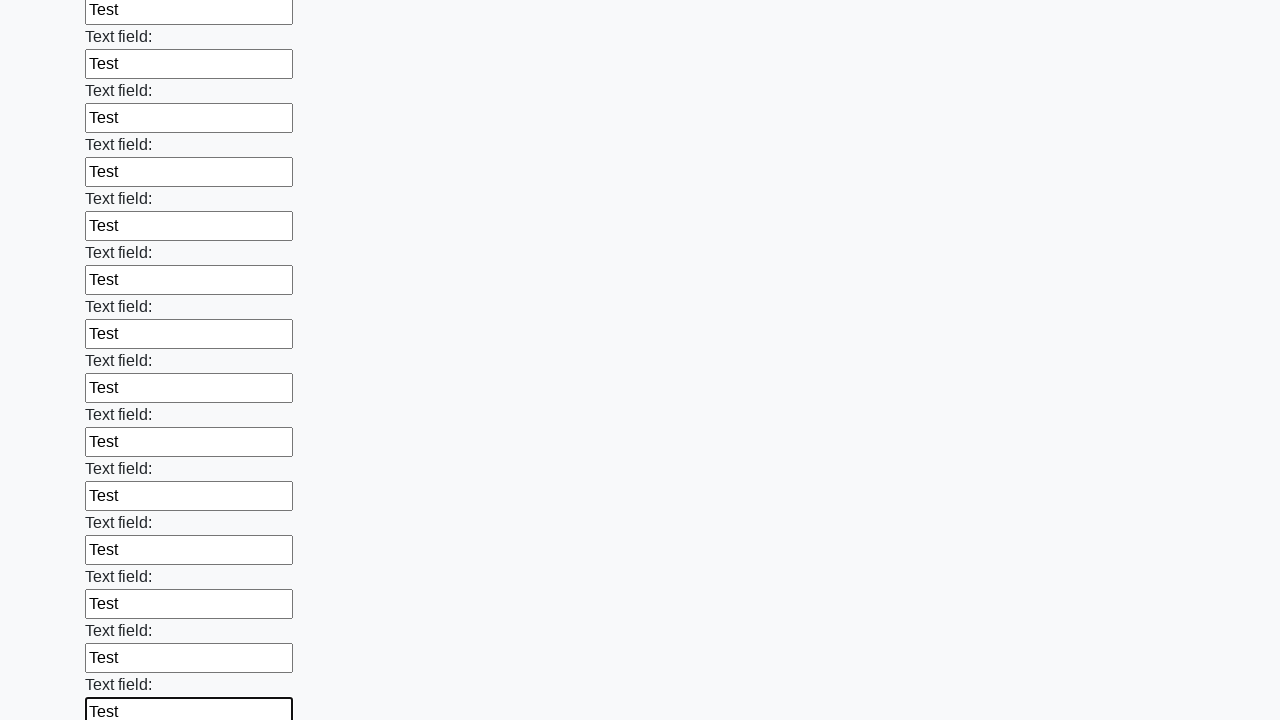

Filled an input field with 'Test' on input >> nth=46
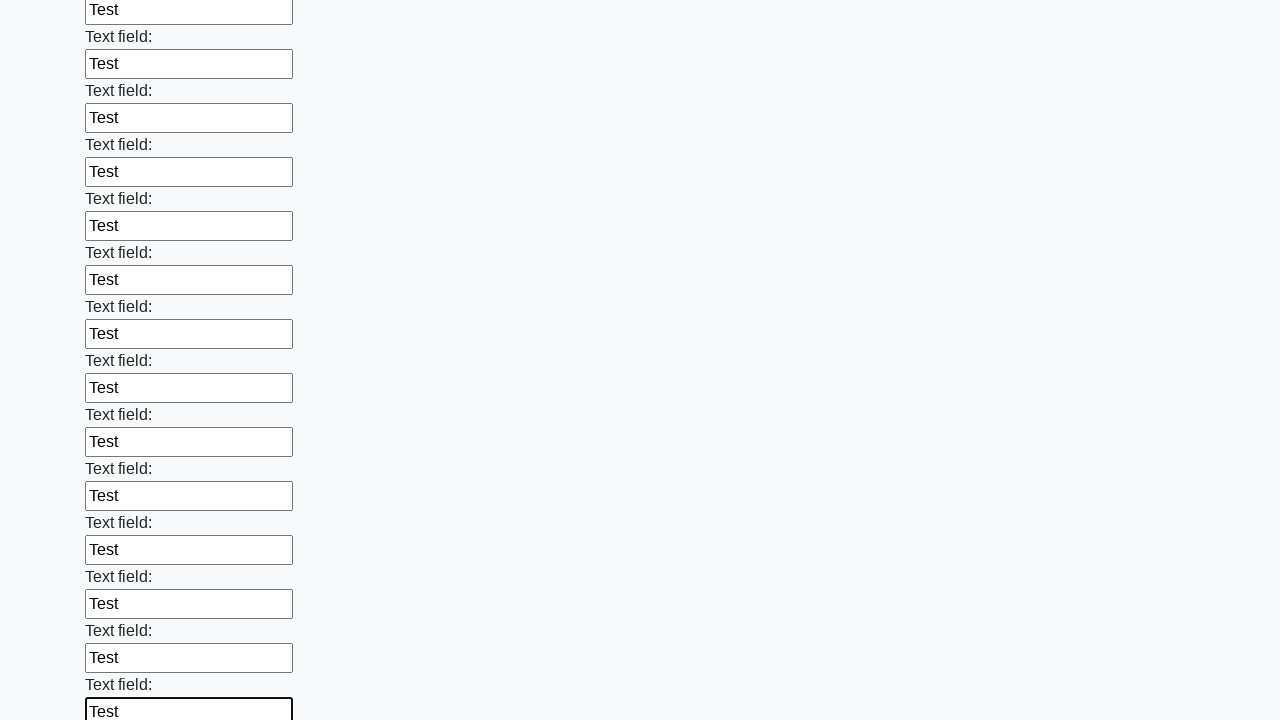

Filled an input field with 'Test' on input >> nth=47
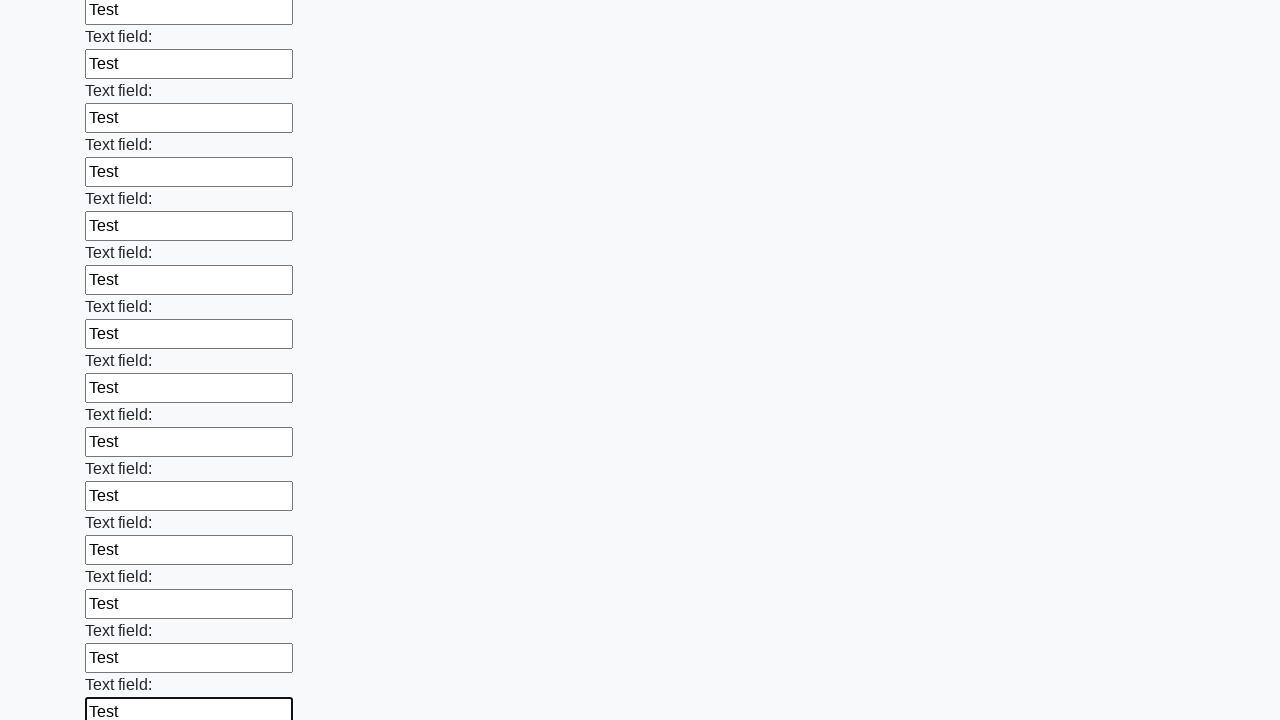

Filled an input field with 'Test' on input >> nth=48
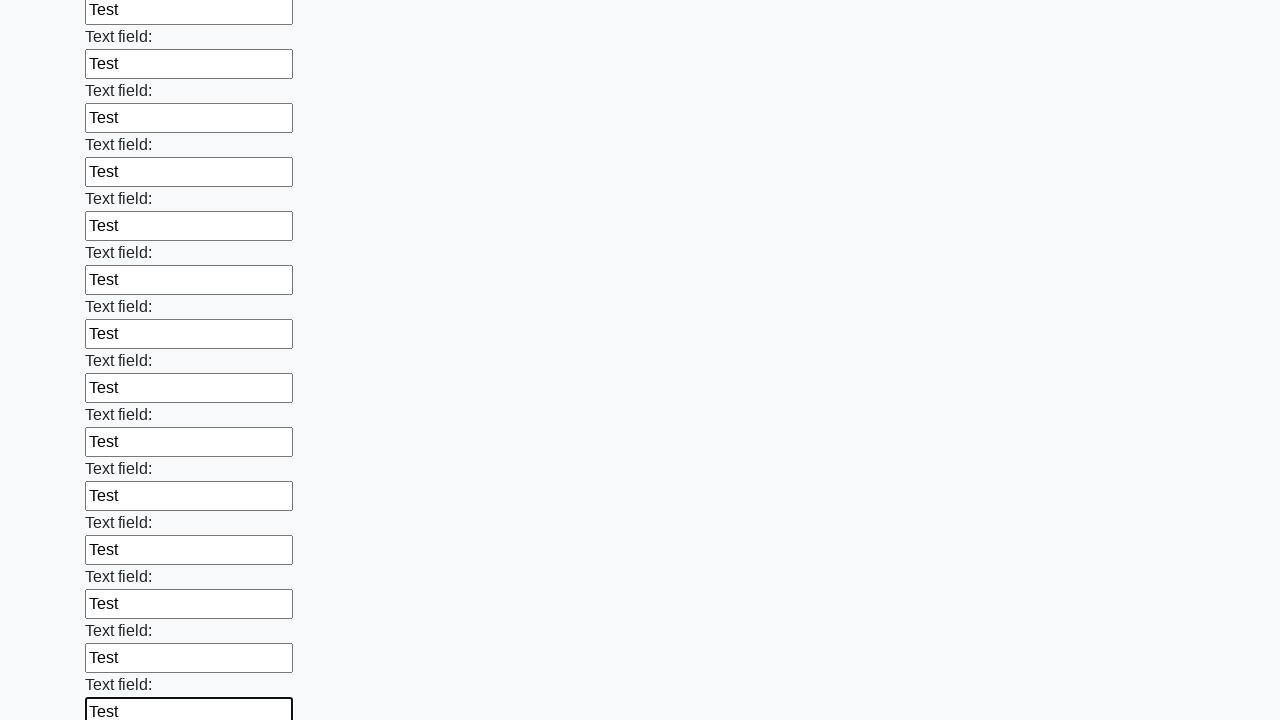

Filled an input field with 'Test' on input >> nth=49
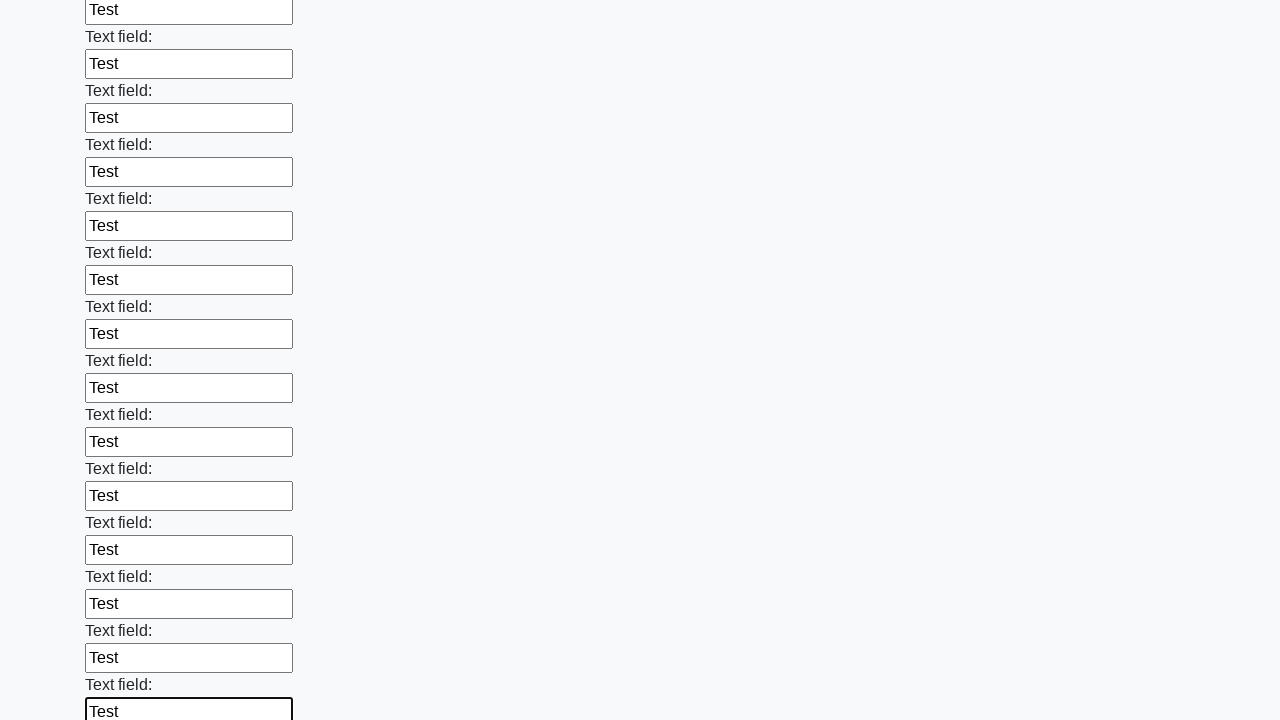

Filled an input field with 'Test' on input >> nth=50
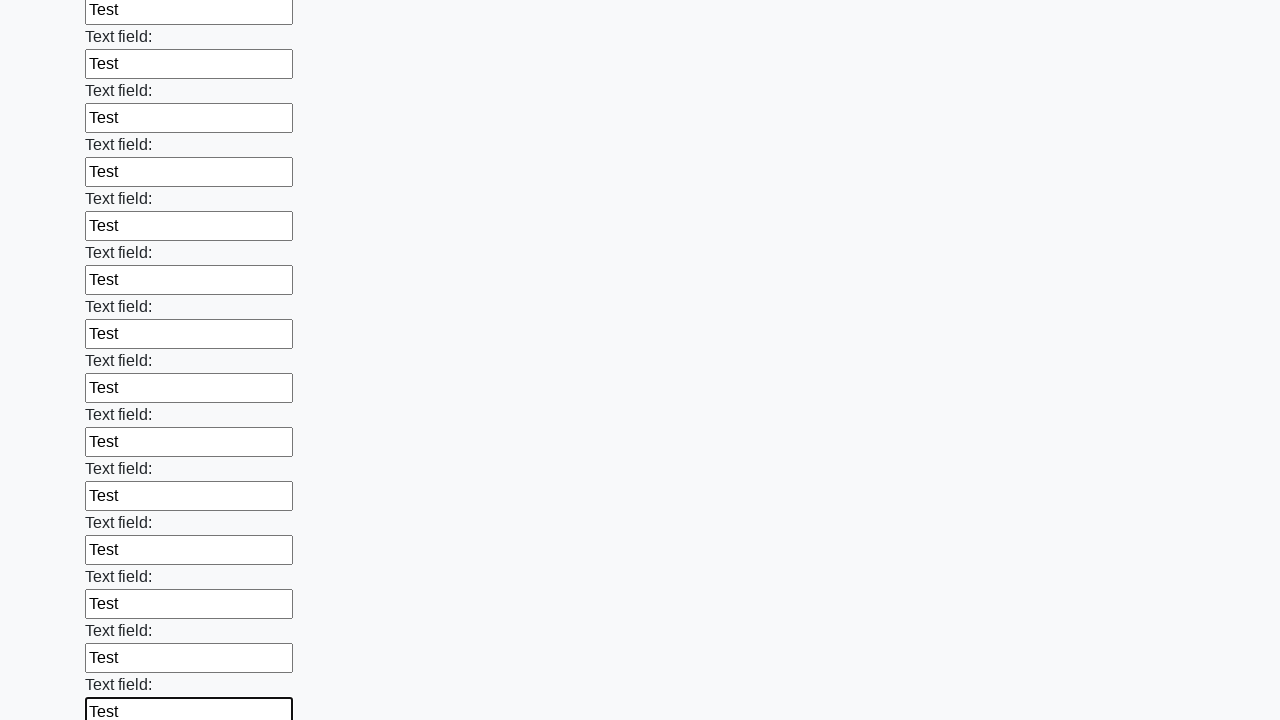

Filled an input field with 'Test' on input >> nth=51
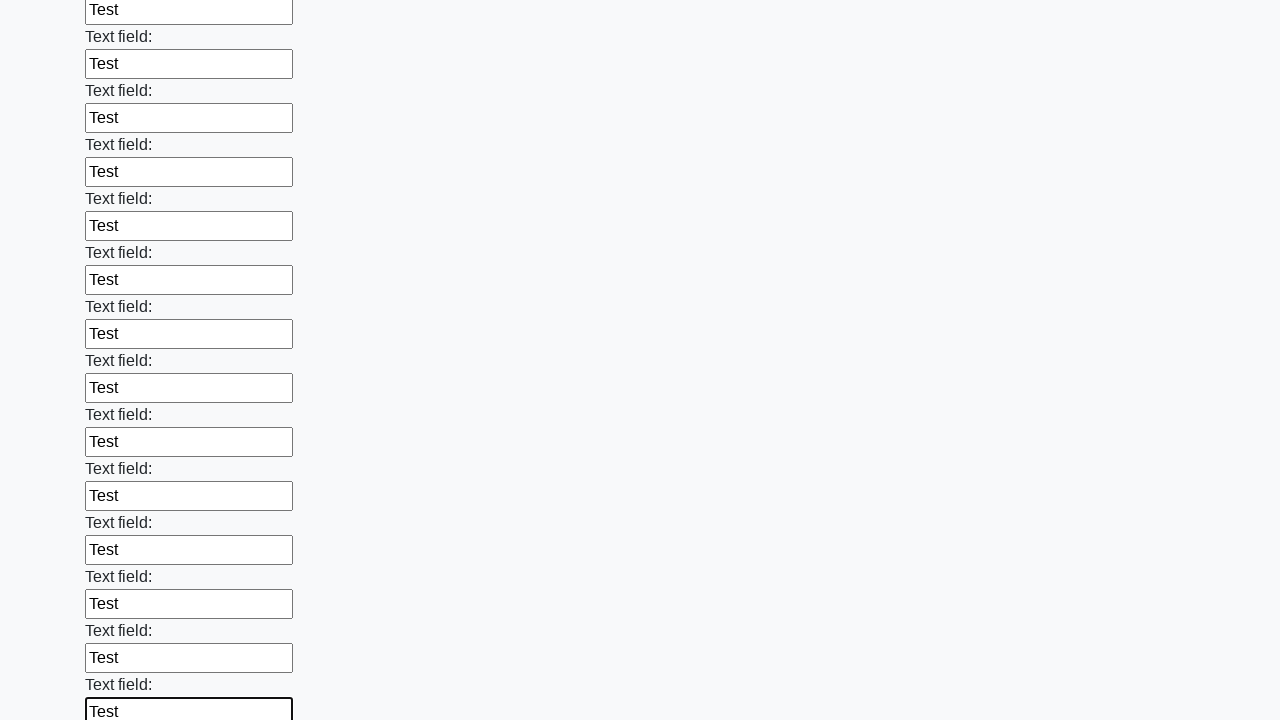

Filled an input field with 'Test' on input >> nth=52
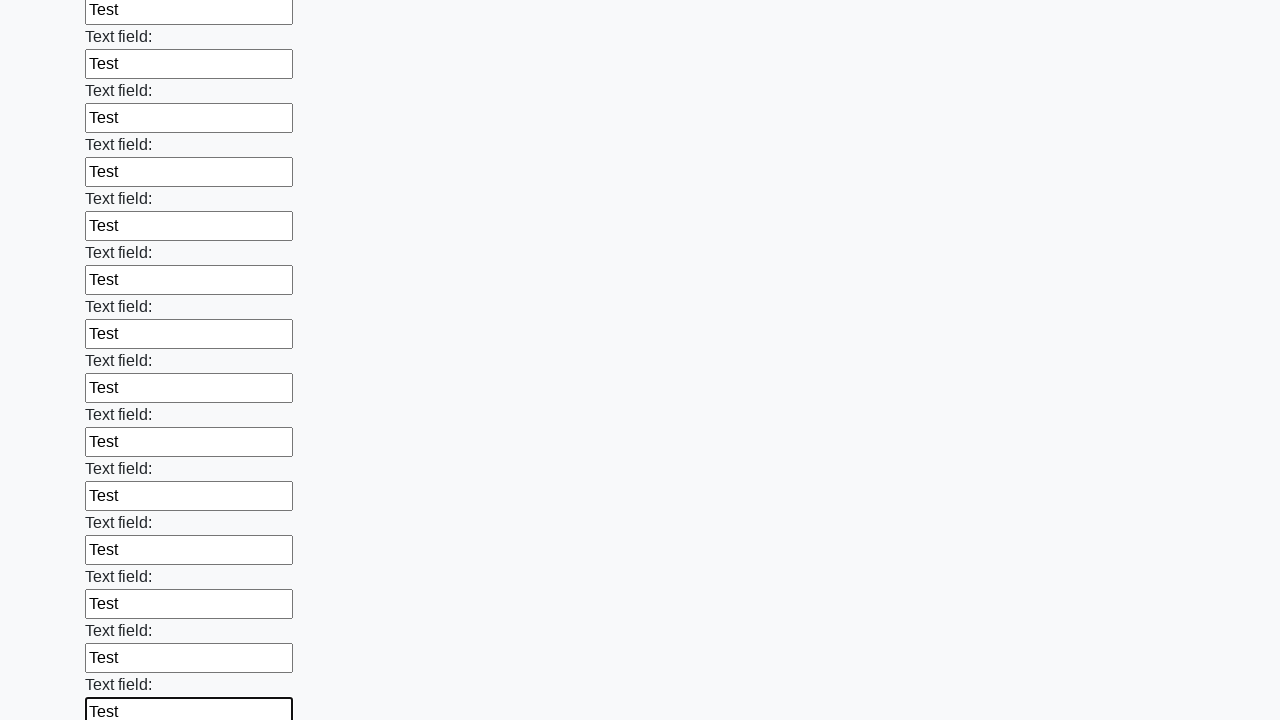

Filled an input field with 'Test' on input >> nth=53
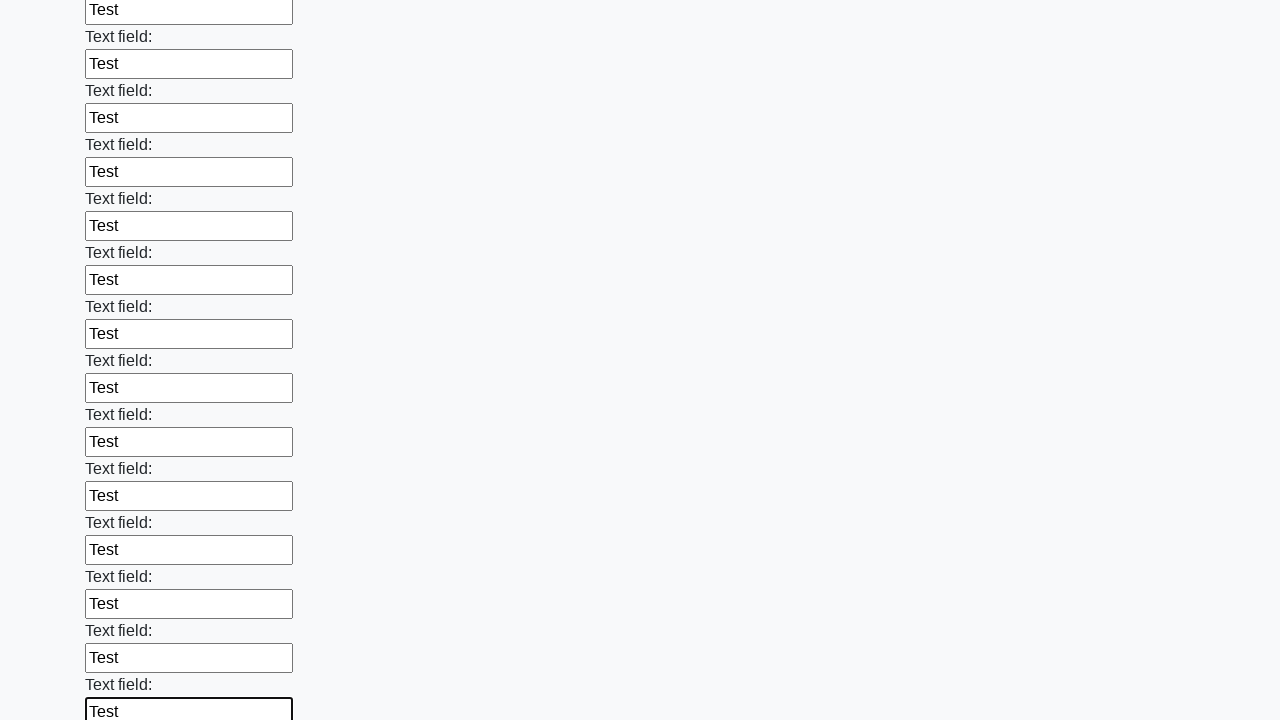

Filled an input field with 'Test' on input >> nth=54
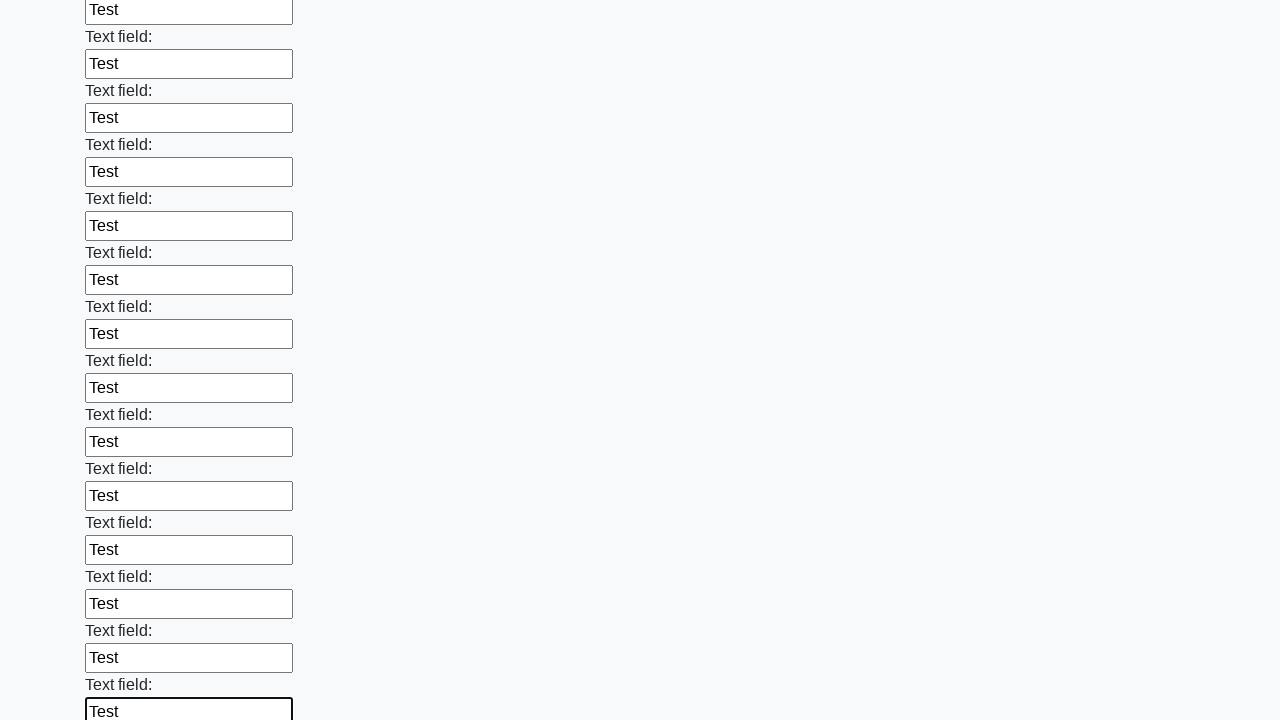

Filled an input field with 'Test' on input >> nth=55
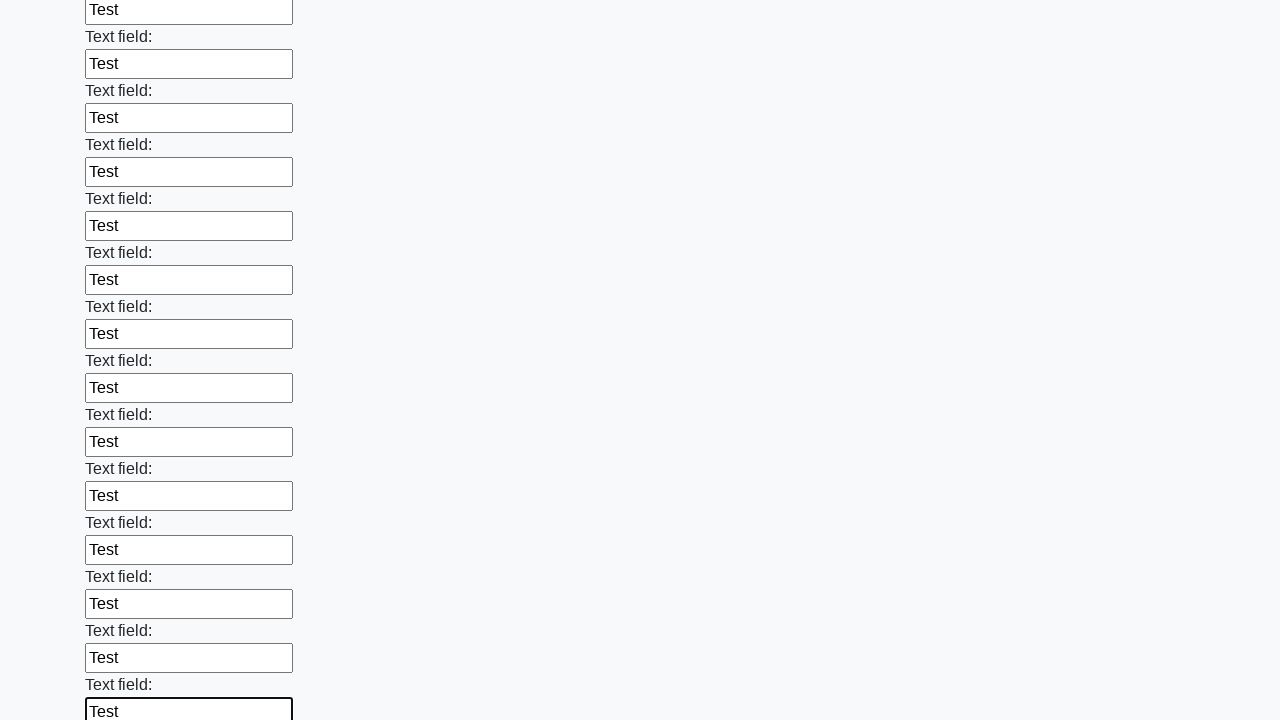

Filled an input field with 'Test' on input >> nth=56
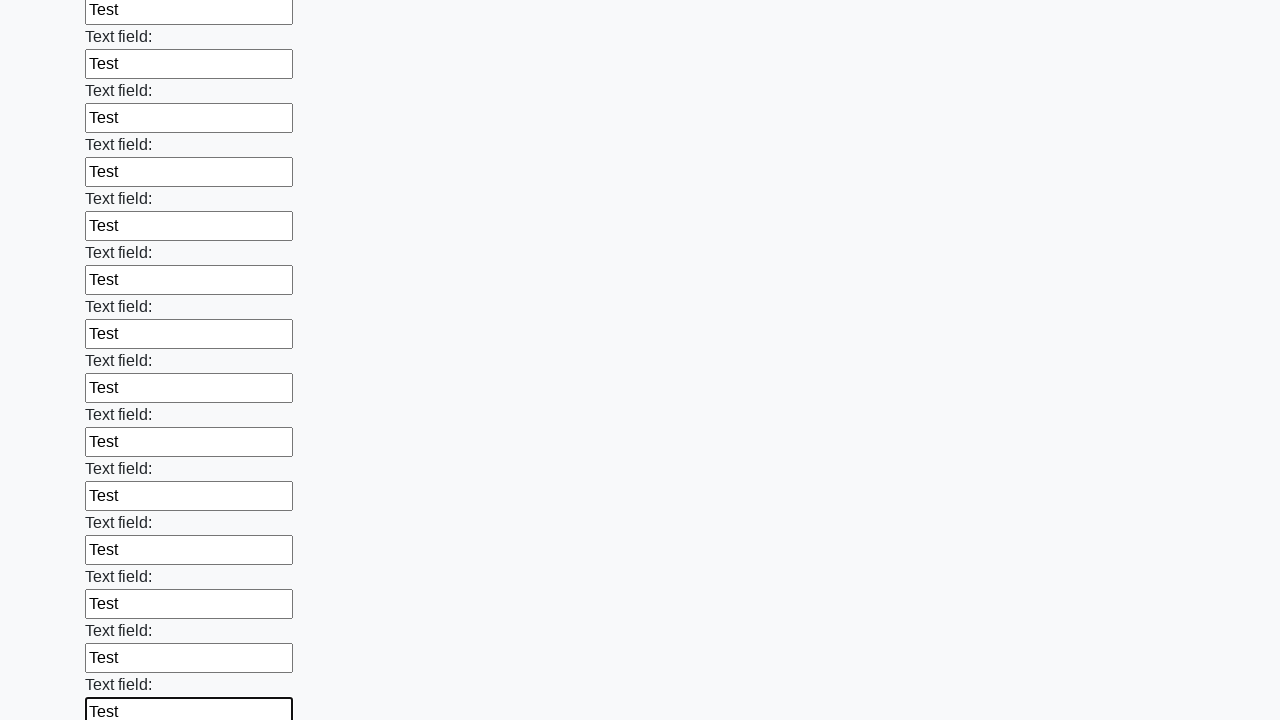

Filled an input field with 'Test' on input >> nth=57
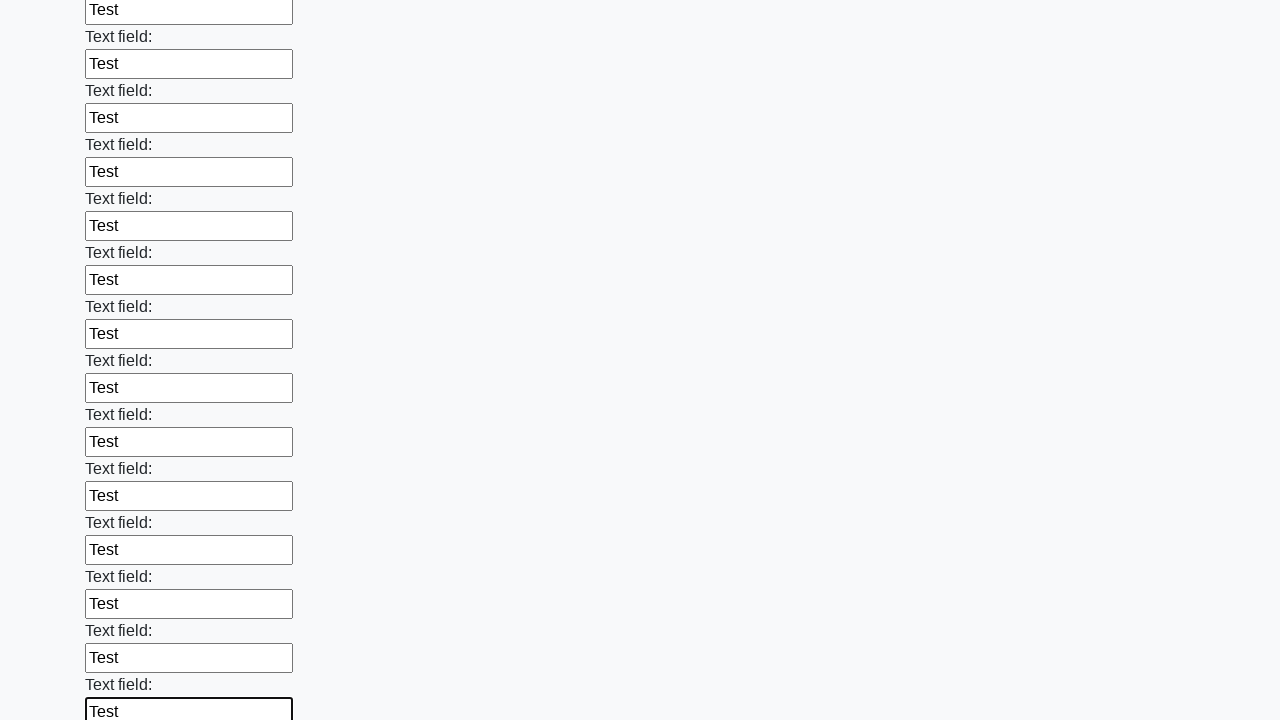

Filled an input field with 'Test' on input >> nth=58
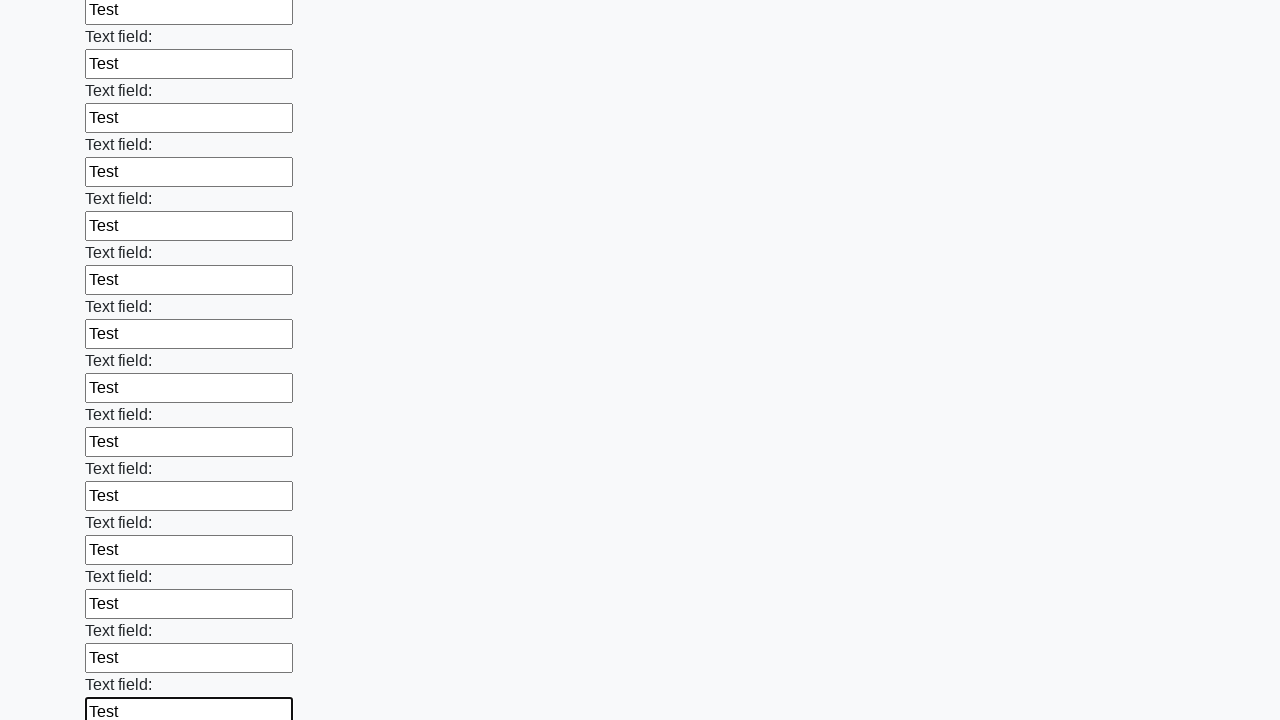

Filled an input field with 'Test' on input >> nth=59
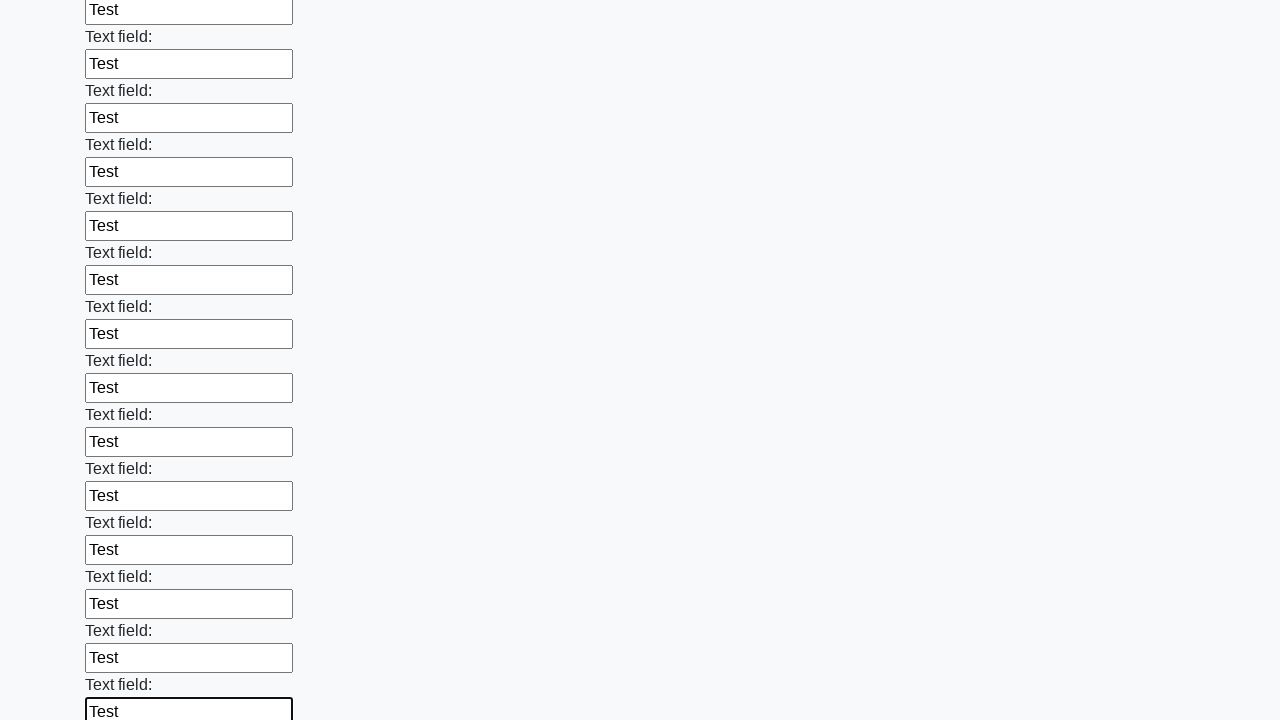

Filled an input field with 'Test' on input >> nth=60
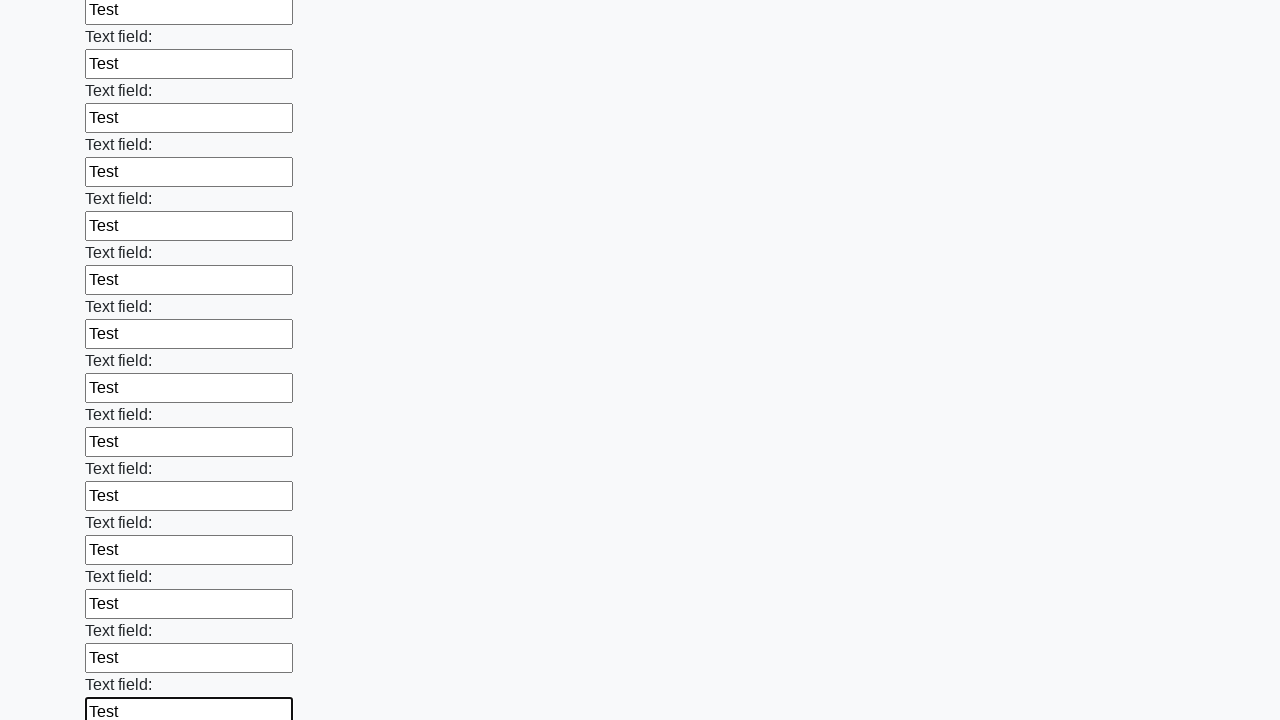

Filled an input field with 'Test' on input >> nth=61
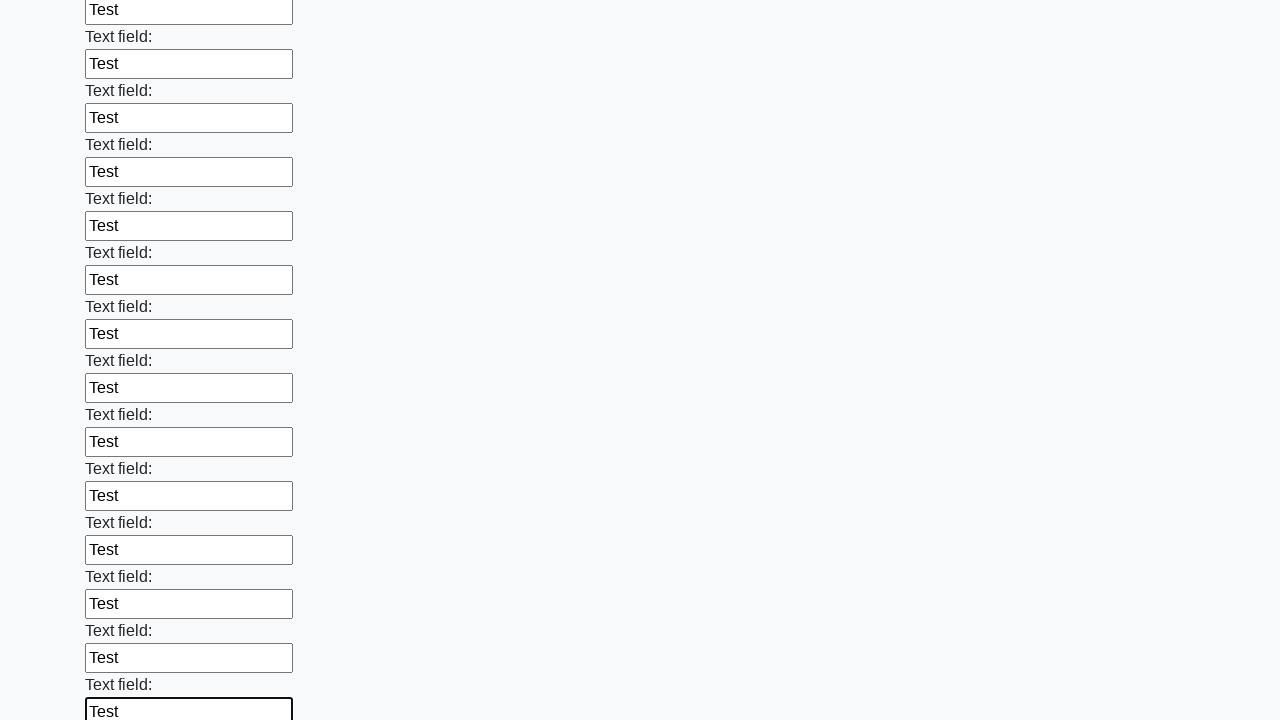

Filled an input field with 'Test' on input >> nth=62
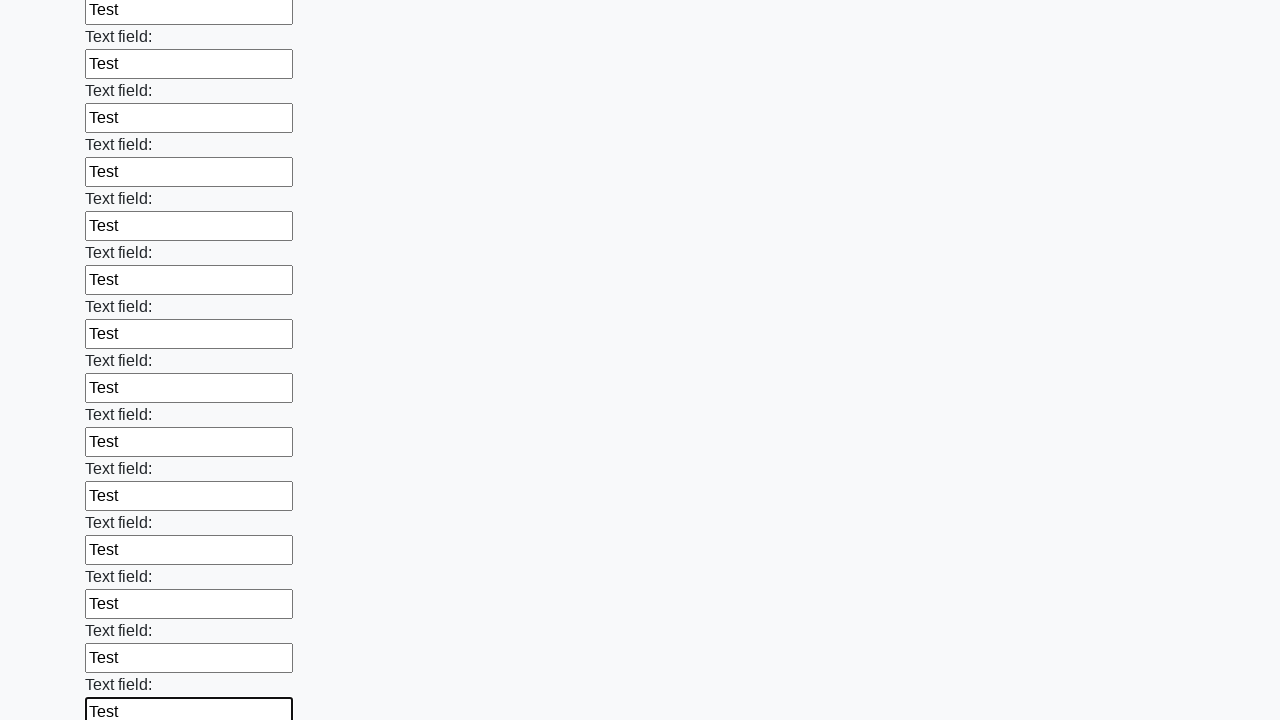

Filled an input field with 'Test' on input >> nth=63
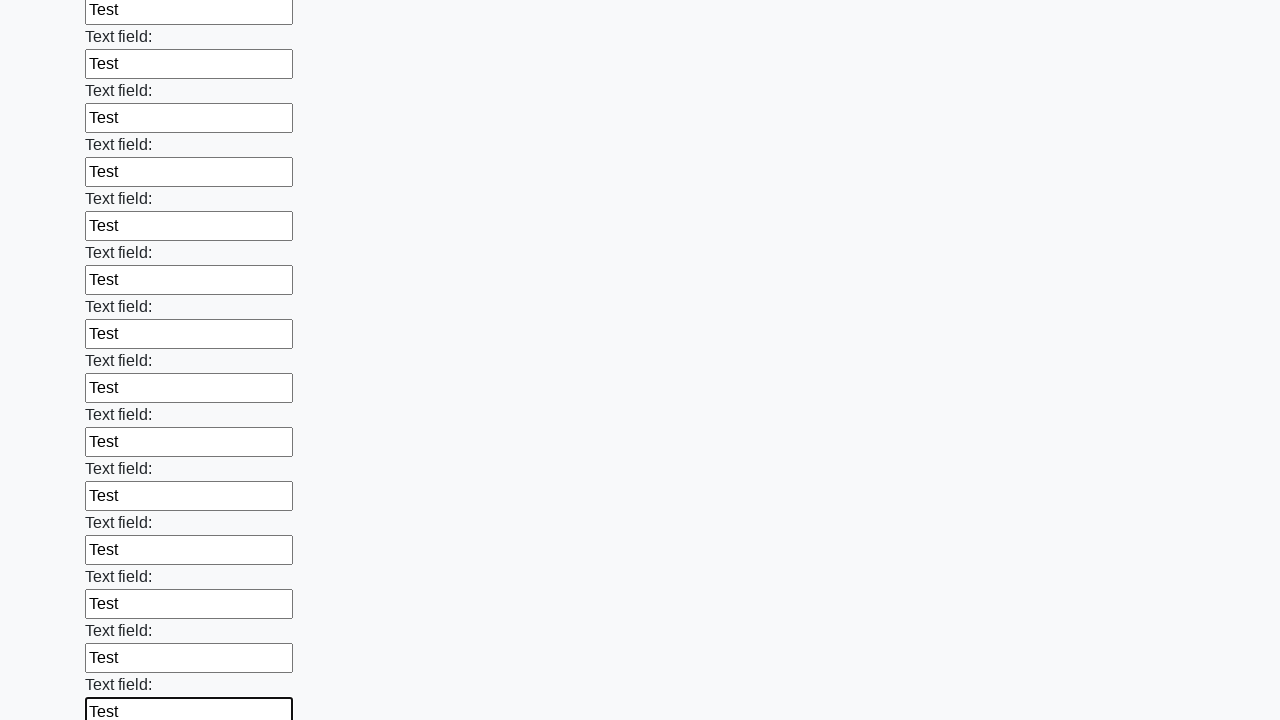

Filled an input field with 'Test' on input >> nth=64
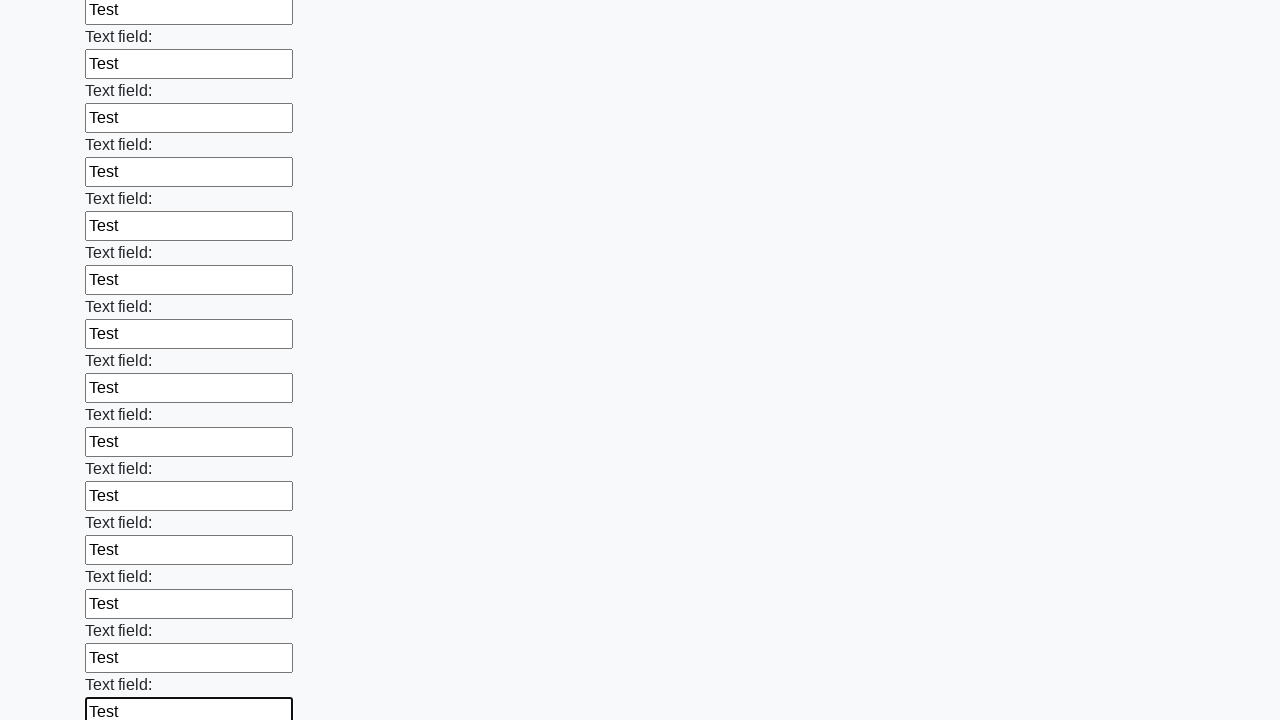

Filled an input field with 'Test' on input >> nth=65
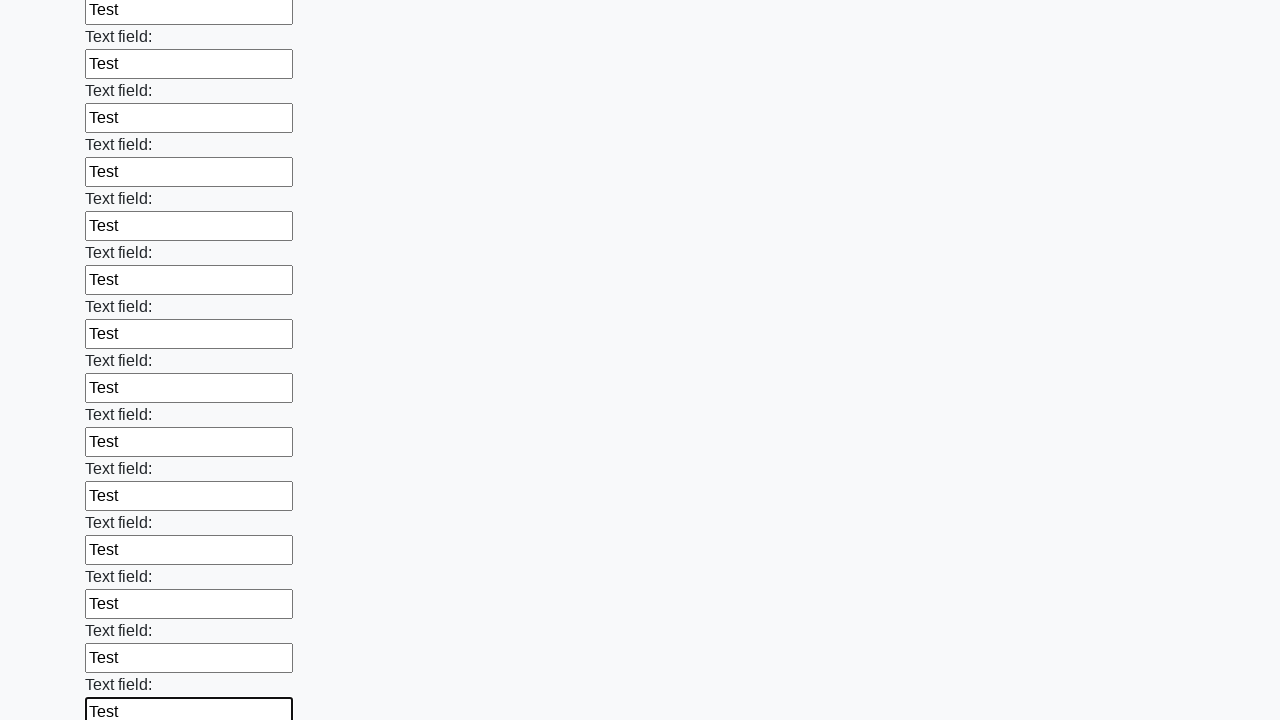

Filled an input field with 'Test' on input >> nth=66
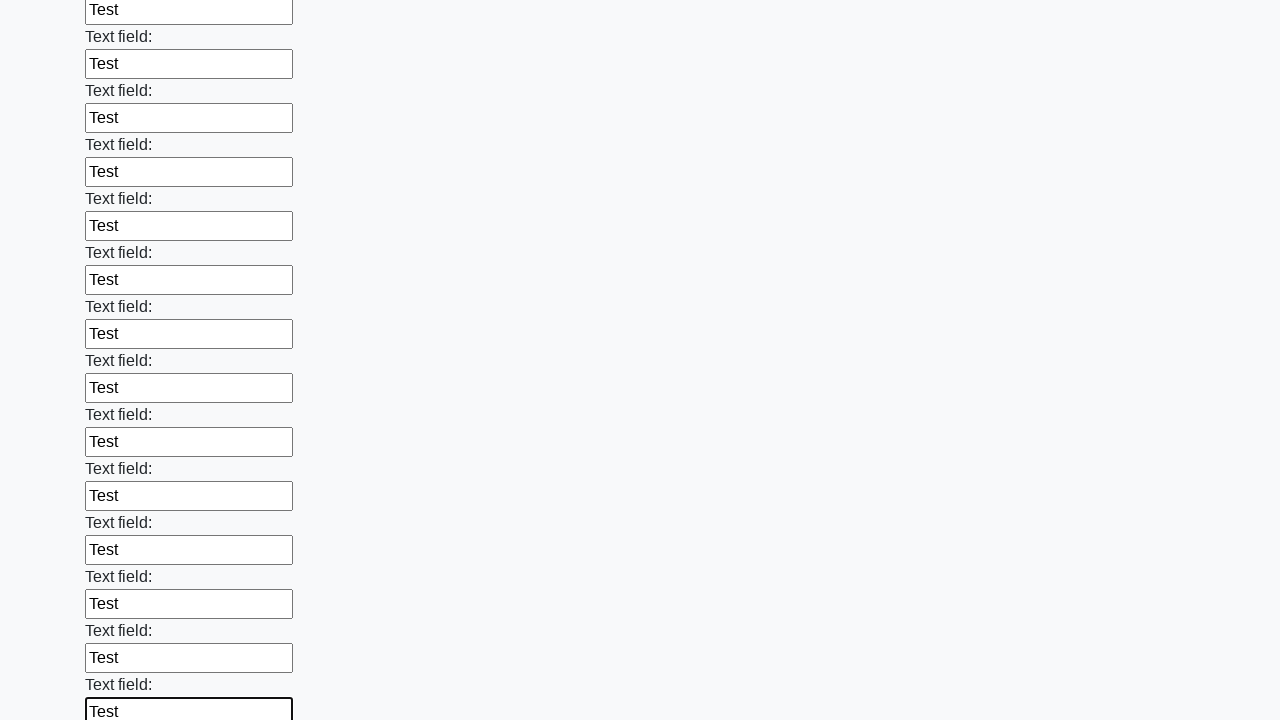

Filled an input field with 'Test' on input >> nth=67
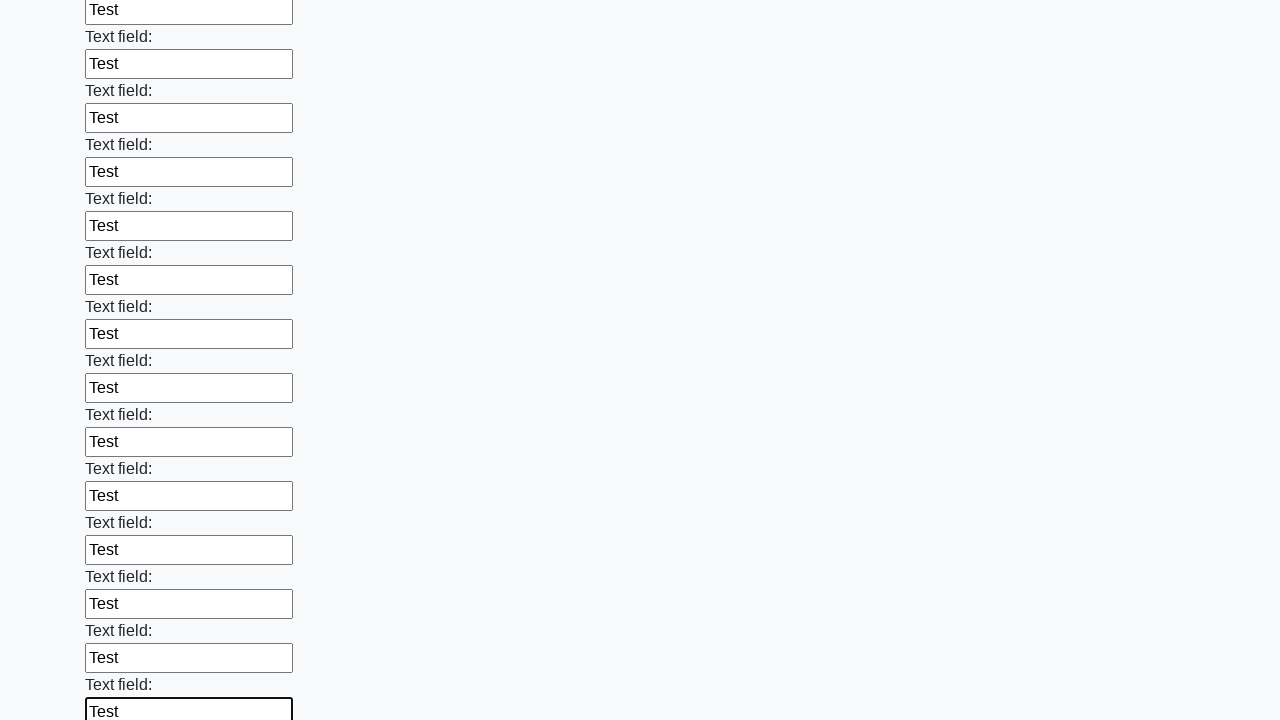

Filled an input field with 'Test' on input >> nth=68
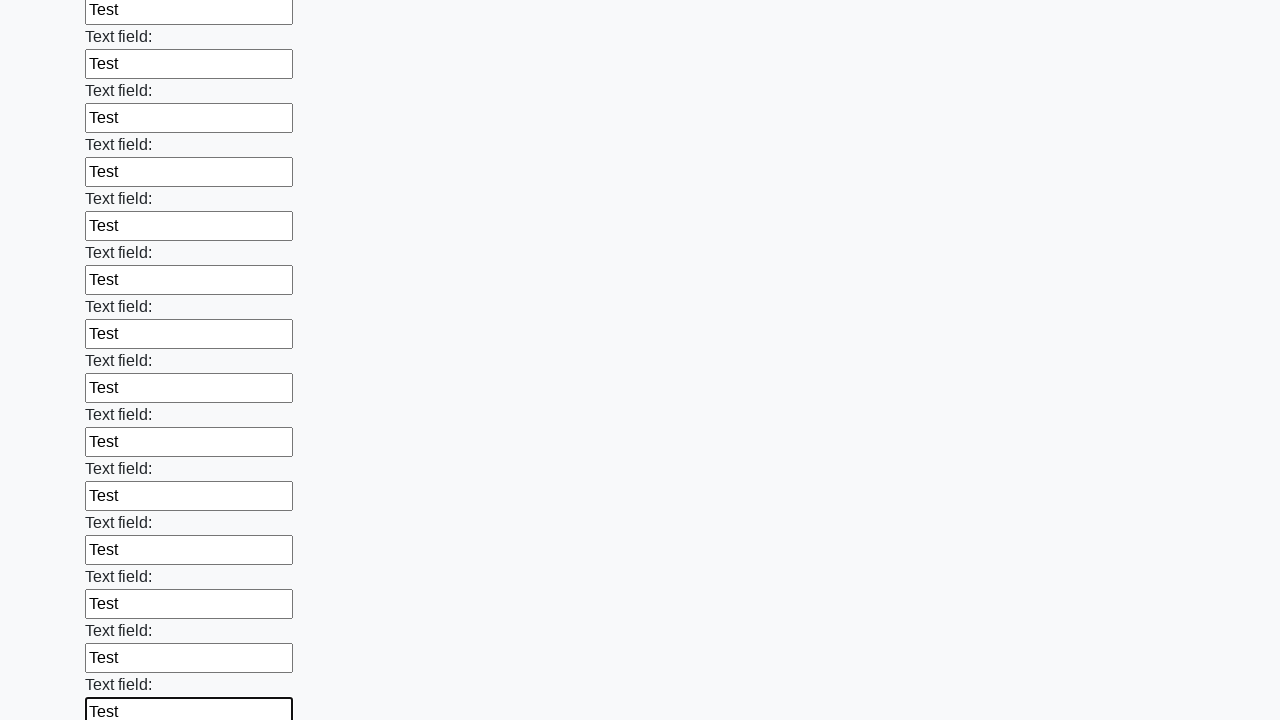

Filled an input field with 'Test' on input >> nth=69
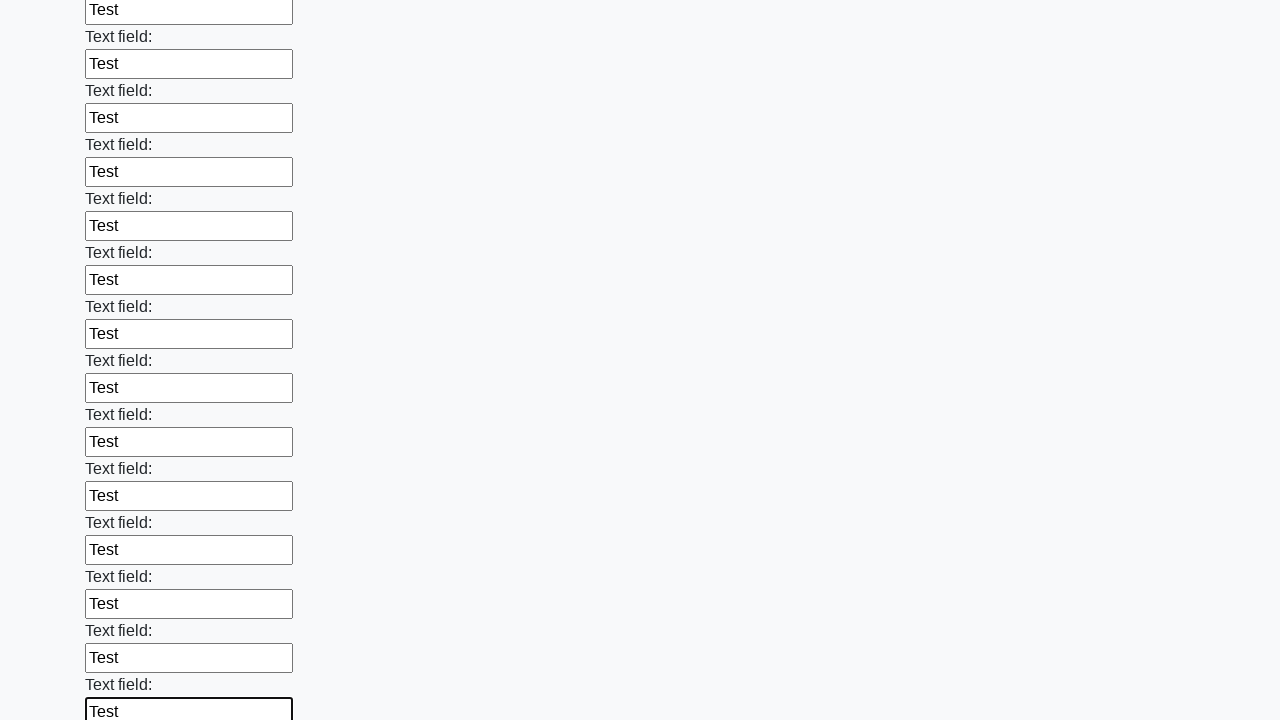

Filled an input field with 'Test' on input >> nth=70
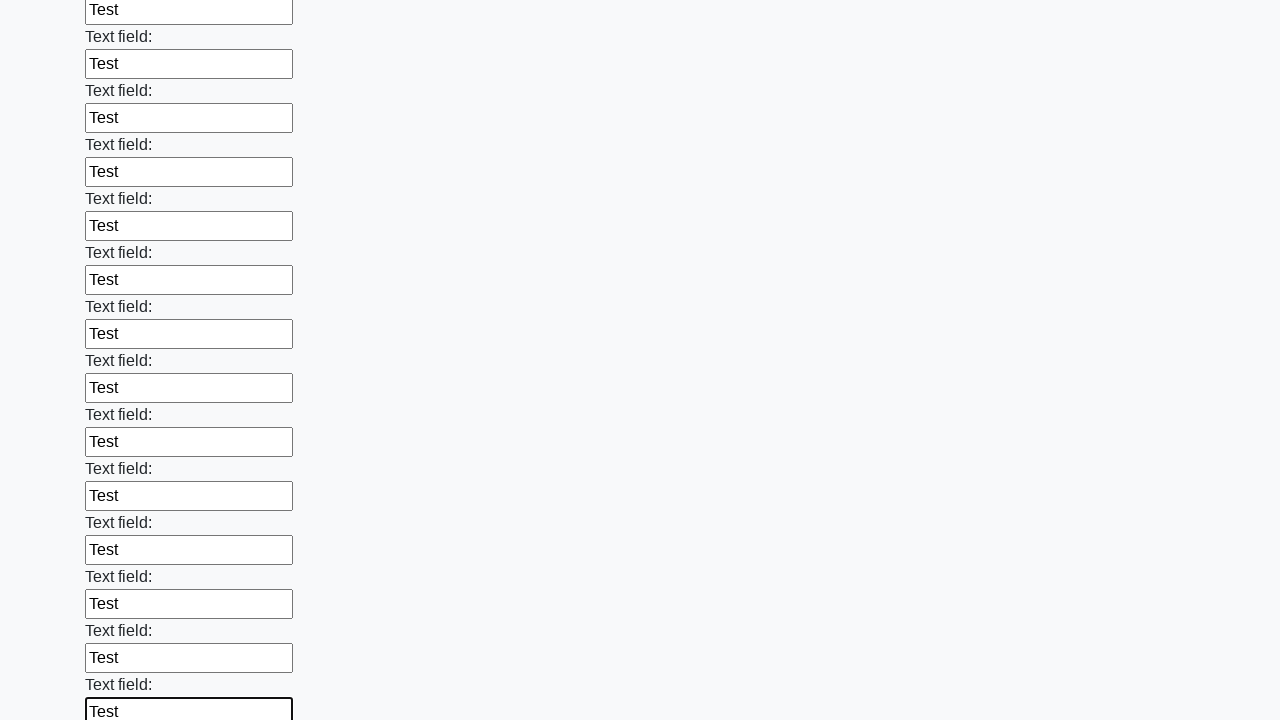

Filled an input field with 'Test' on input >> nth=71
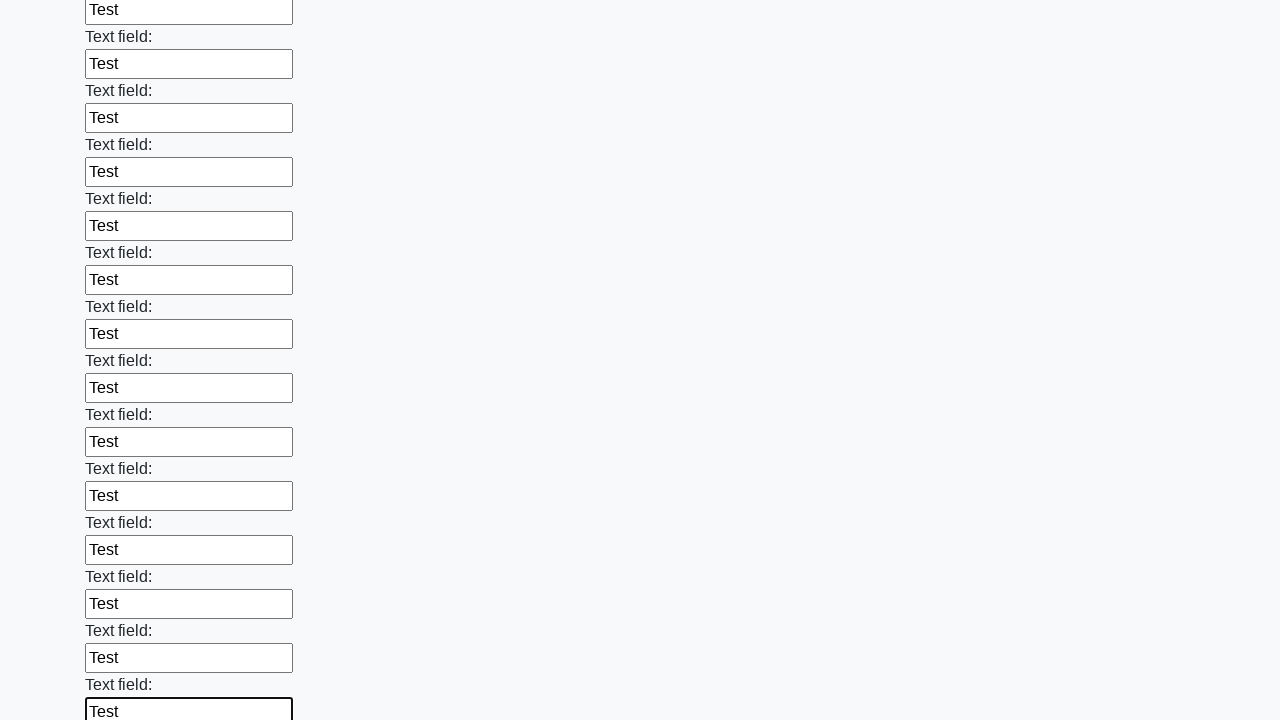

Filled an input field with 'Test' on input >> nth=72
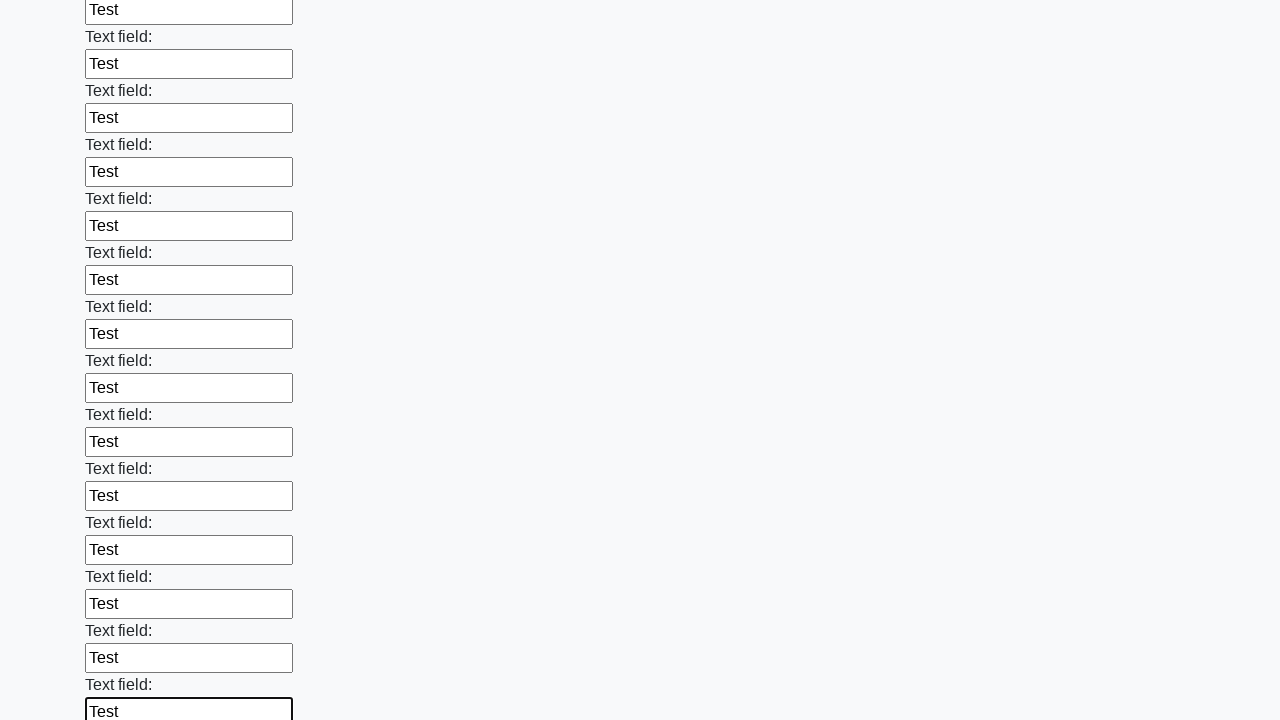

Filled an input field with 'Test' on input >> nth=73
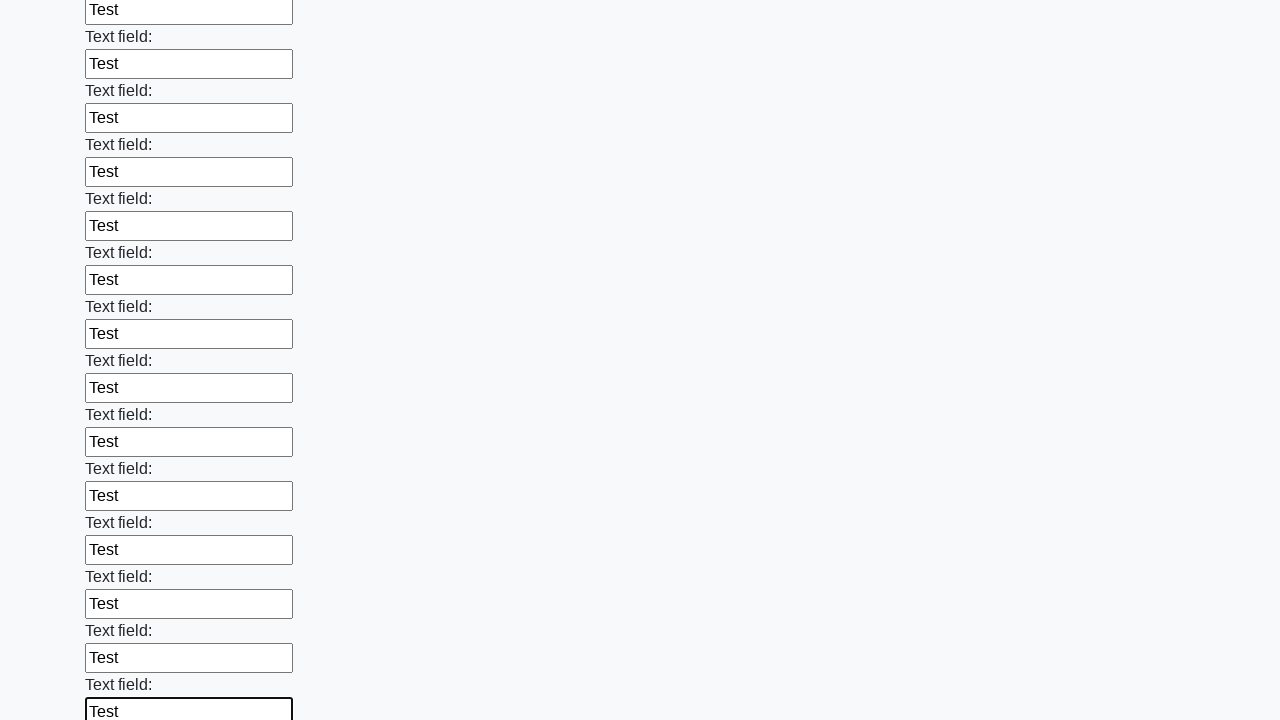

Filled an input field with 'Test' on input >> nth=74
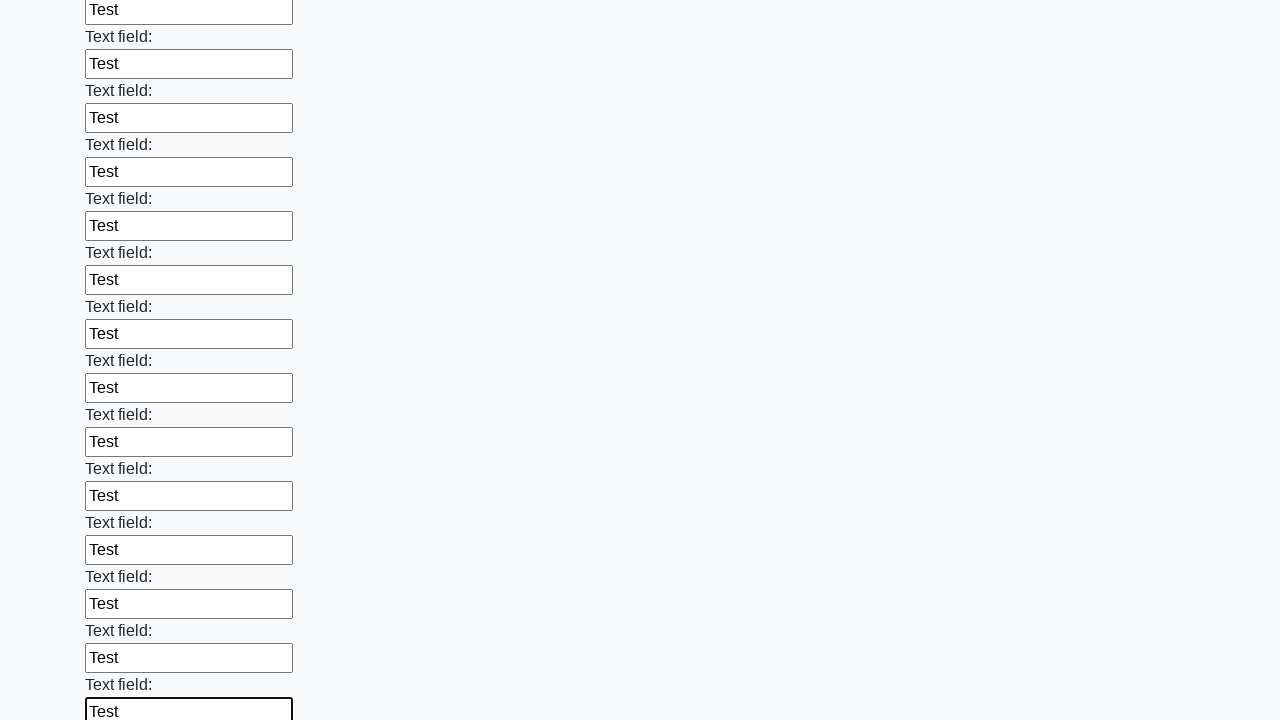

Filled an input field with 'Test' on input >> nth=75
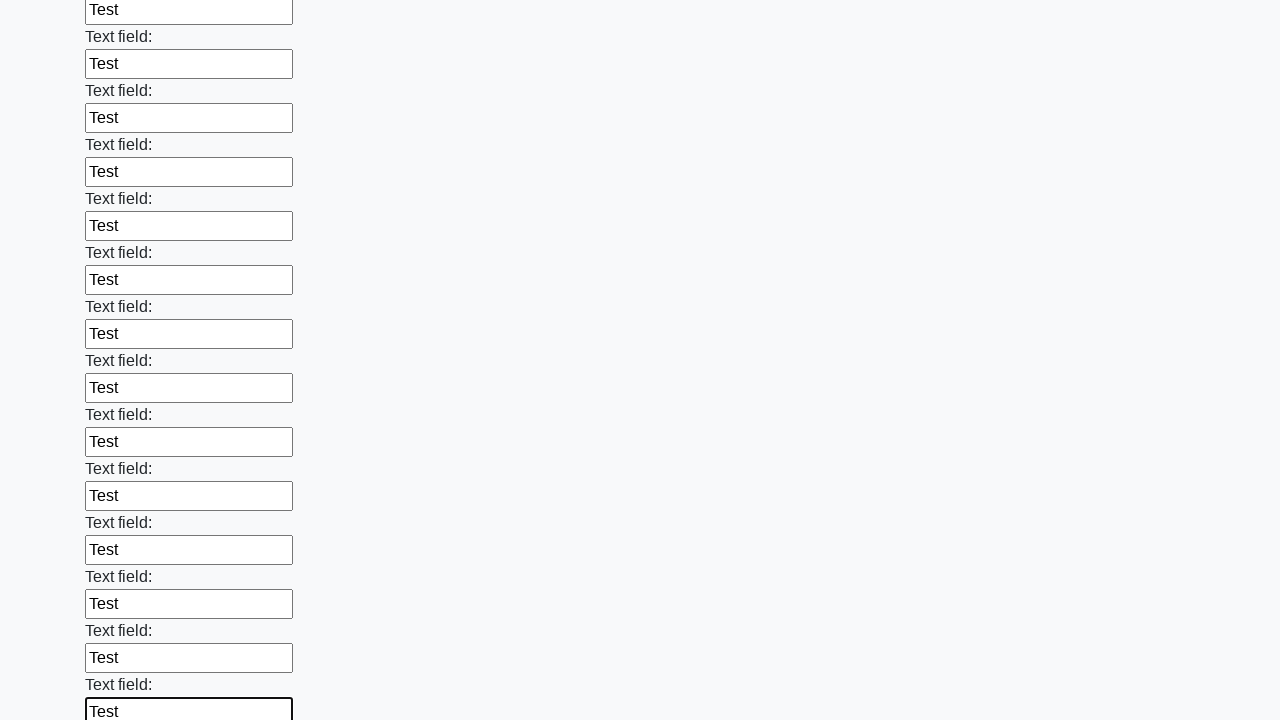

Filled an input field with 'Test' on input >> nth=76
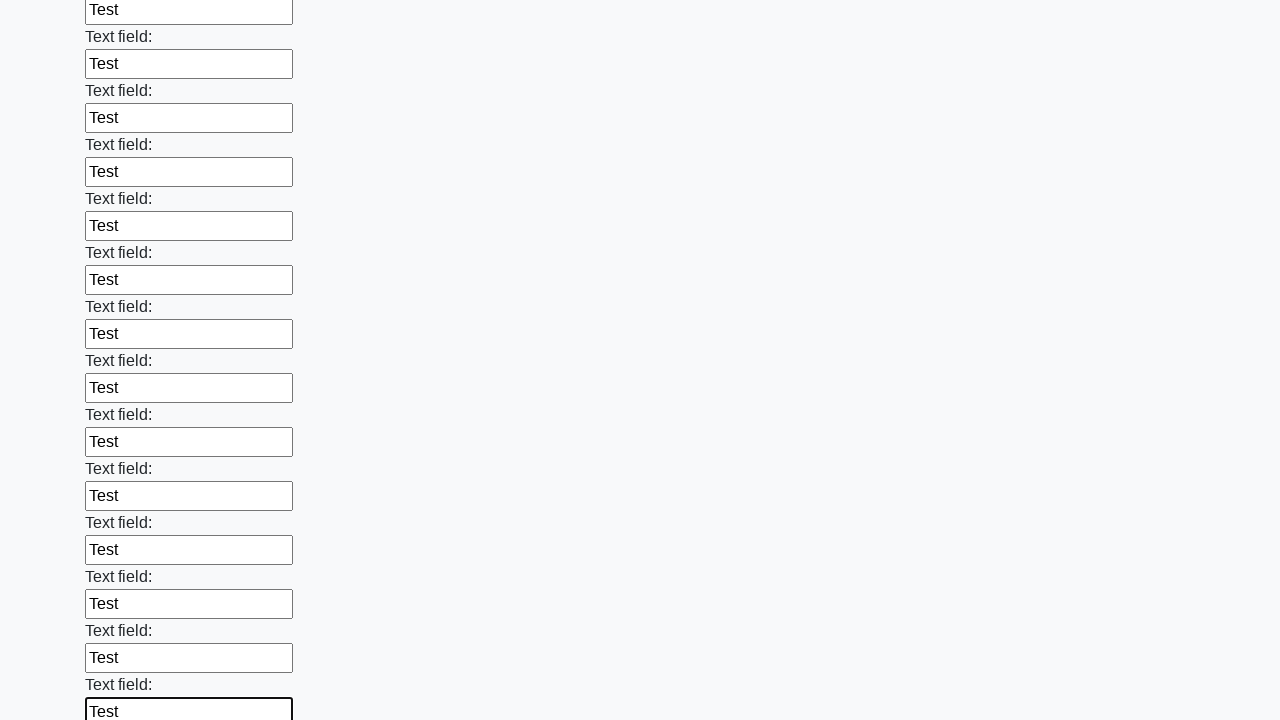

Filled an input field with 'Test' on input >> nth=77
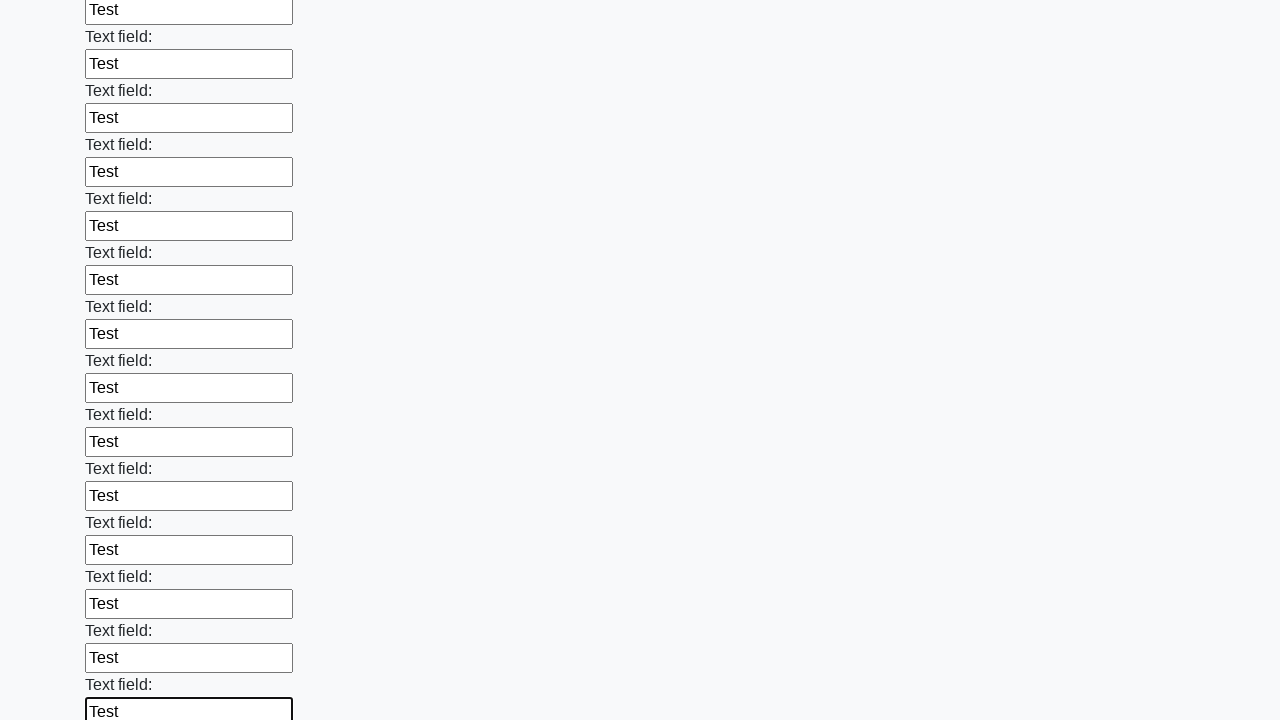

Filled an input field with 'Test' on input >> nth=78
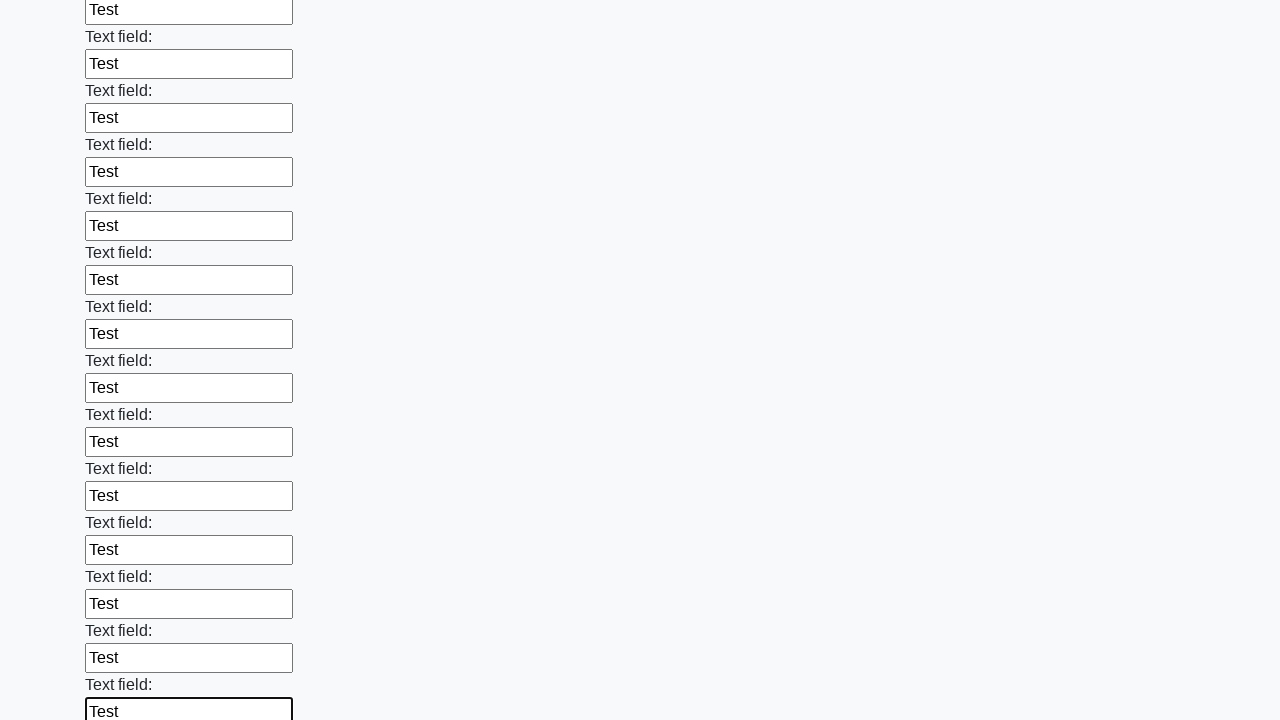

Filled an input field with 'Test' on input >> nth=79
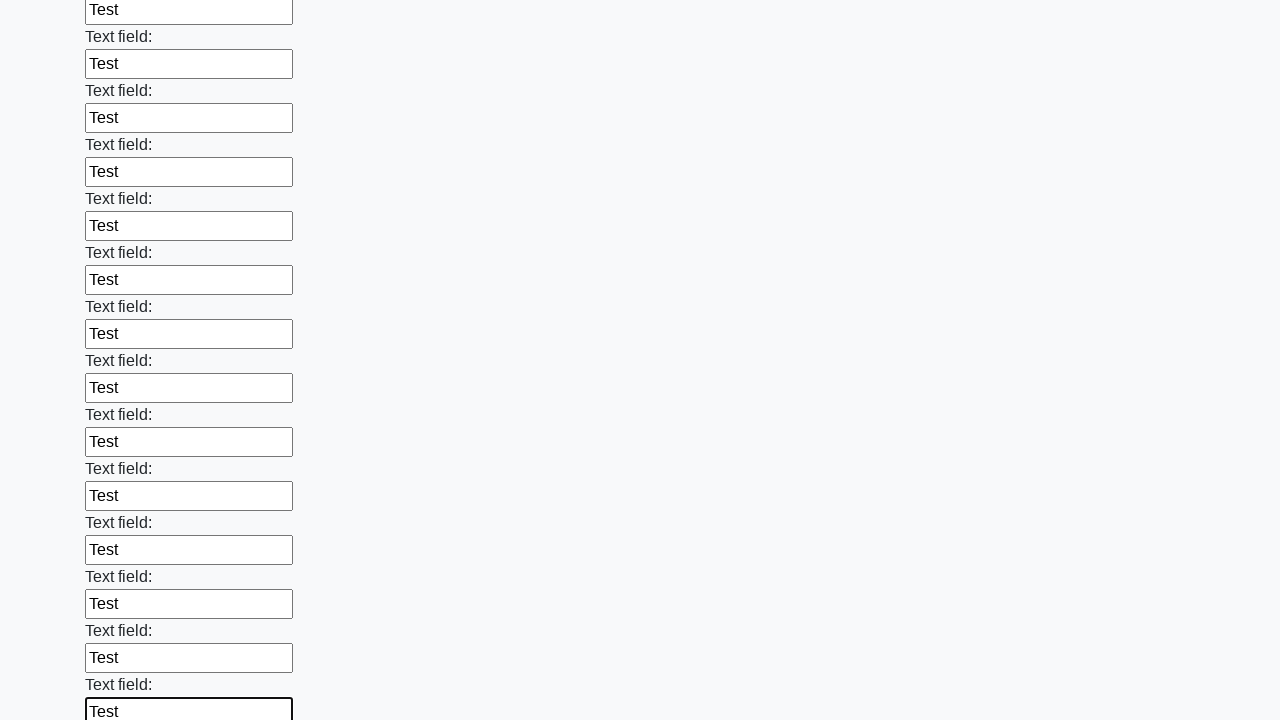

Filled an input field with 'Test' on input >> nth=80
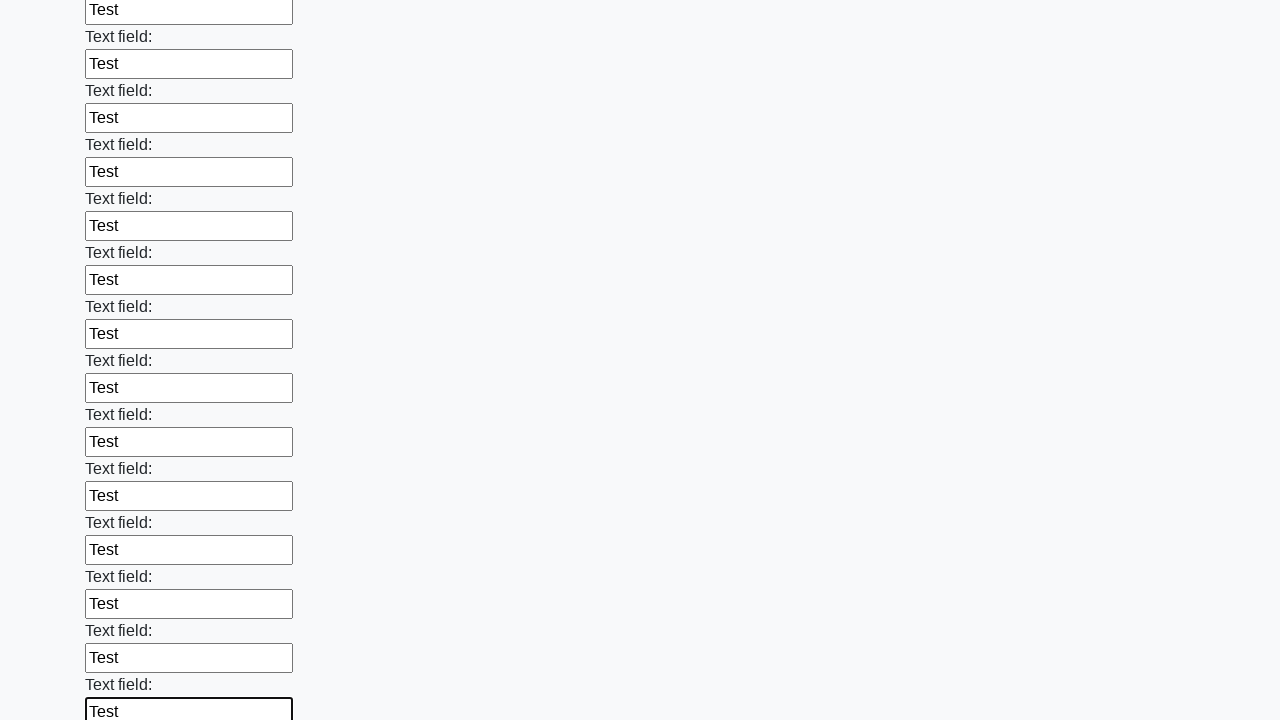

Filled an input field with 'Test' on input >> nth=81
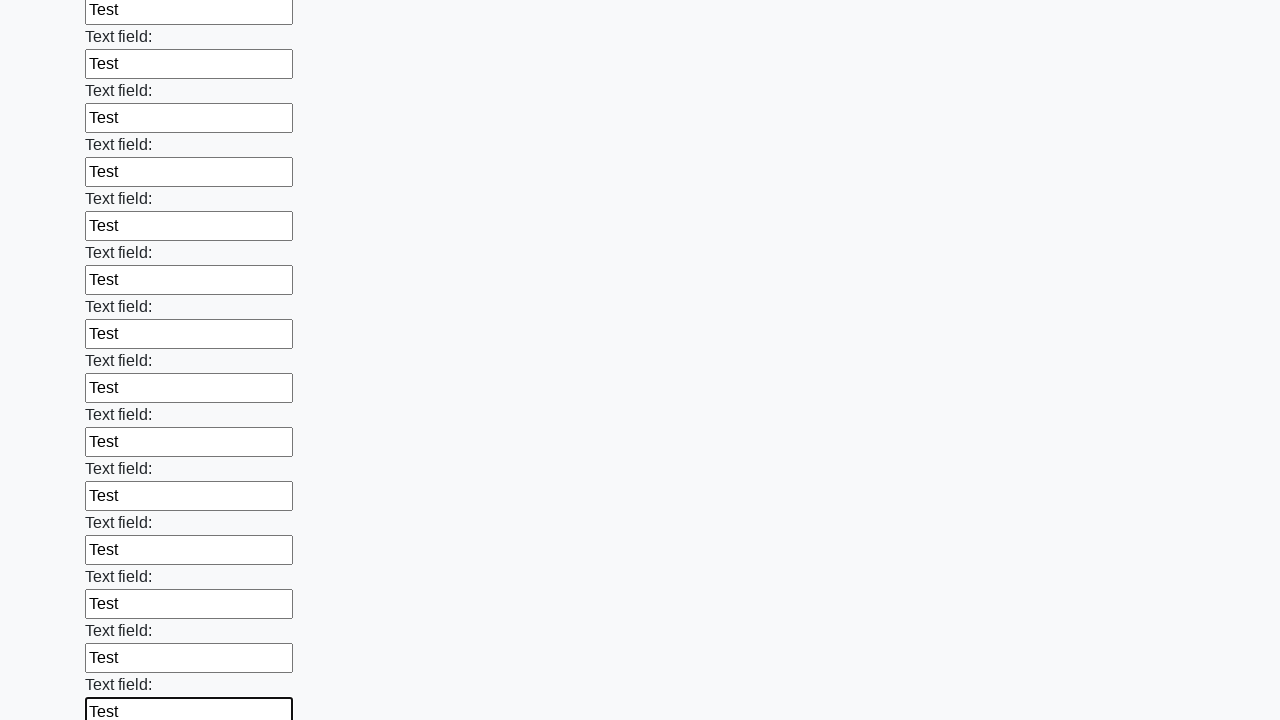

Filled an input field with 'Test' on input >> nth=82
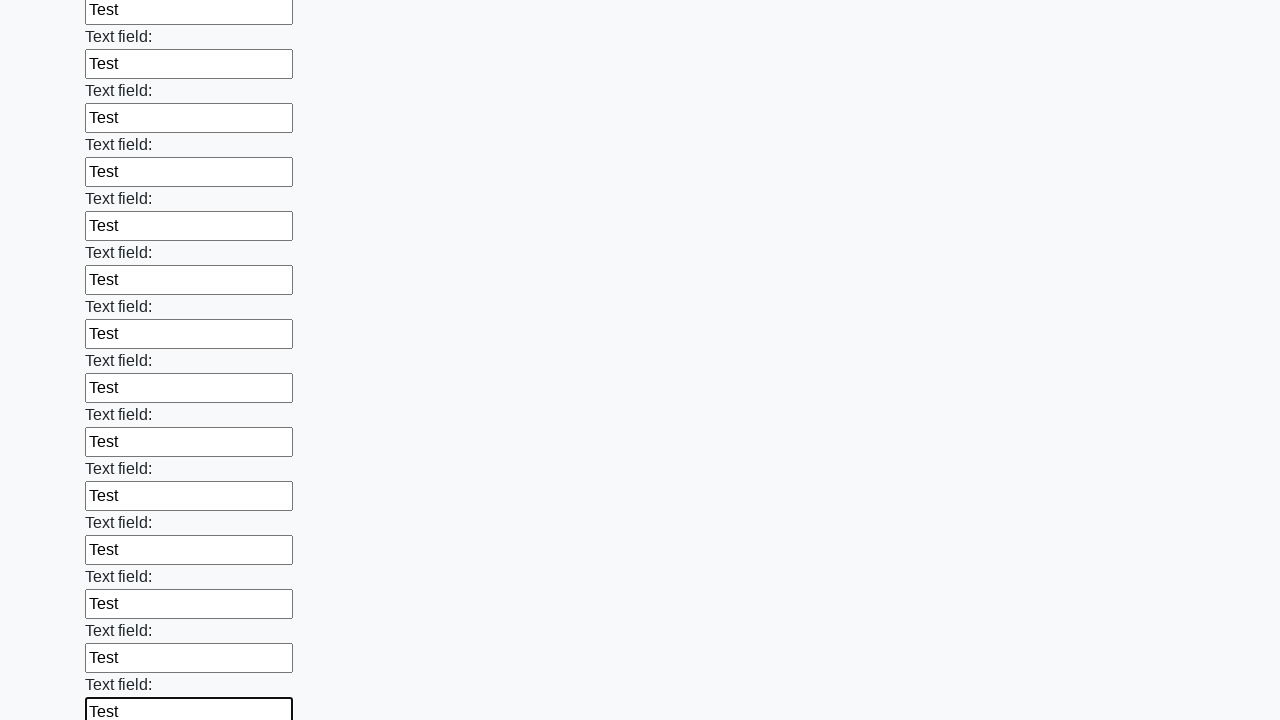

Filled an input field with 'Test' on input >> nth=83
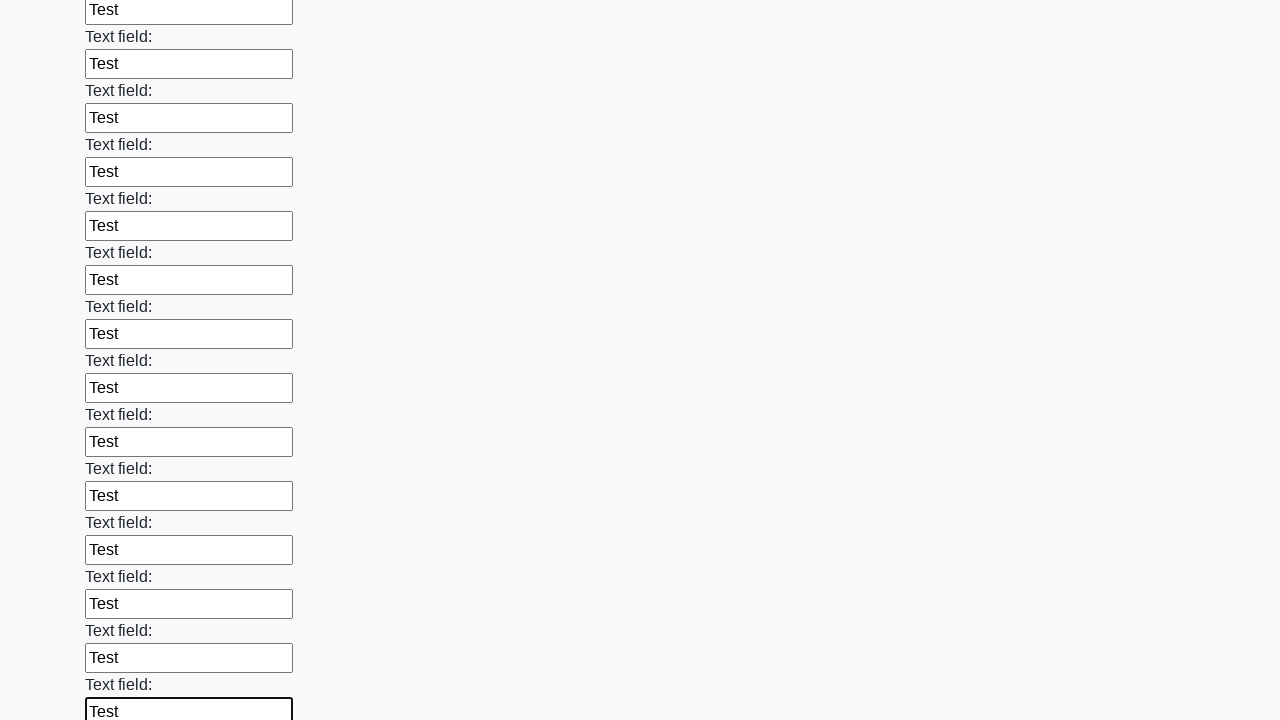

Filled an input field with 'Test' on input >> nth=84
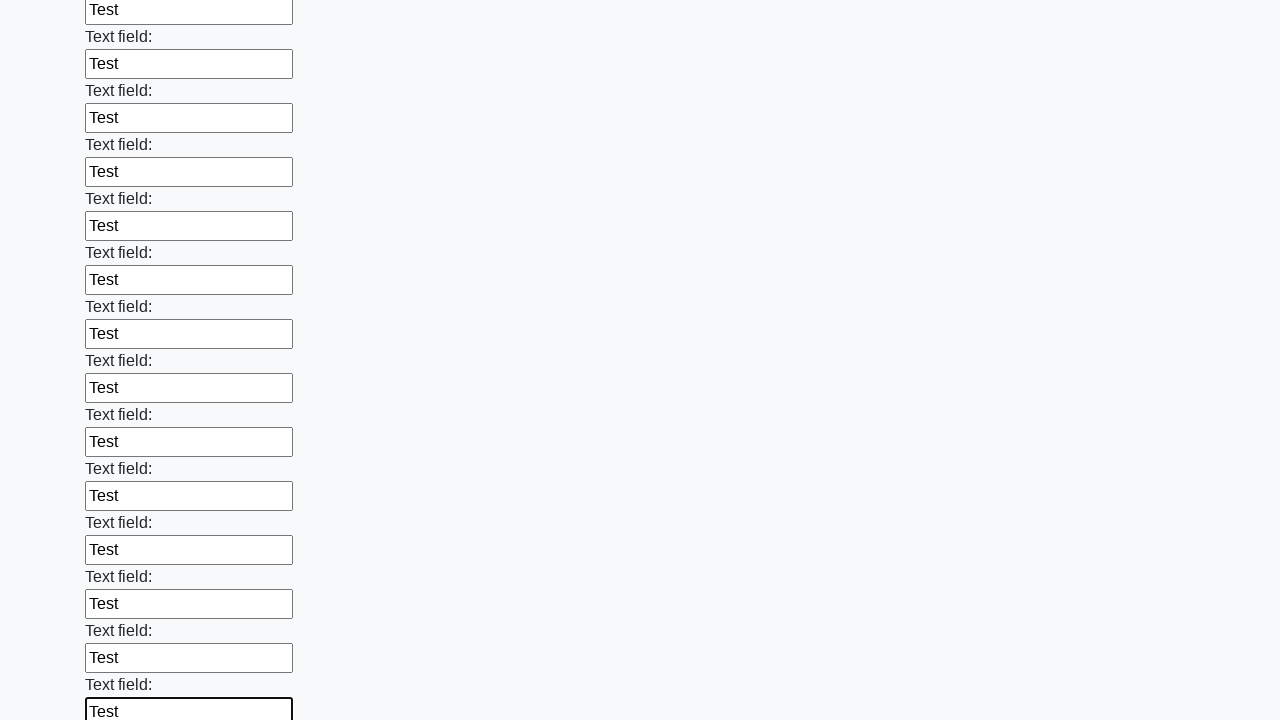

Filled an input field with 'Test' on input >> nth=85
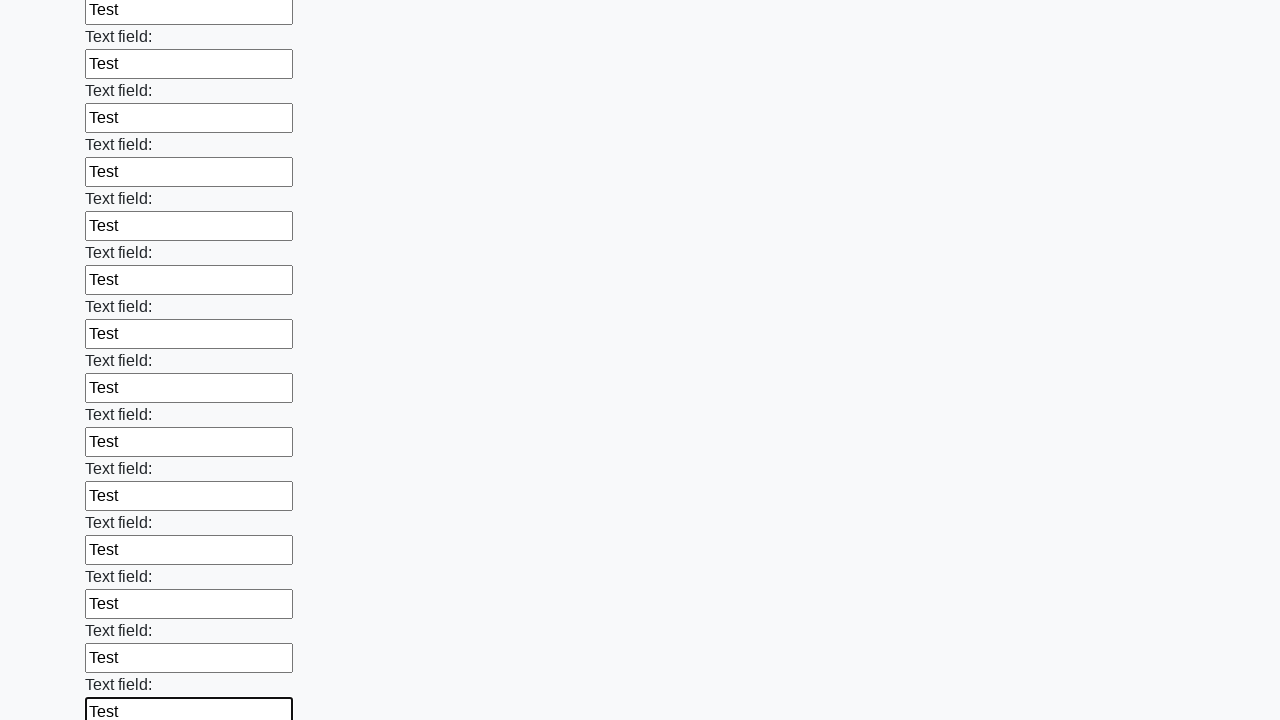

Filled an input field with 'Test' on input >> nth=86
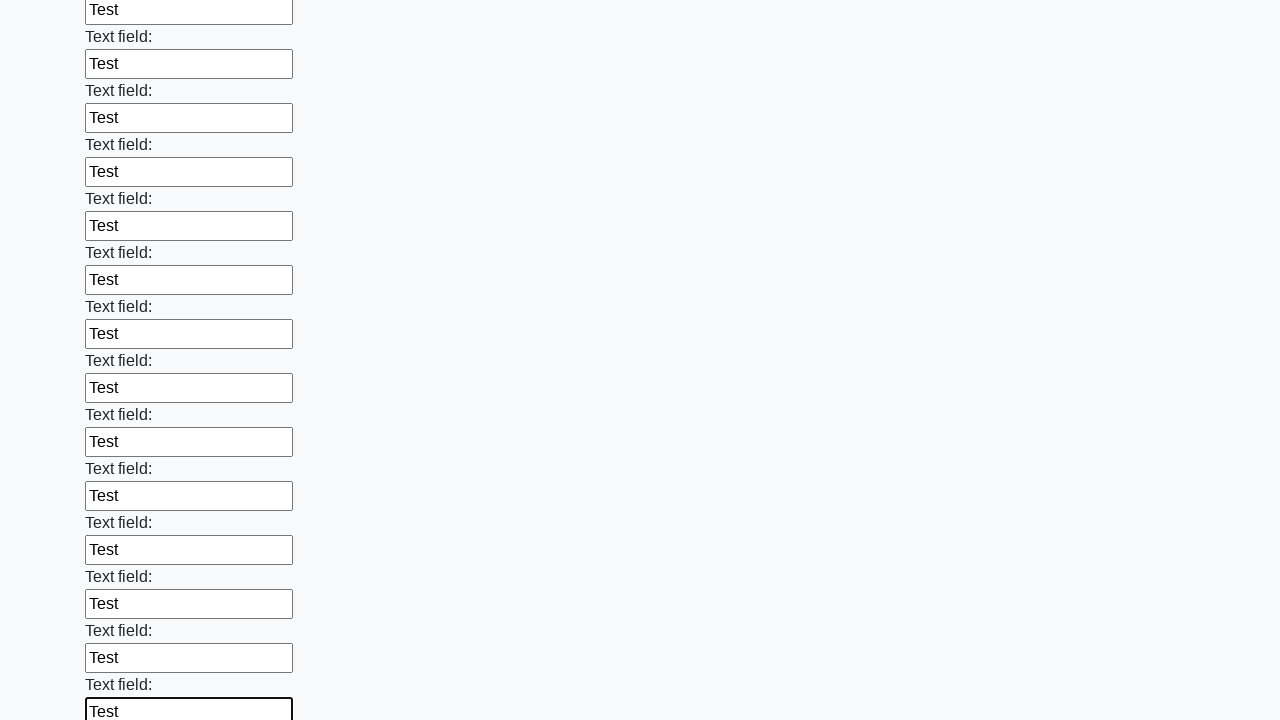

Filled an input field with 'Test' on input >> nth=87
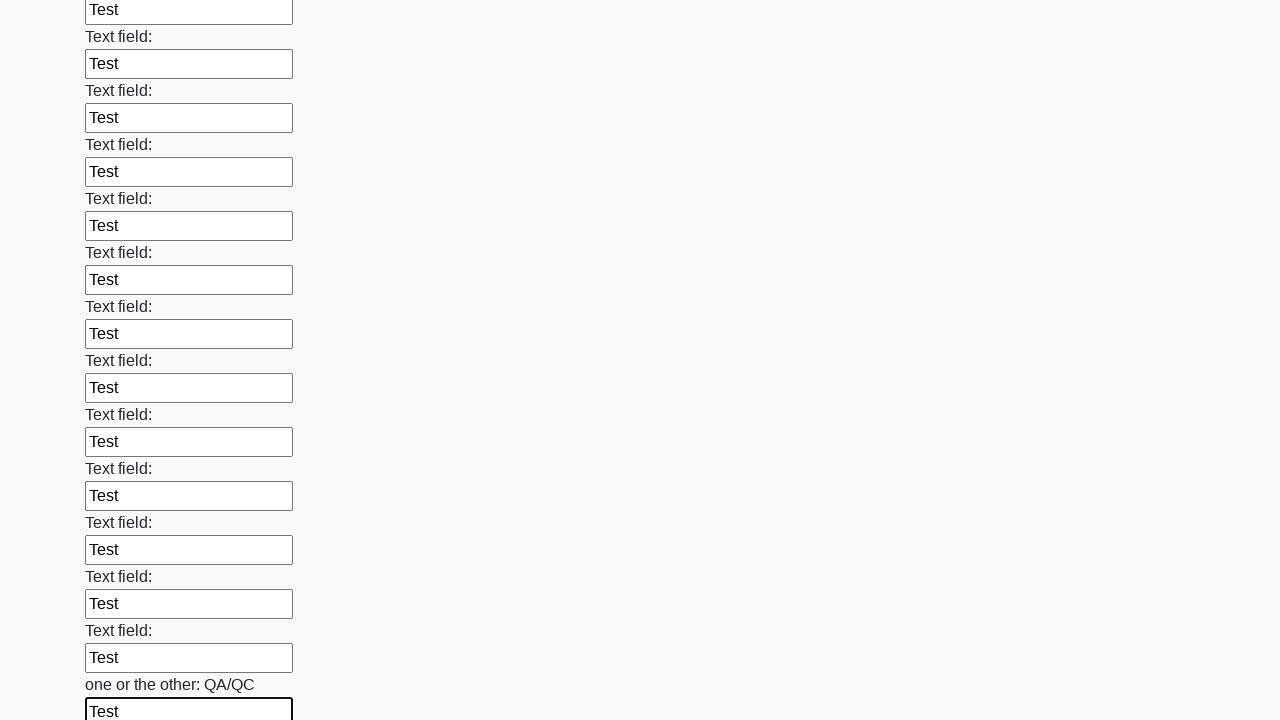

Filled an input field with 'Test' on input >> nth=88
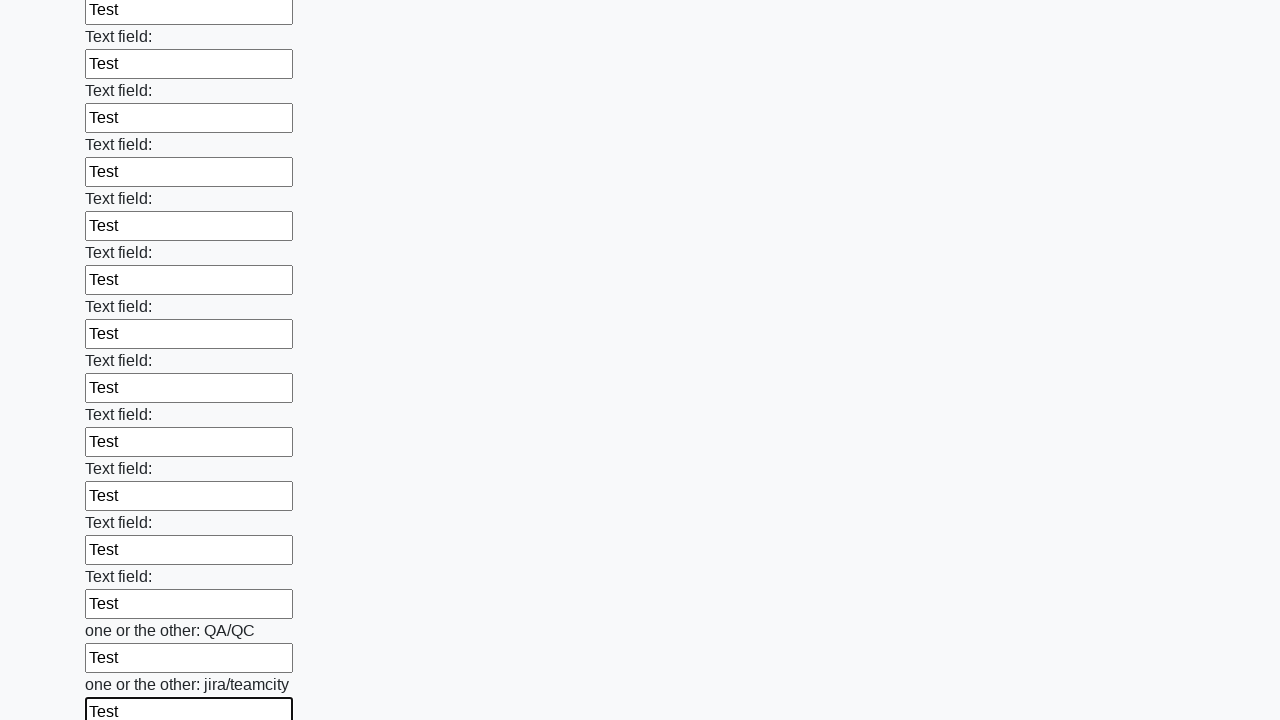

Filled an input field with 'Test' on input >> nth=89
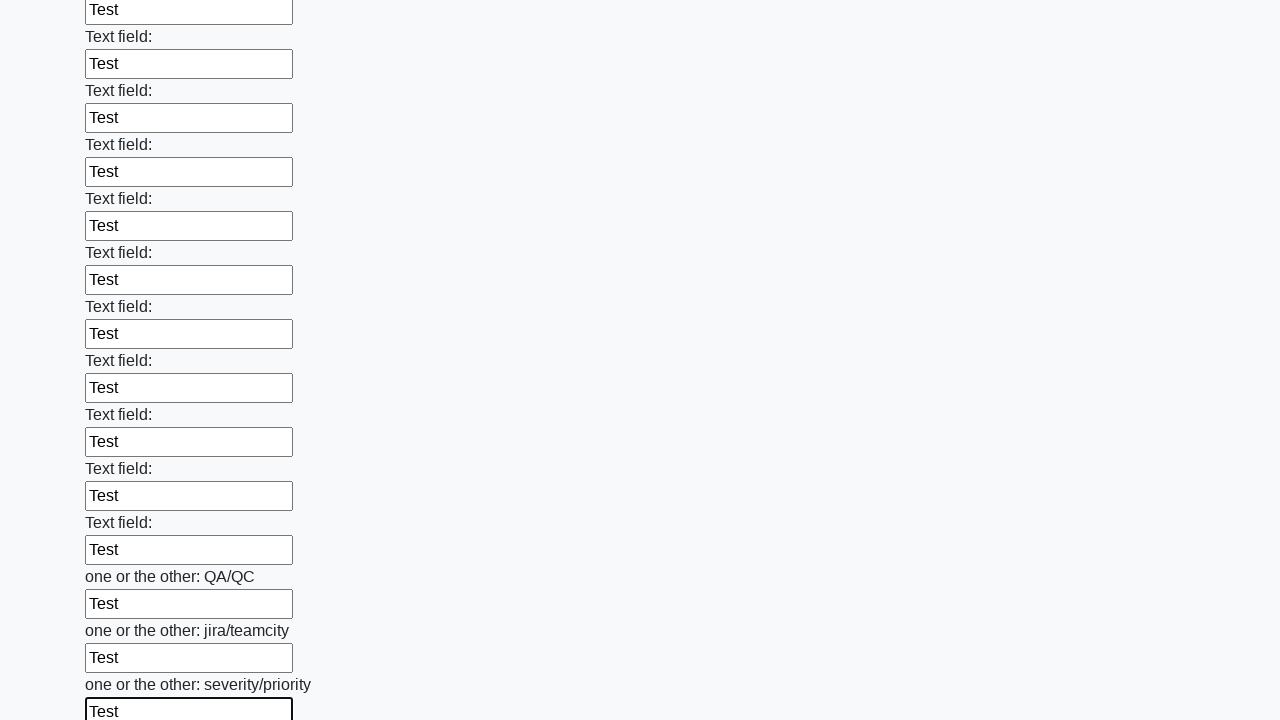

Filled an input field with 'Test' on input >> nth=90
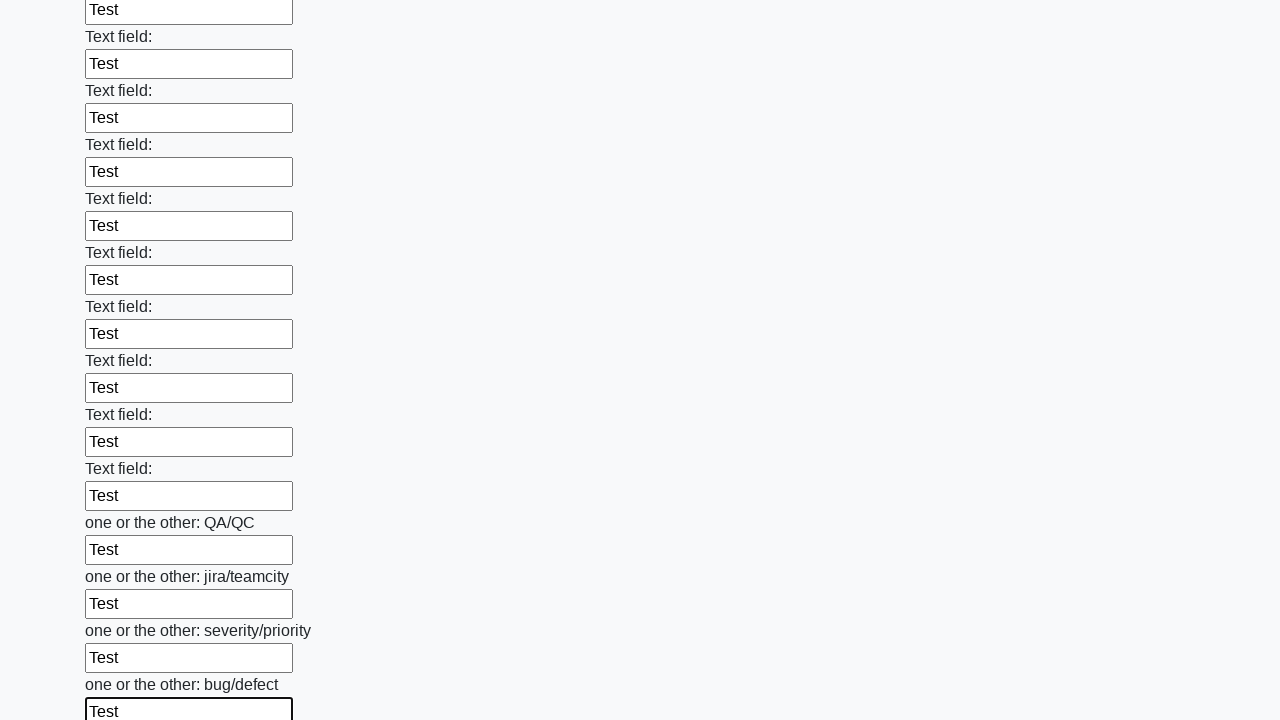

Filled an input field with 'Test' on input >> nth=91
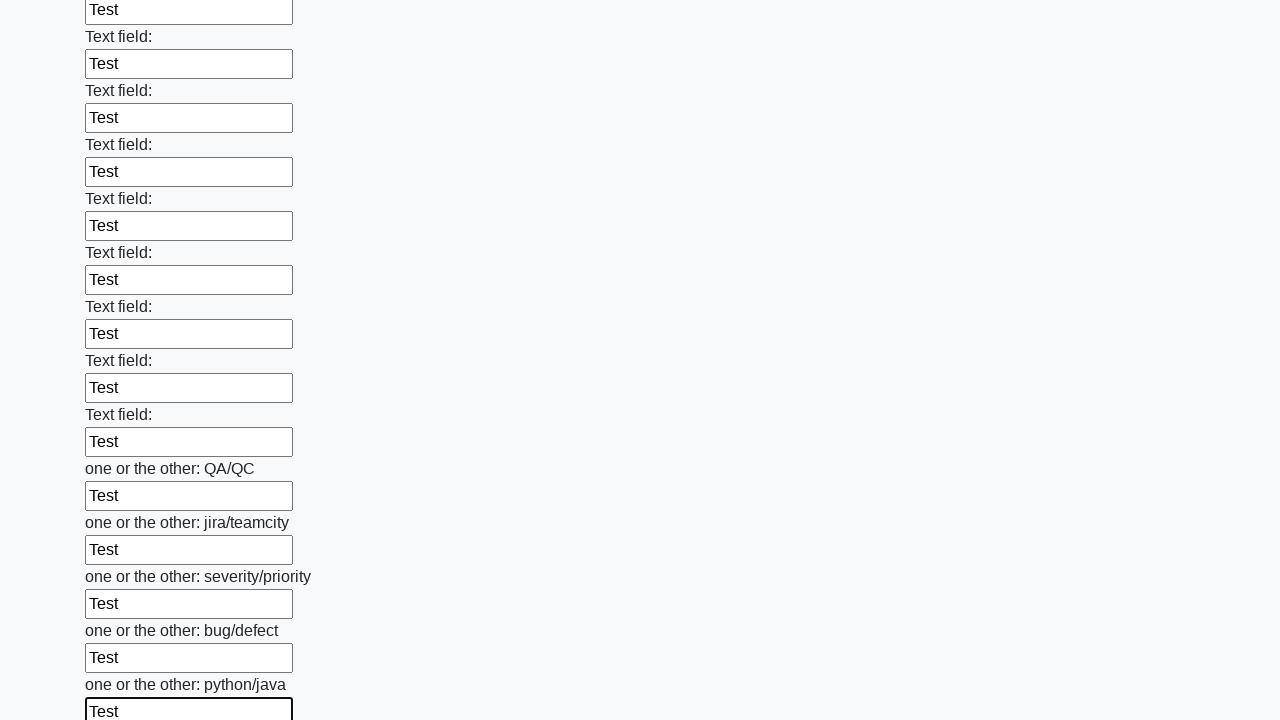

Filled an input field with 'Test' on input >> nth=92
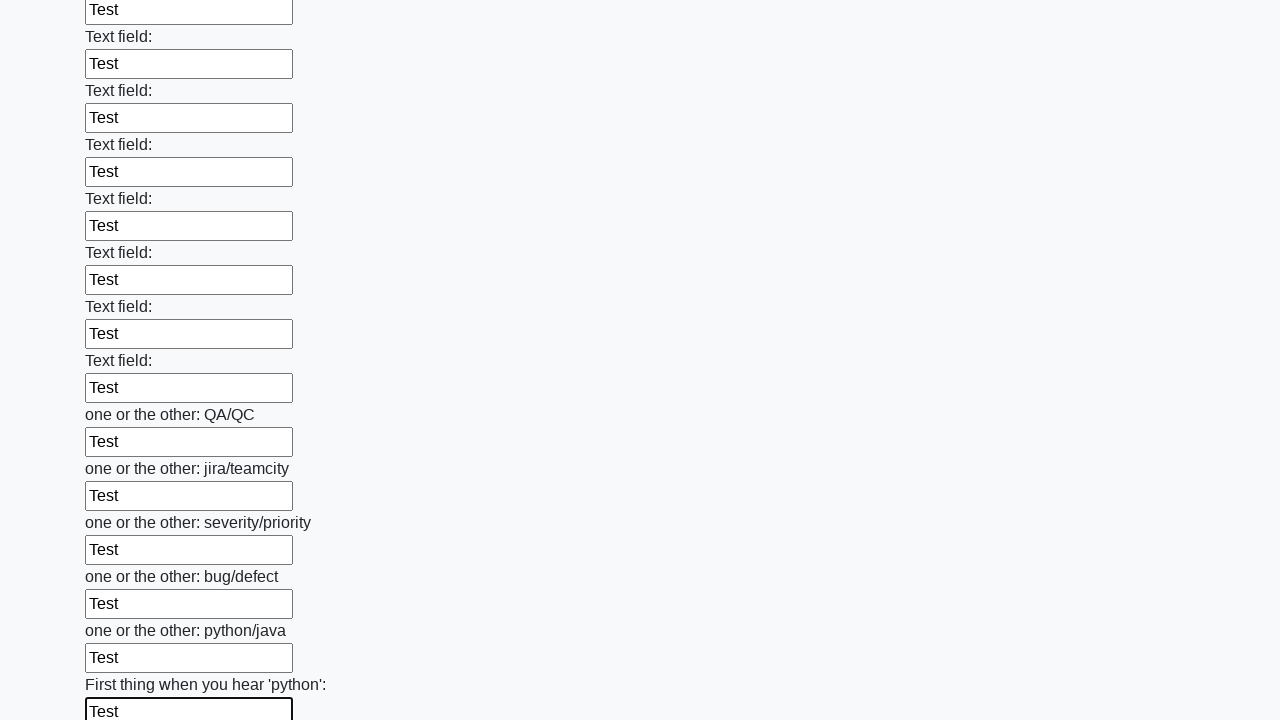

Filled an input field with 'Test' on input >> nth=93
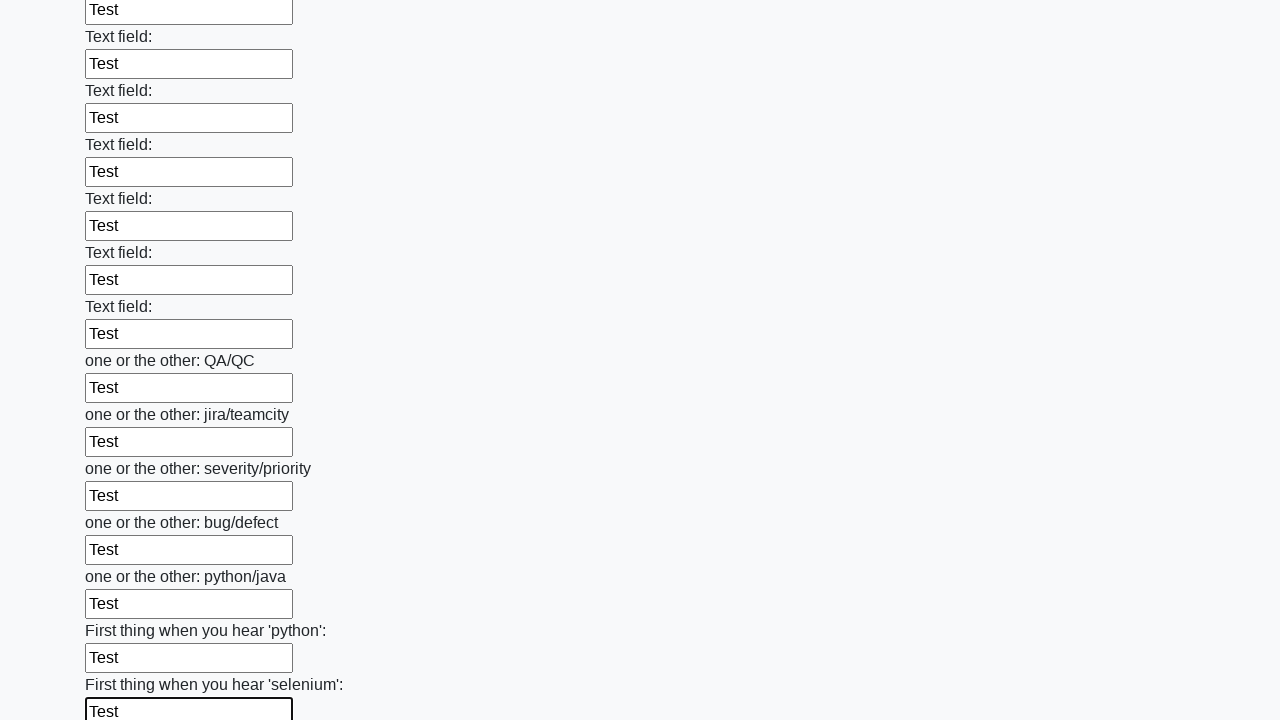

Filled an input field with 'Test' on input >> nth=94
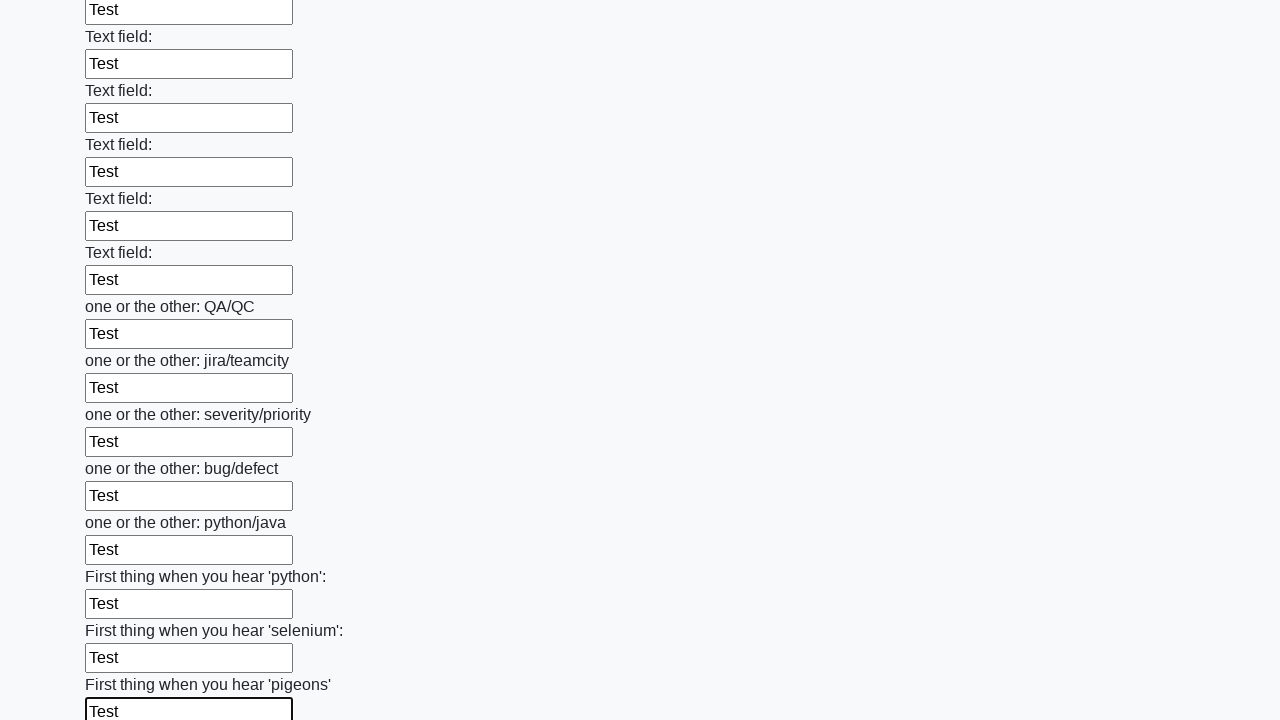

Filled an input field with 'Test' on input >> nth=95
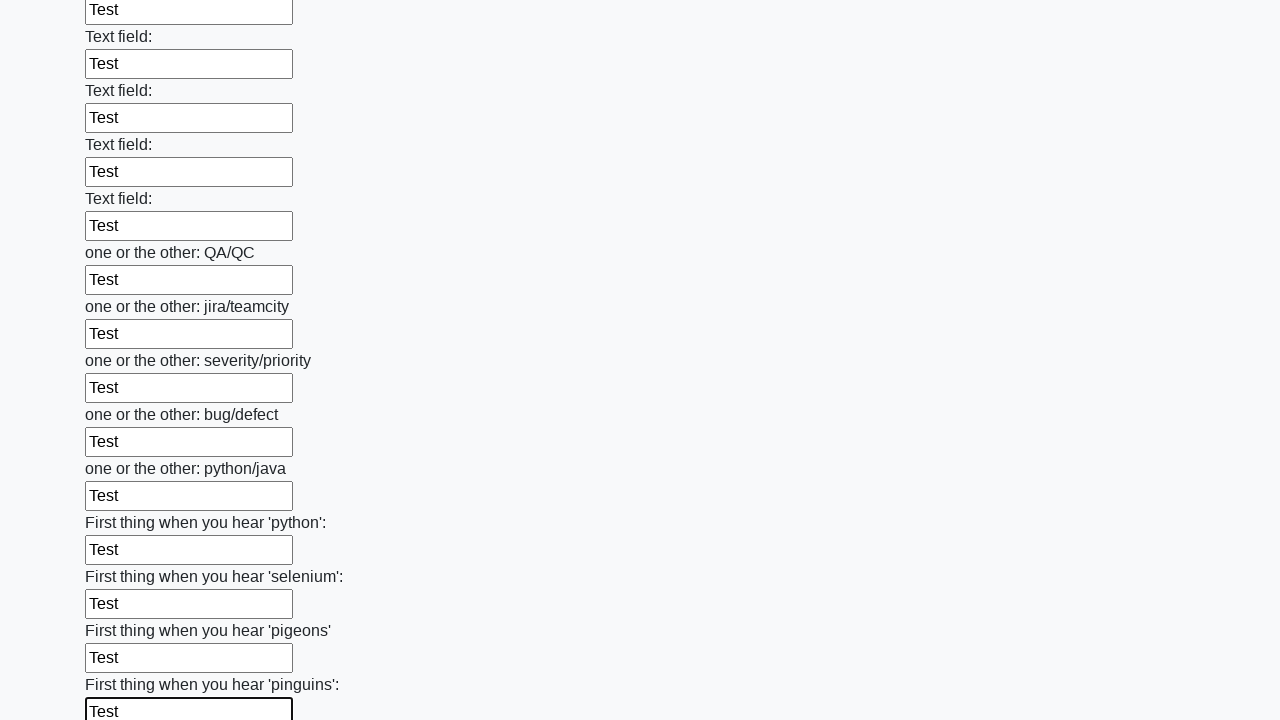

Filled an input field with 'Test' on input >> nth=96
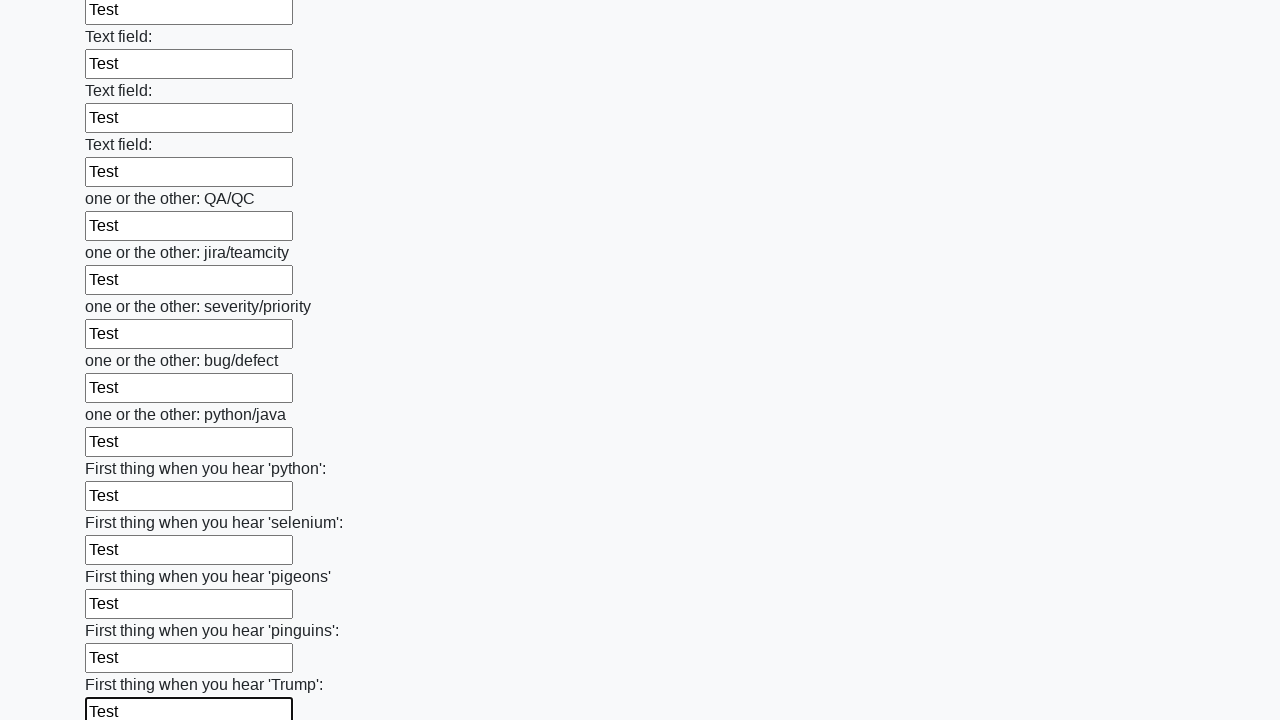

Filled an input field with 'Test' on input >> nth=97
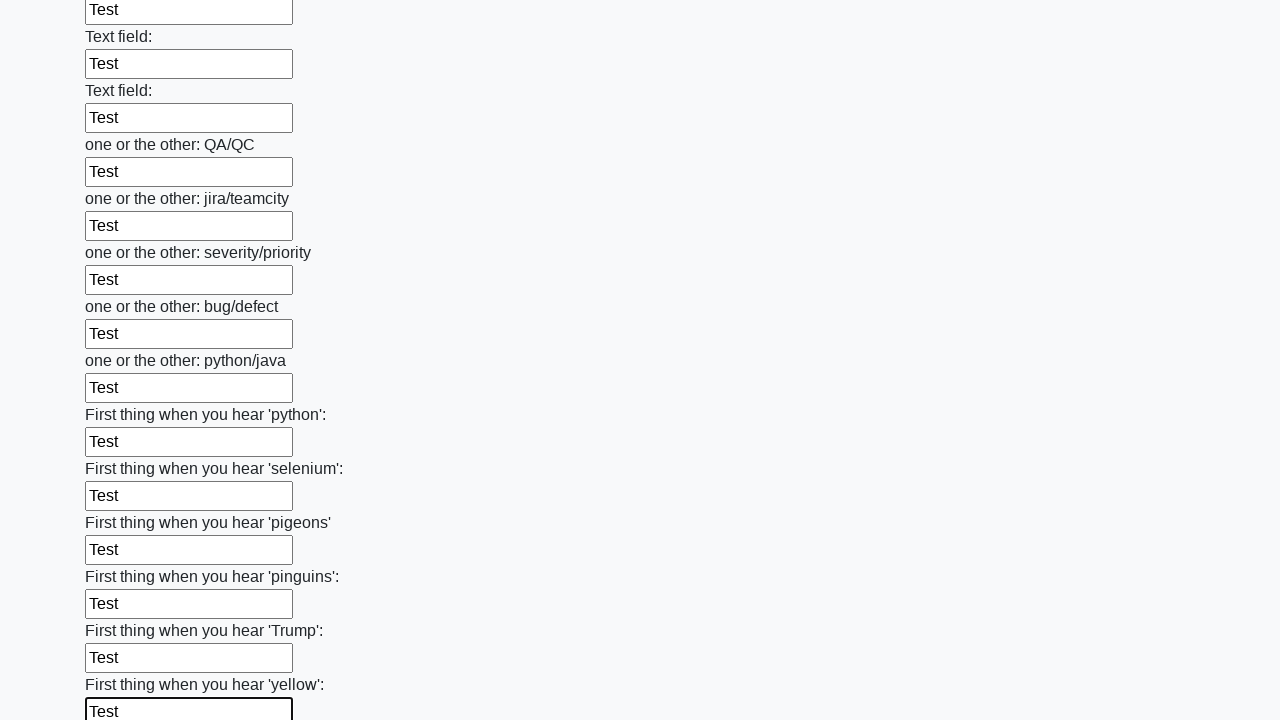

Filled an input field with 'Test' on input >> nth=98
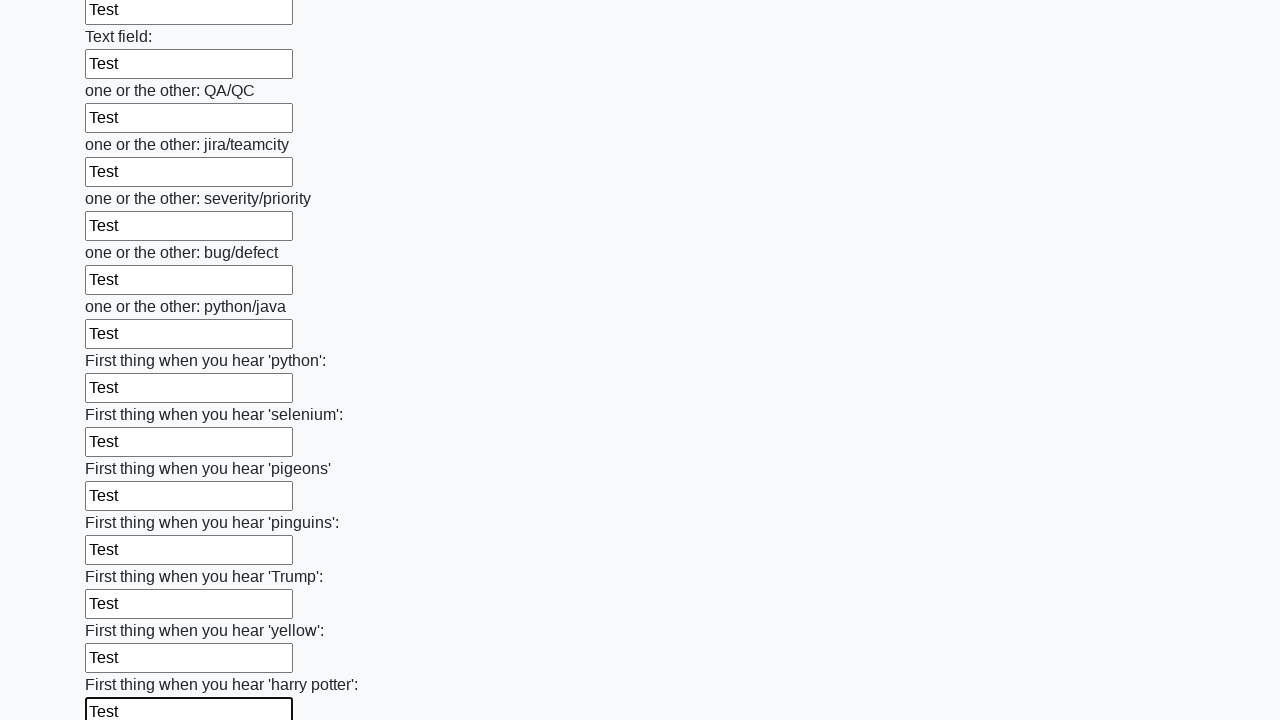

Filled an input field with 'Test' on input >> nth=99
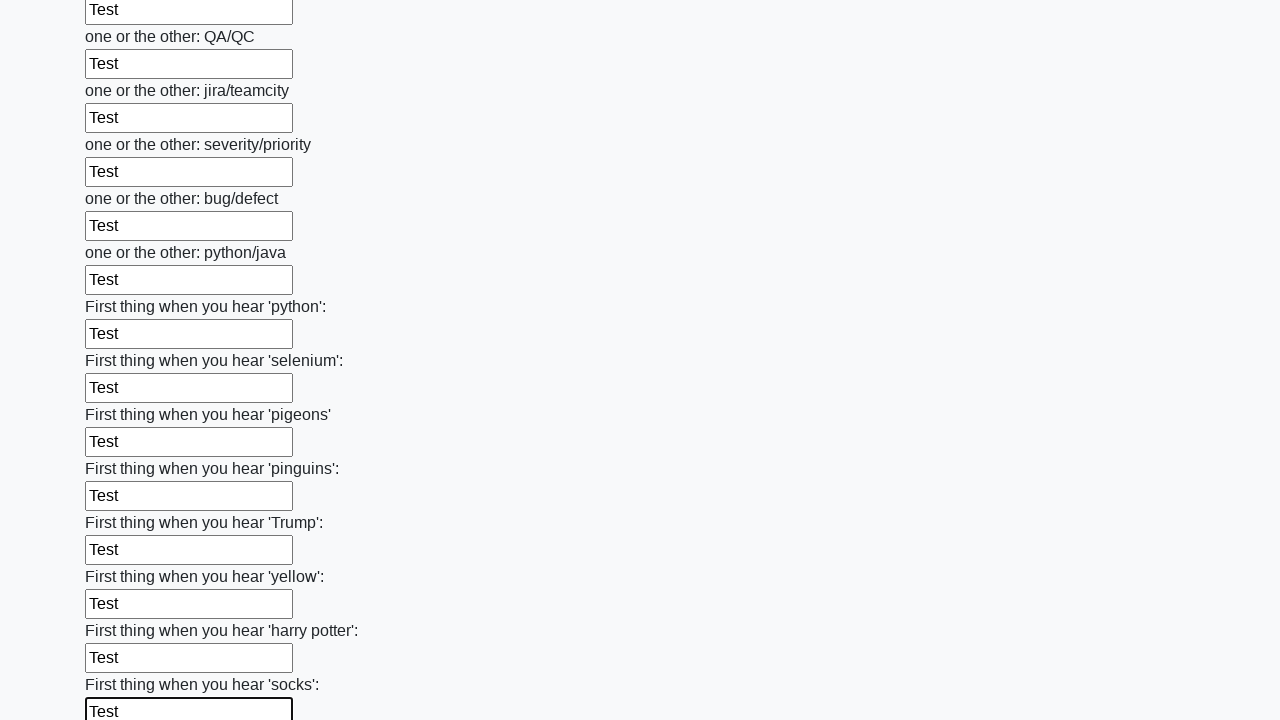

Clicked the submit button at (123, 611) on button.btn
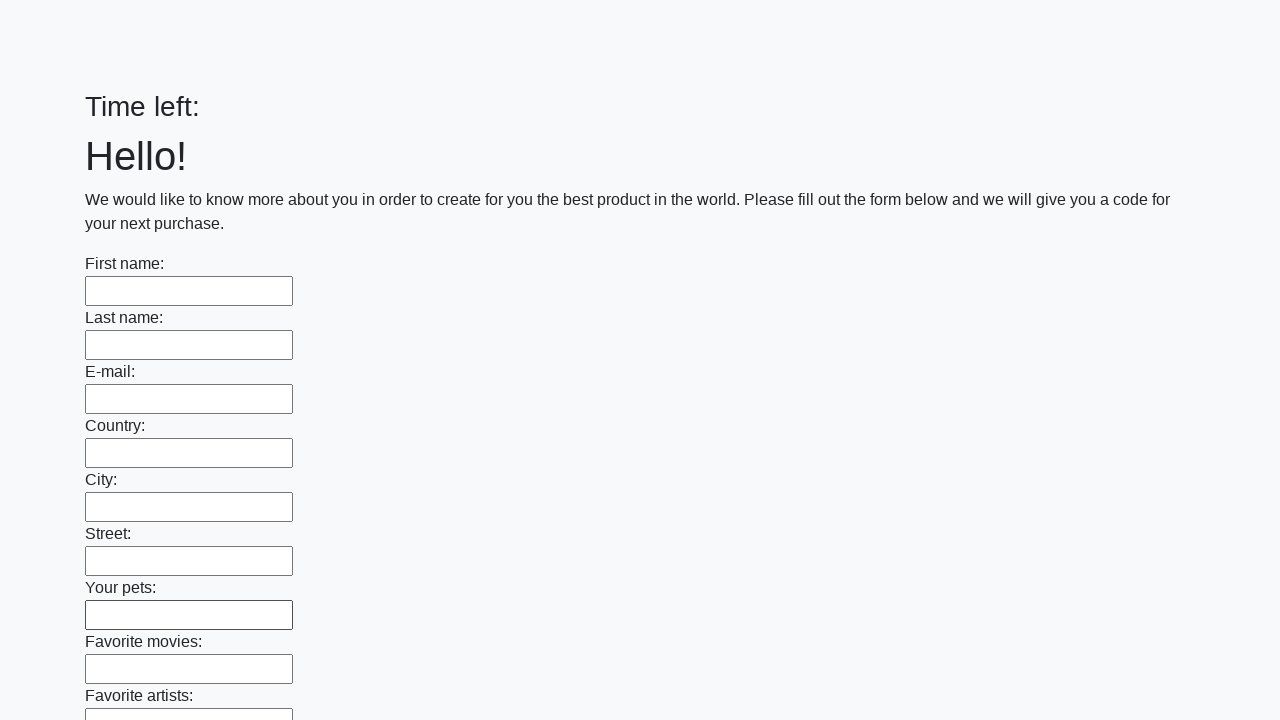

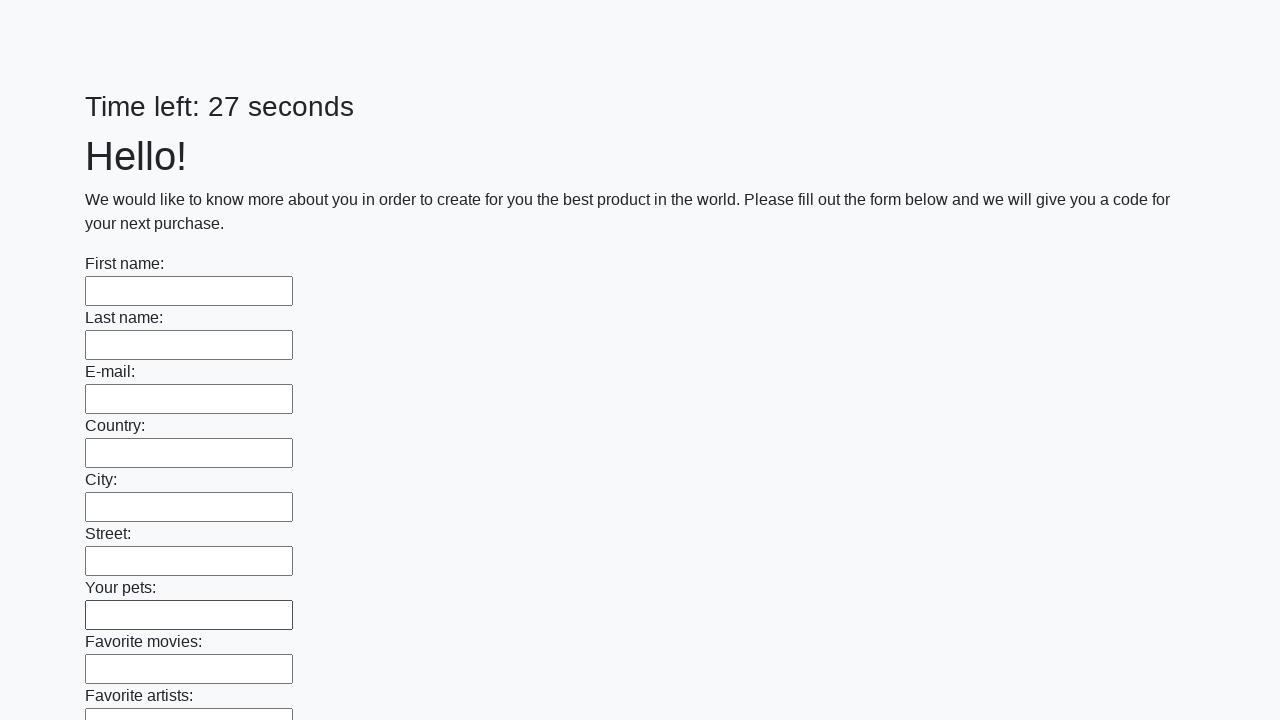